Tests filling a large form by entering text into all input fields and submitting the form by clicking the submit button.

Starting URL: http://suninjuly.github.io/huge_form.html

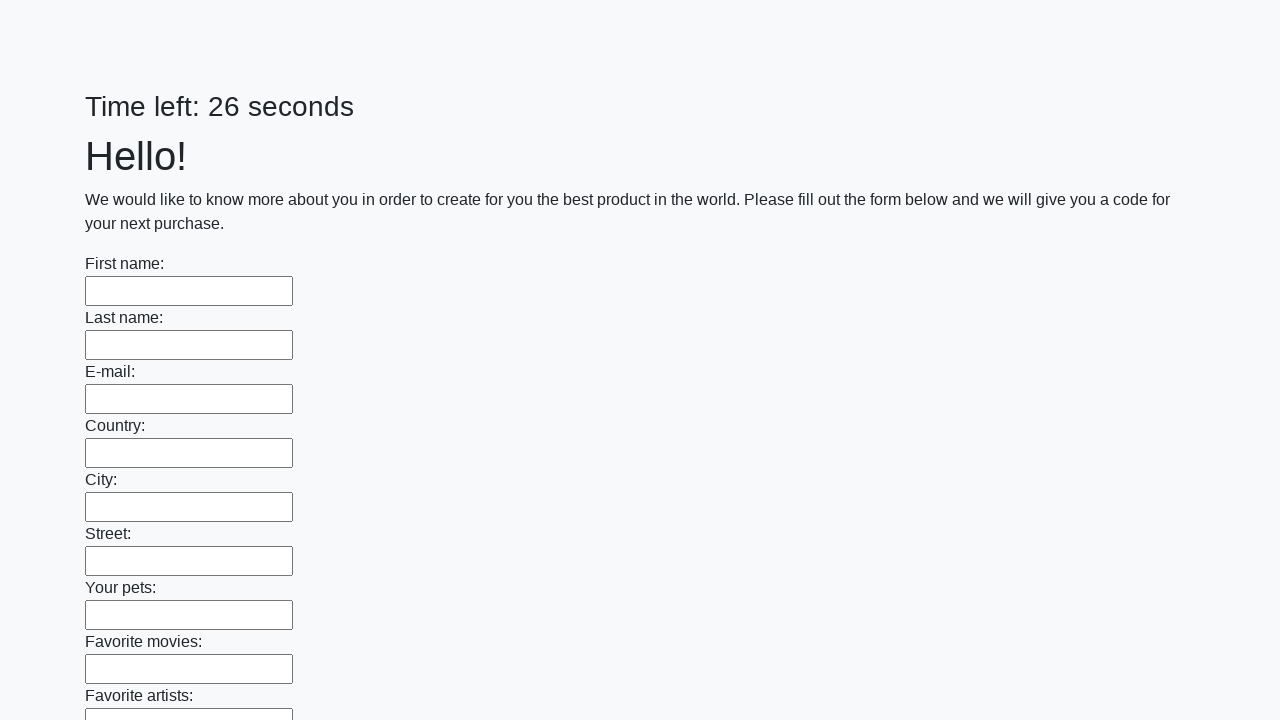

Located all input fields on the huge form
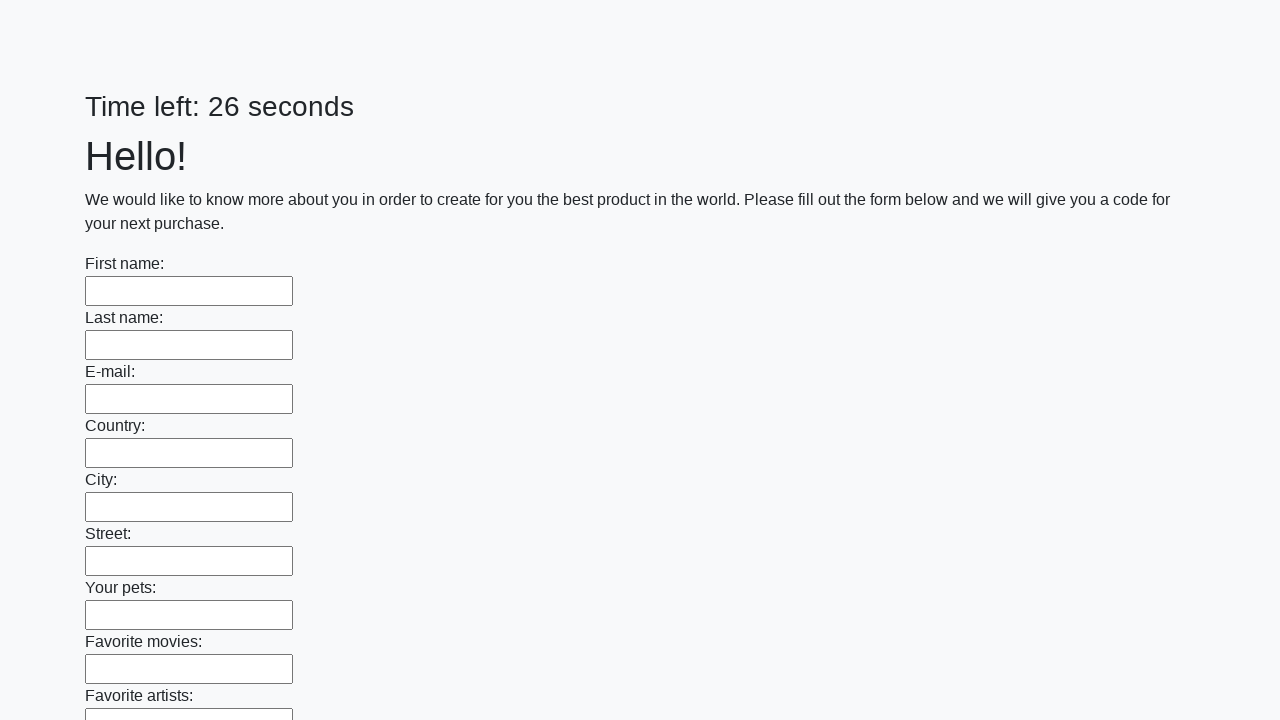

Filled input field with 'testvalue123' on input >> nth=0
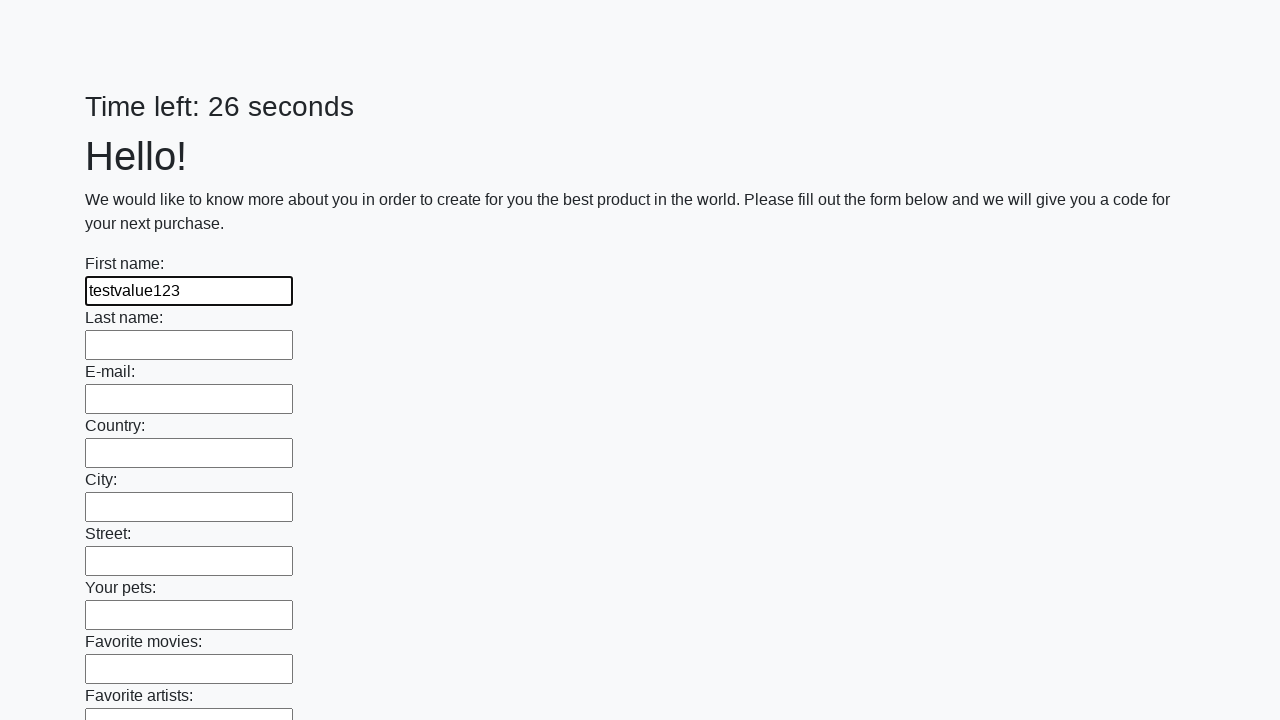

Filled input field with 'testvalue123' on input >> nth=1
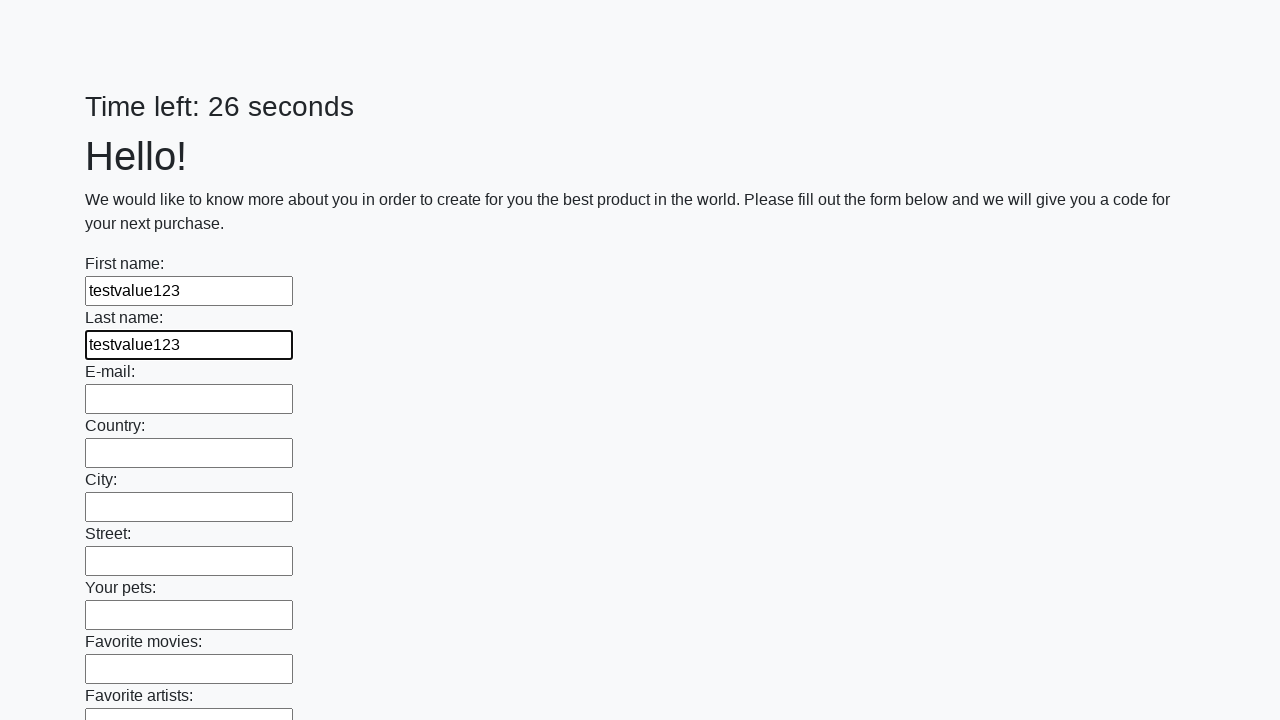

Filled input field with 'testvalue123' on input >> nth=2
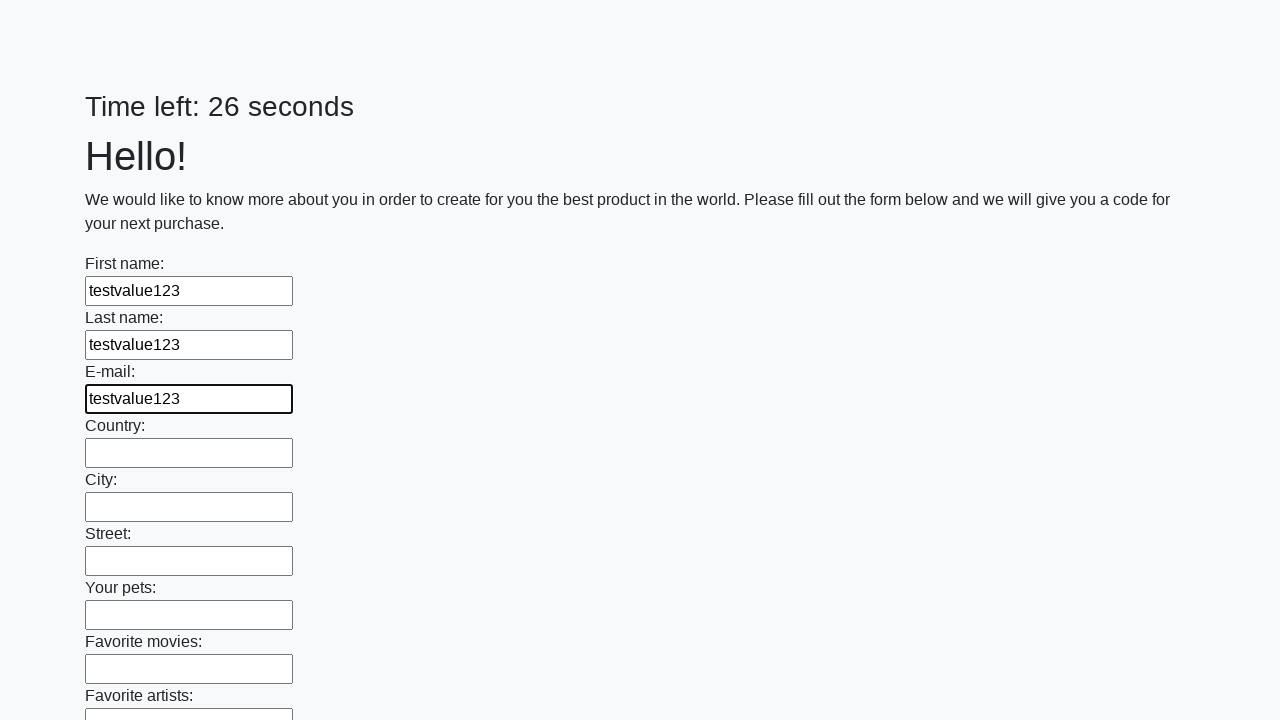

Filled input field with 'testvalue123' on input >> nth=3
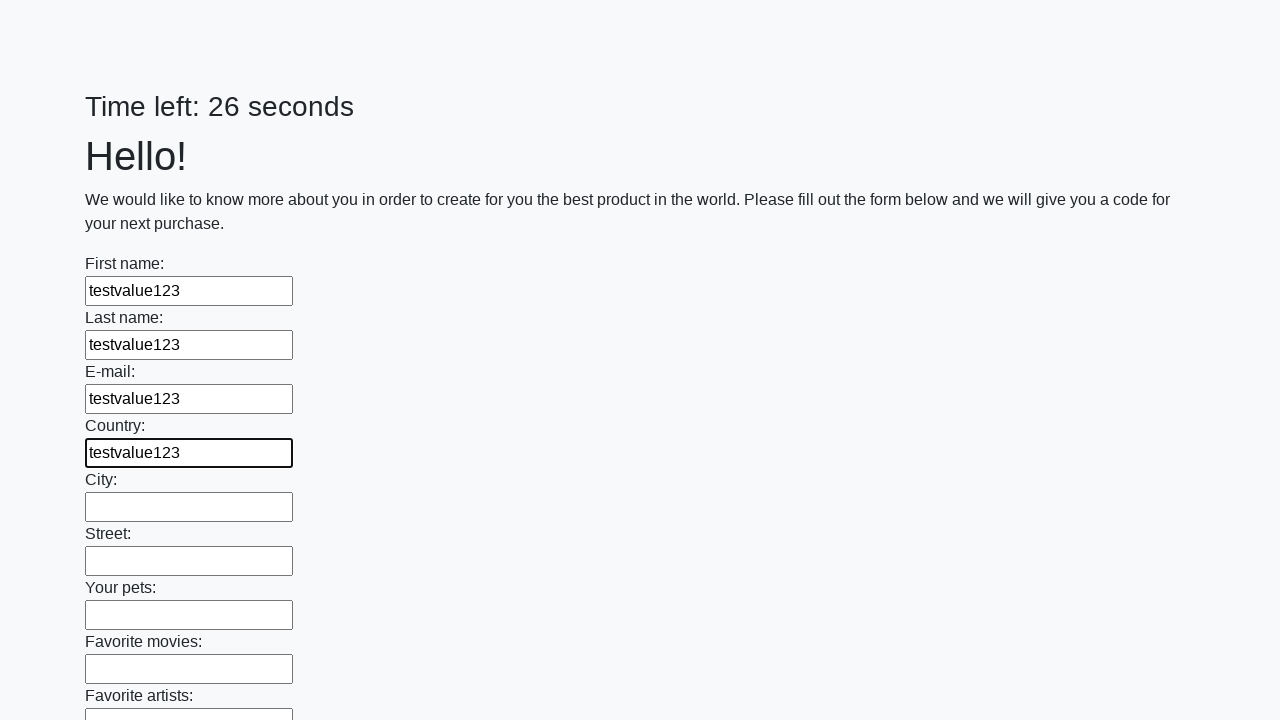

Filled input field with 'testvalue123' on input >> nth=4
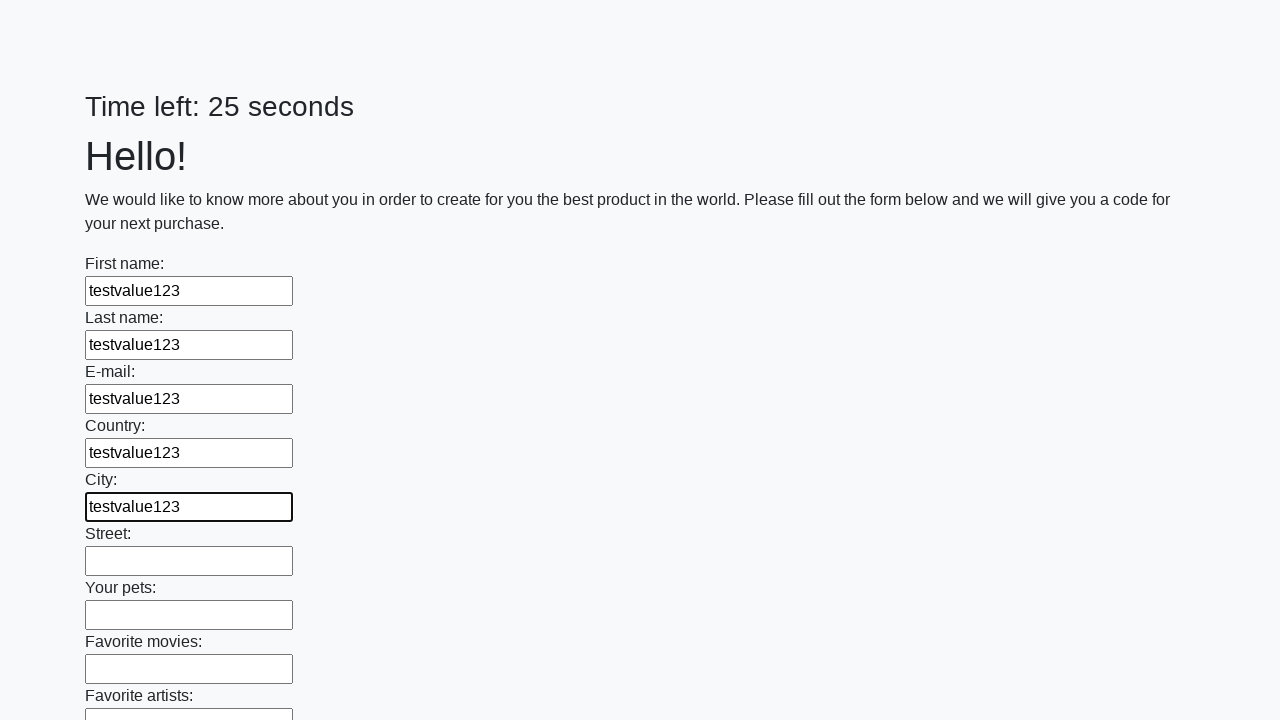

Filled input field with 'testvalue123' on input >> nth=5
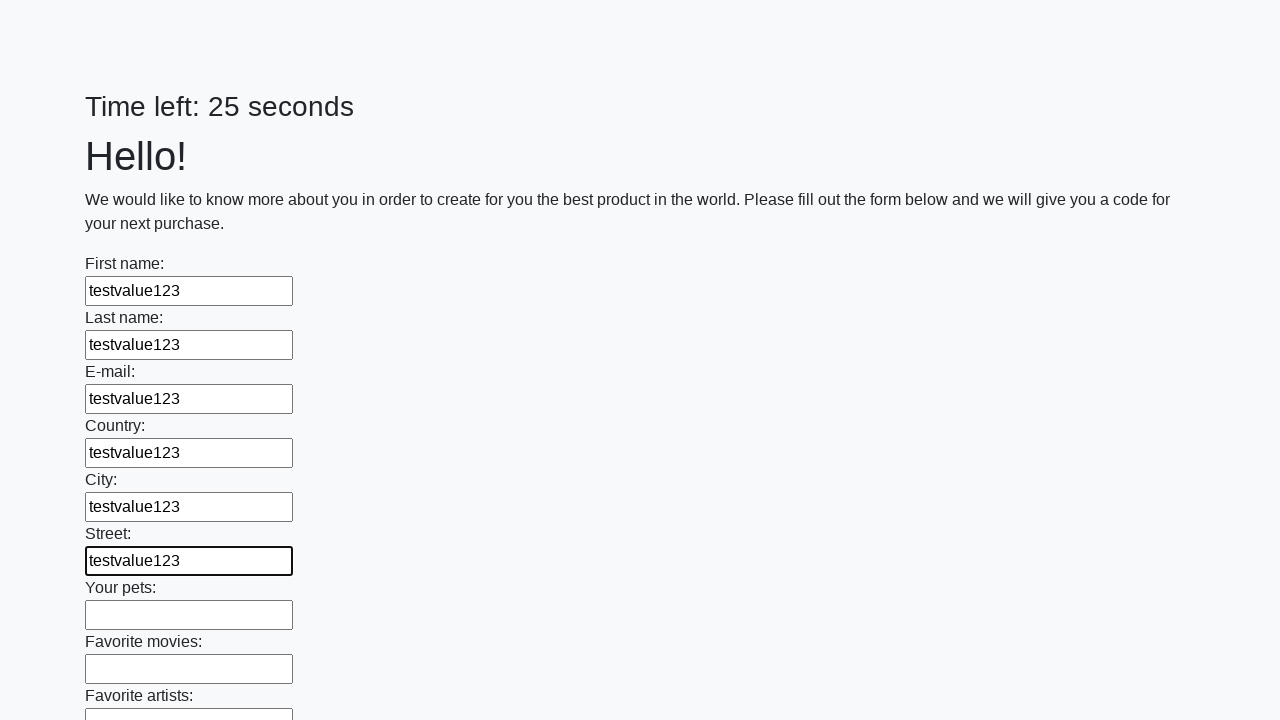

Filled input field with 'testvalue123' on input >> nth=6
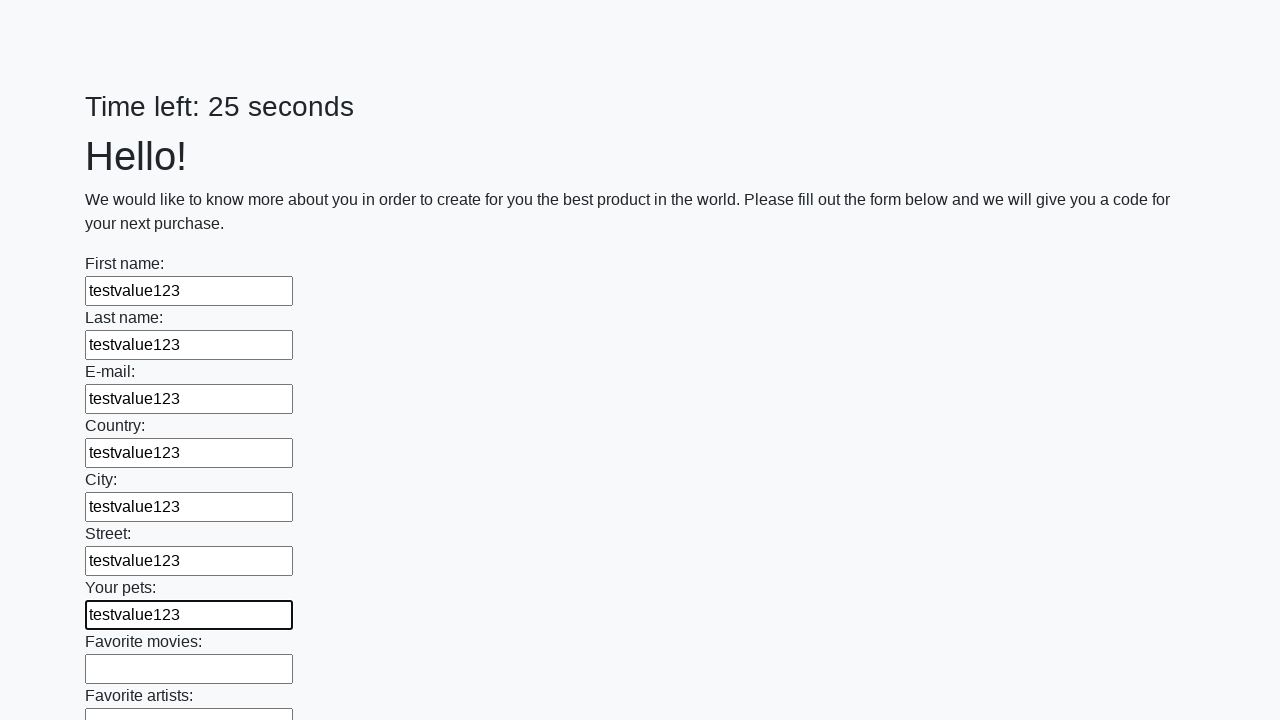

Filled input field with 'testvalue123' on input >> nth=7
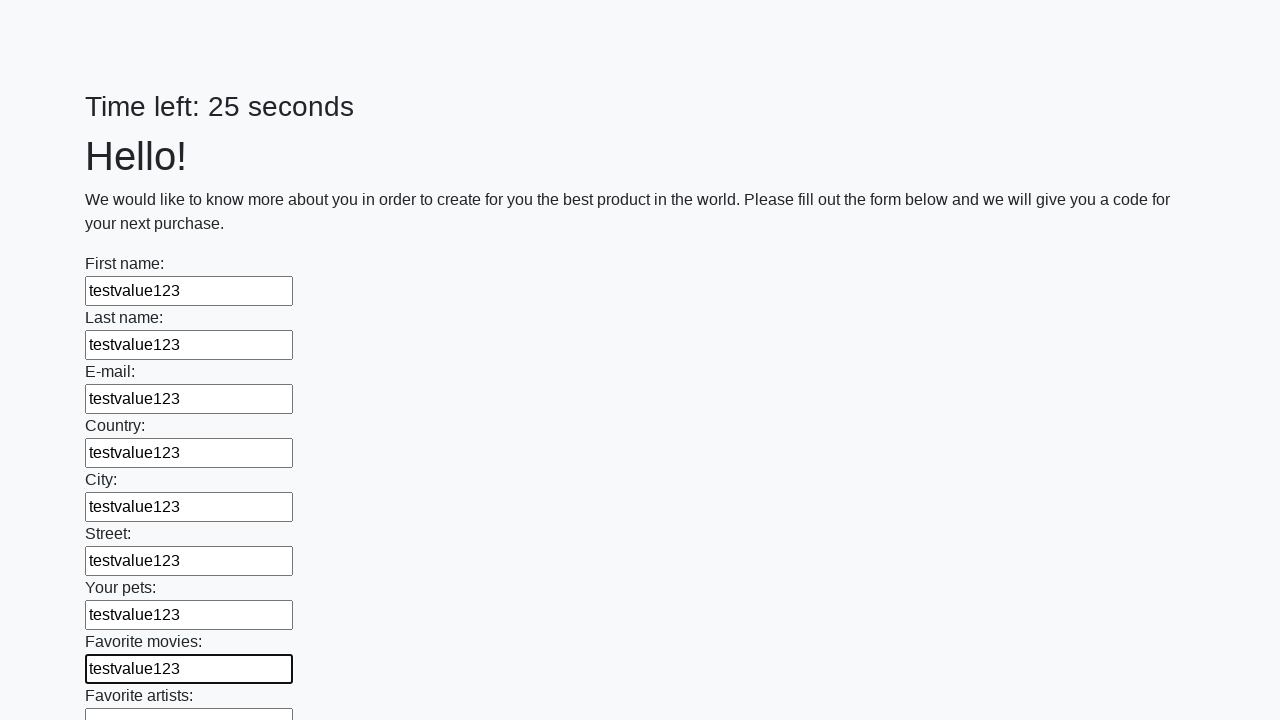

Filled input field with 'testvalue123' on input >> nth=8
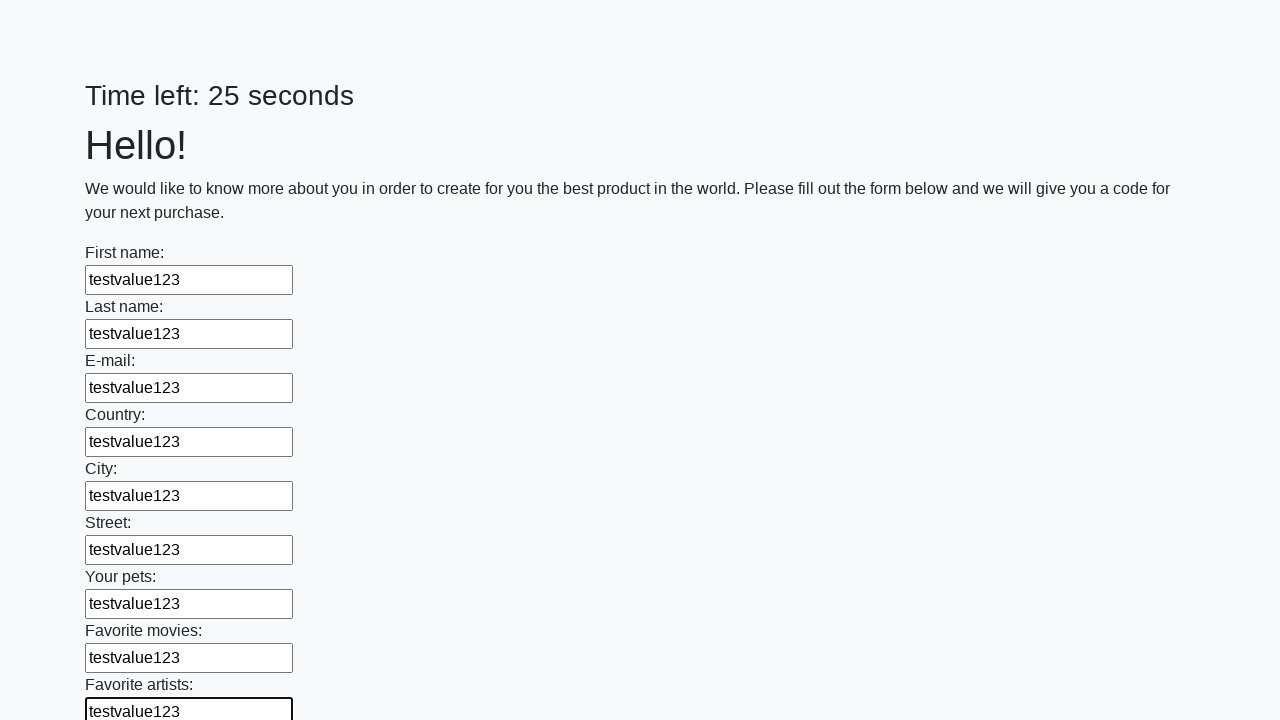

Filled input field with 'testvalue123' on input >> nth=9
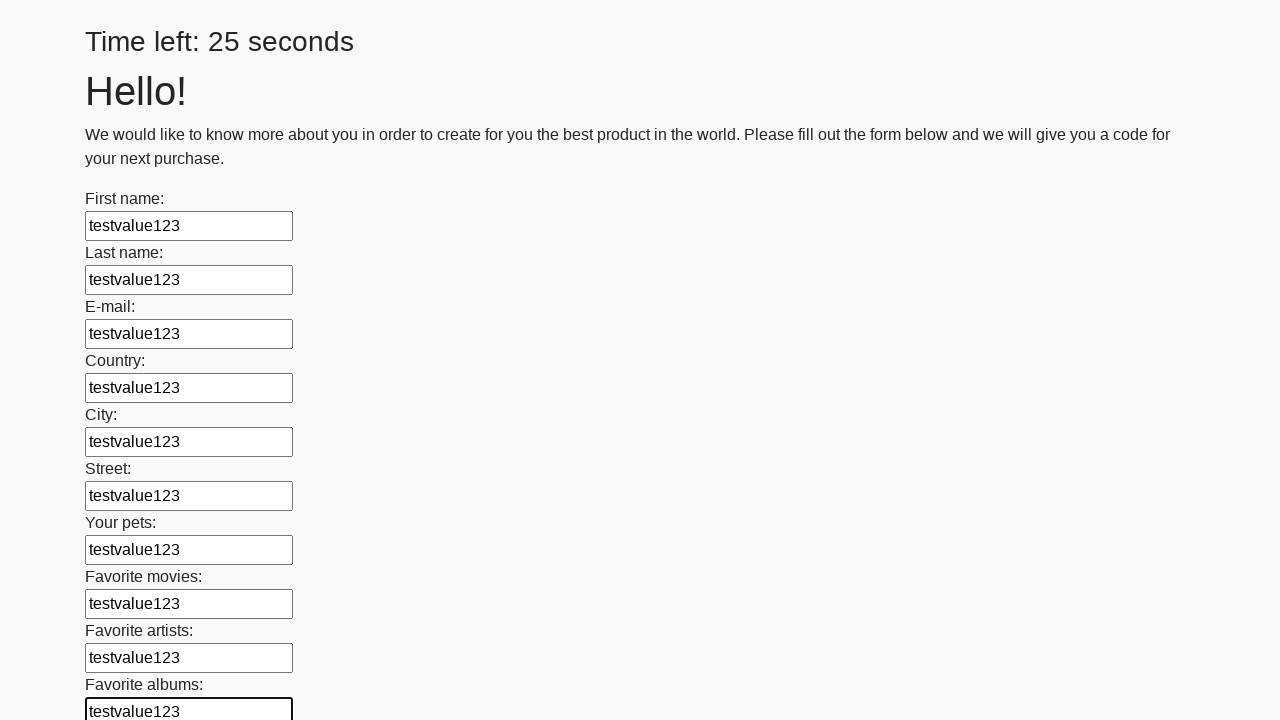

Filled input field with 'testvalue123' on input >> nth=10
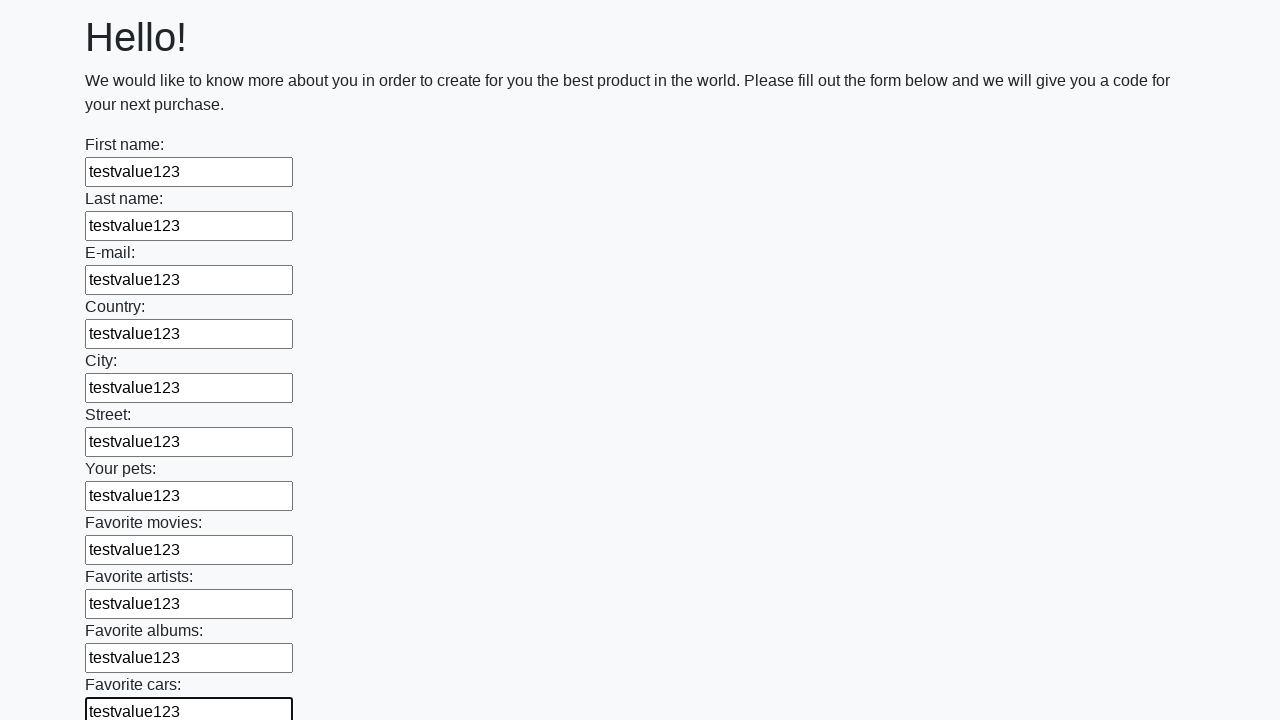

Filled input field with 'testvalue123' on input >> nth=11
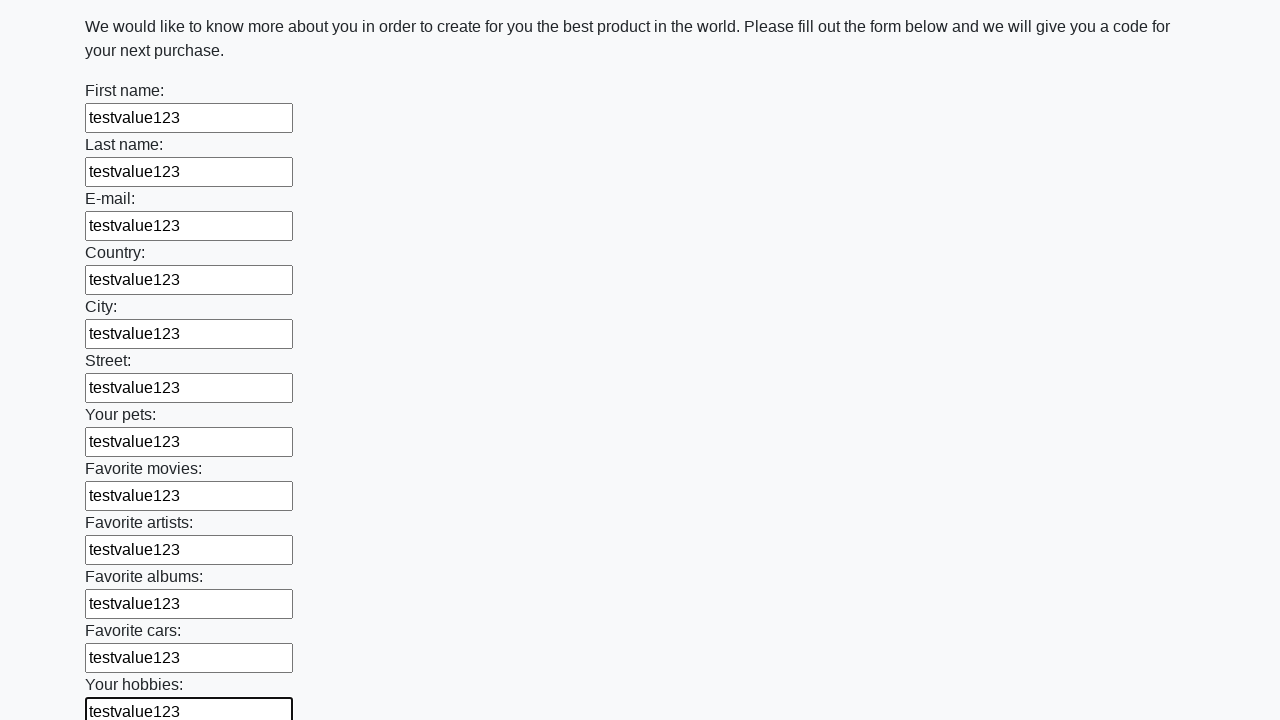

Filled input field with 'testvalue123' on input >> nth=12
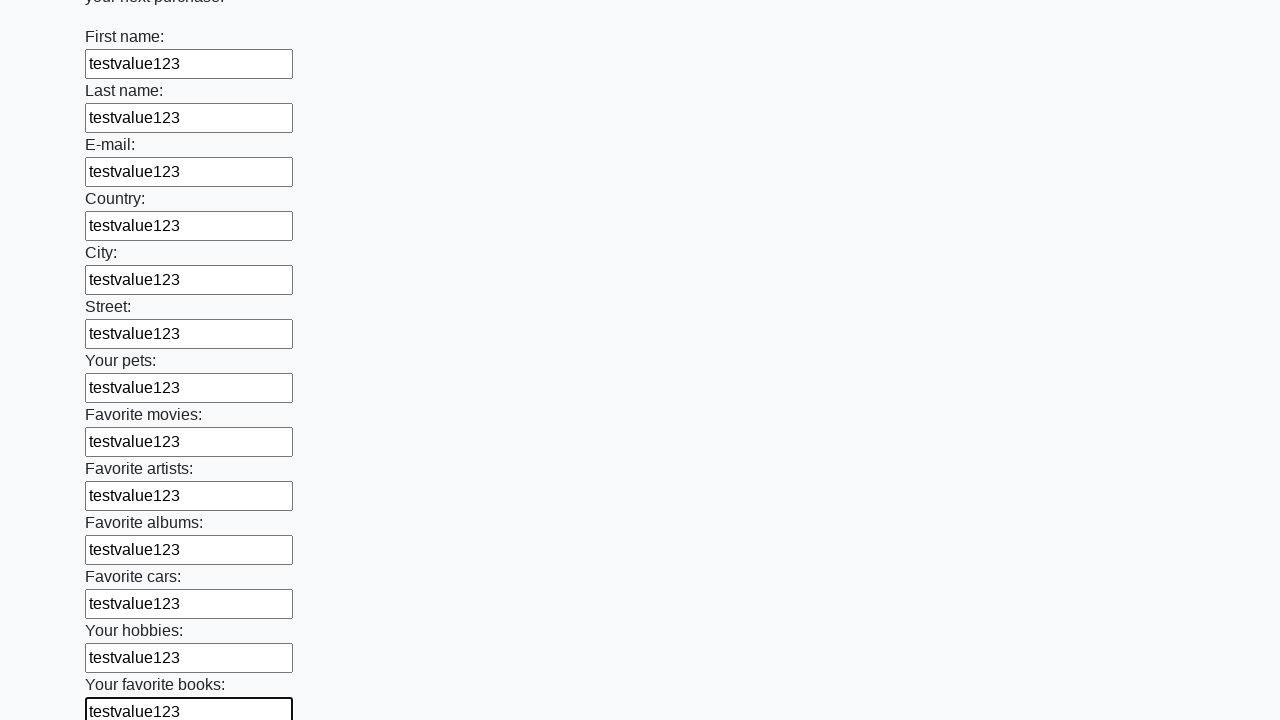

Filled input field with 'testvalue123' on input >> nth=13
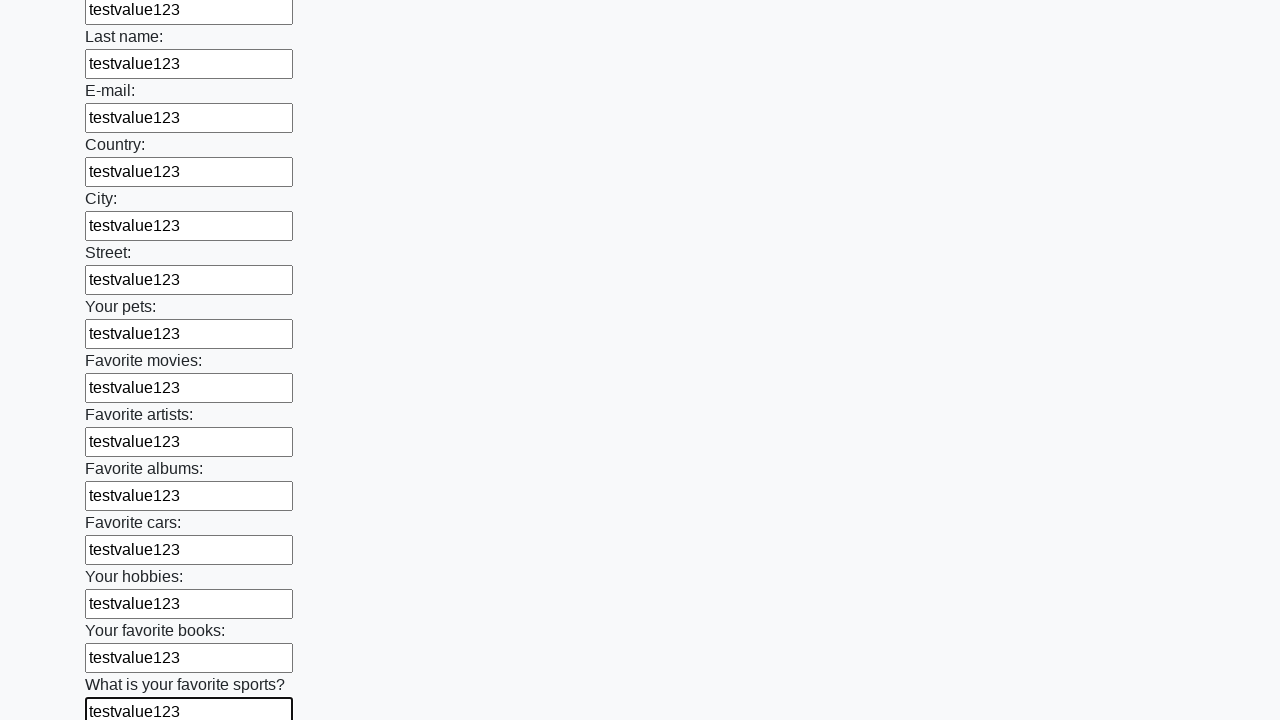

Filled input field with 'testvalue123' on input >> nth=14
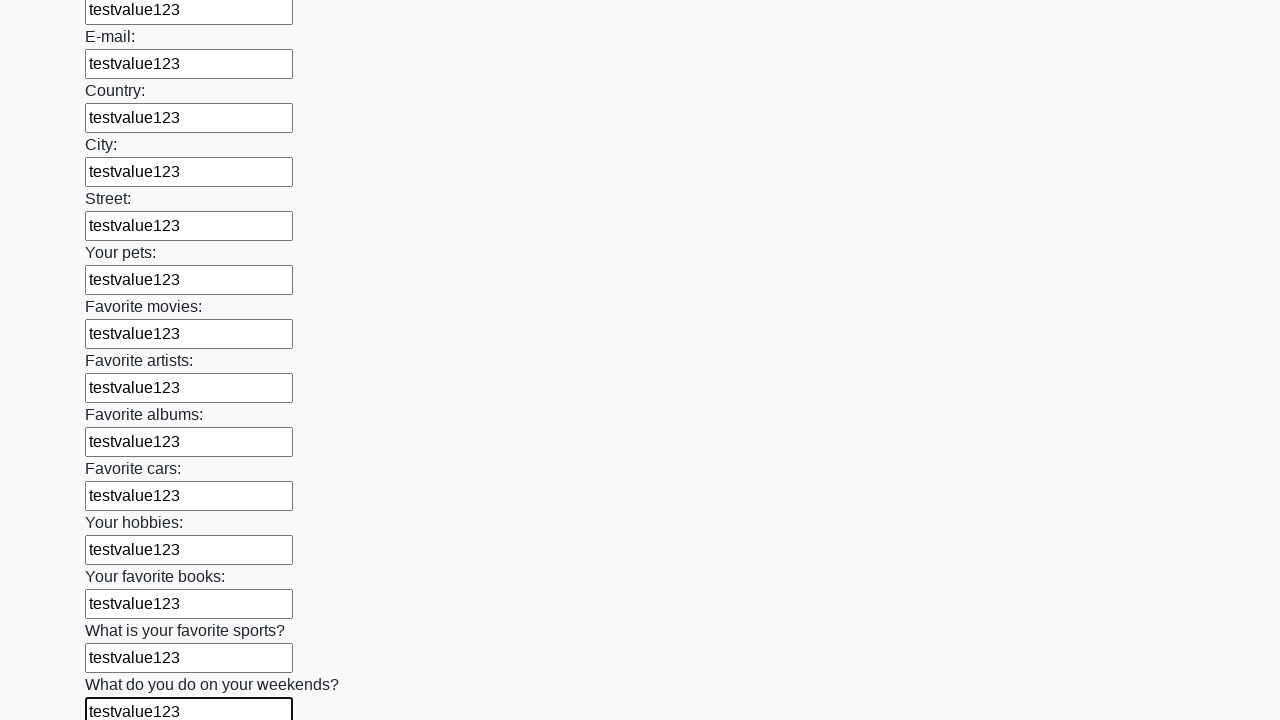

Filled input field with 'testvalue123' on input >> nth=15
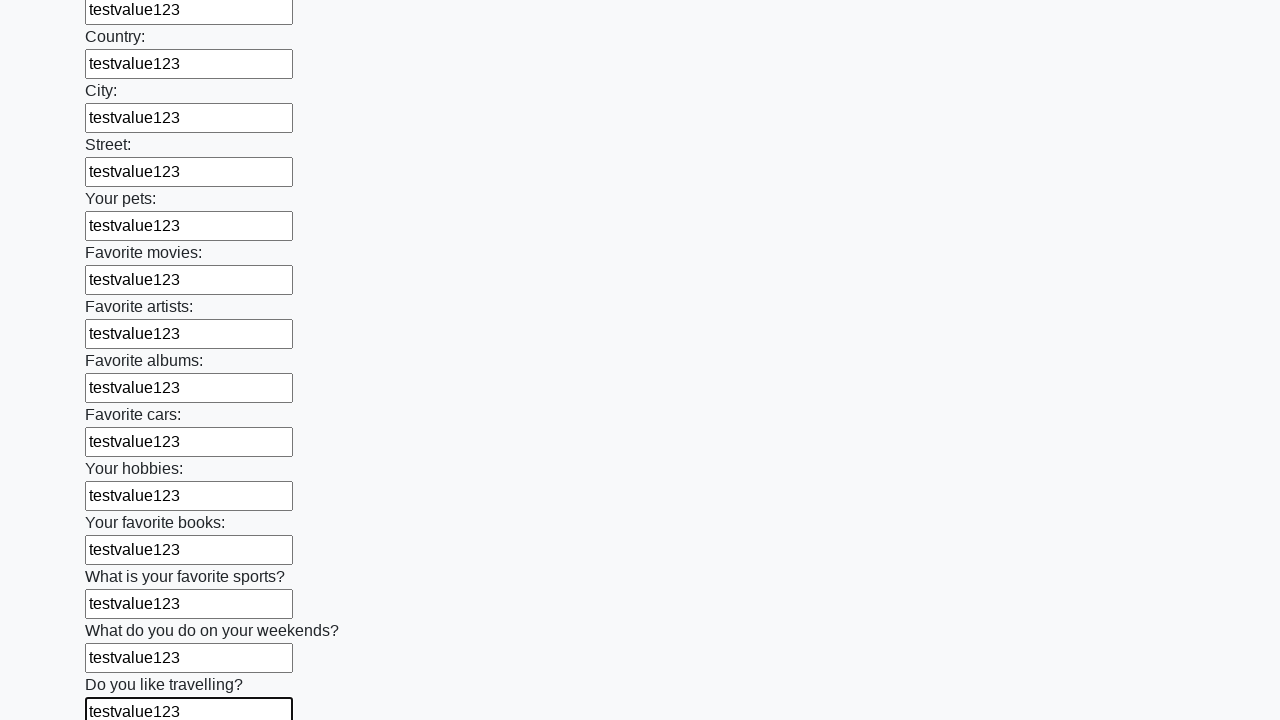

Filled input field with 'testvalue123' on input >> nth=16
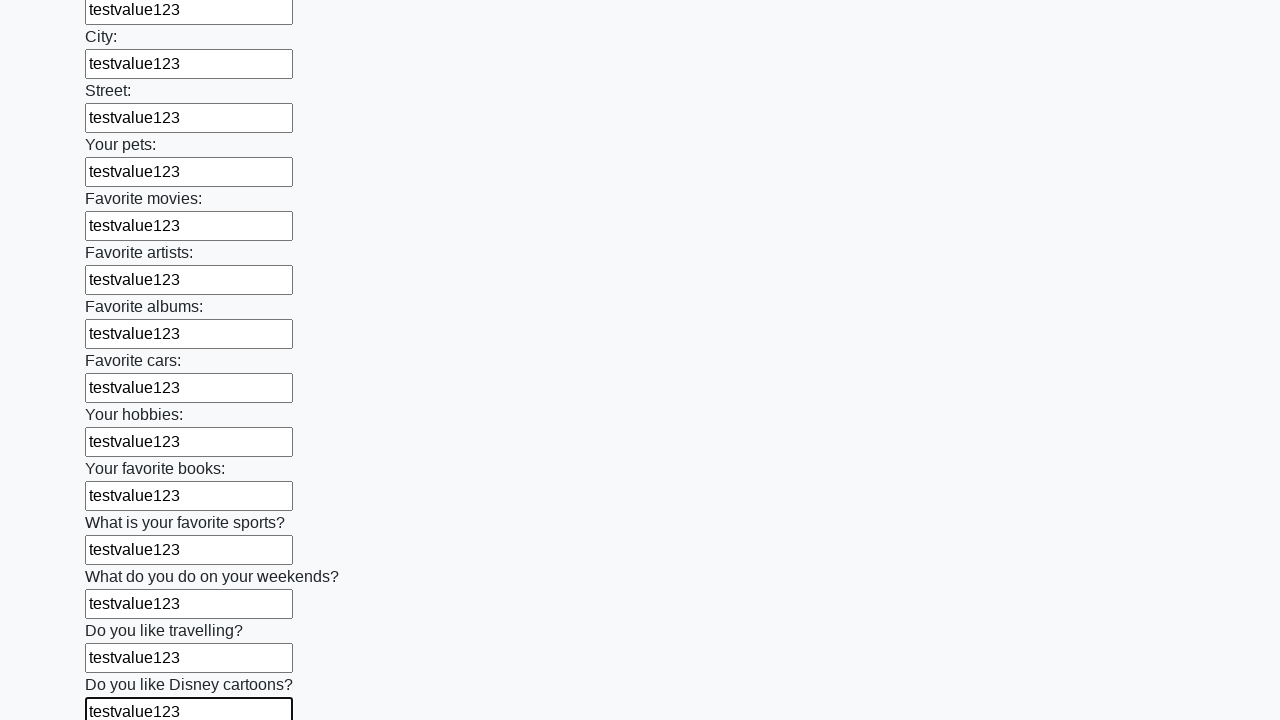

Filled input field with 'testvalue123' on input >> nth=17
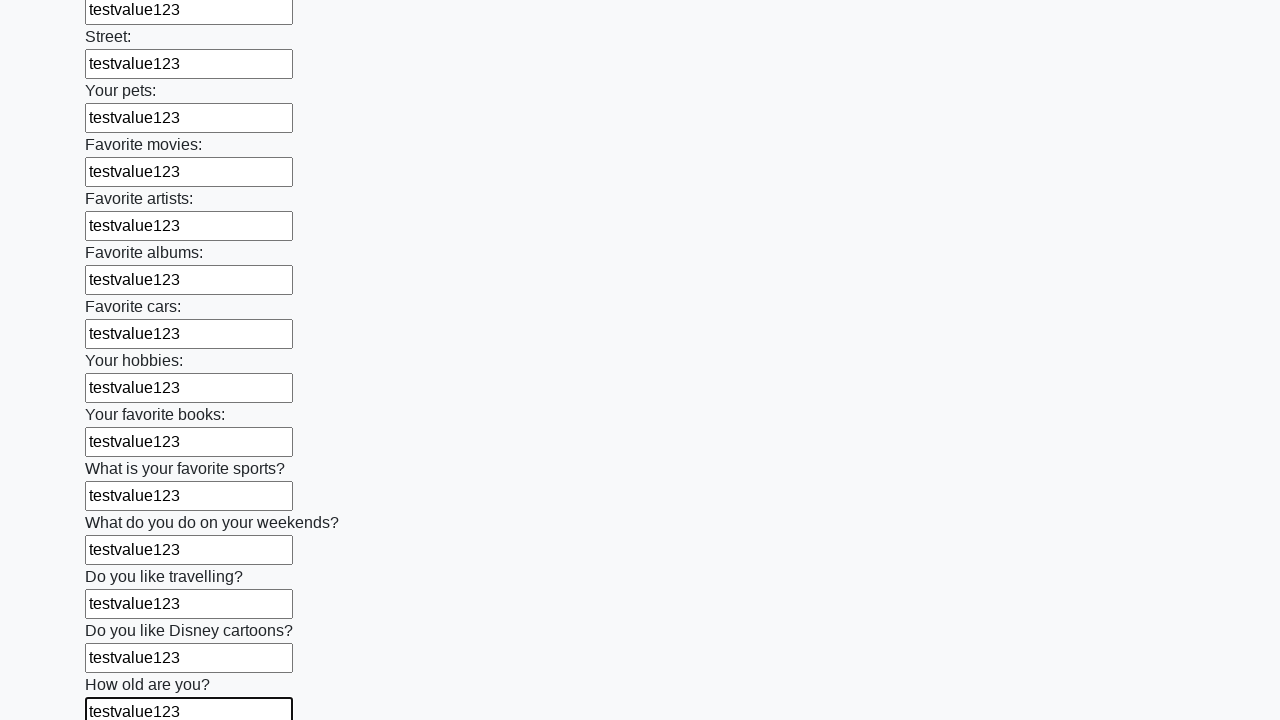

Filled input field with 'testvalue123' on input >> nth=18
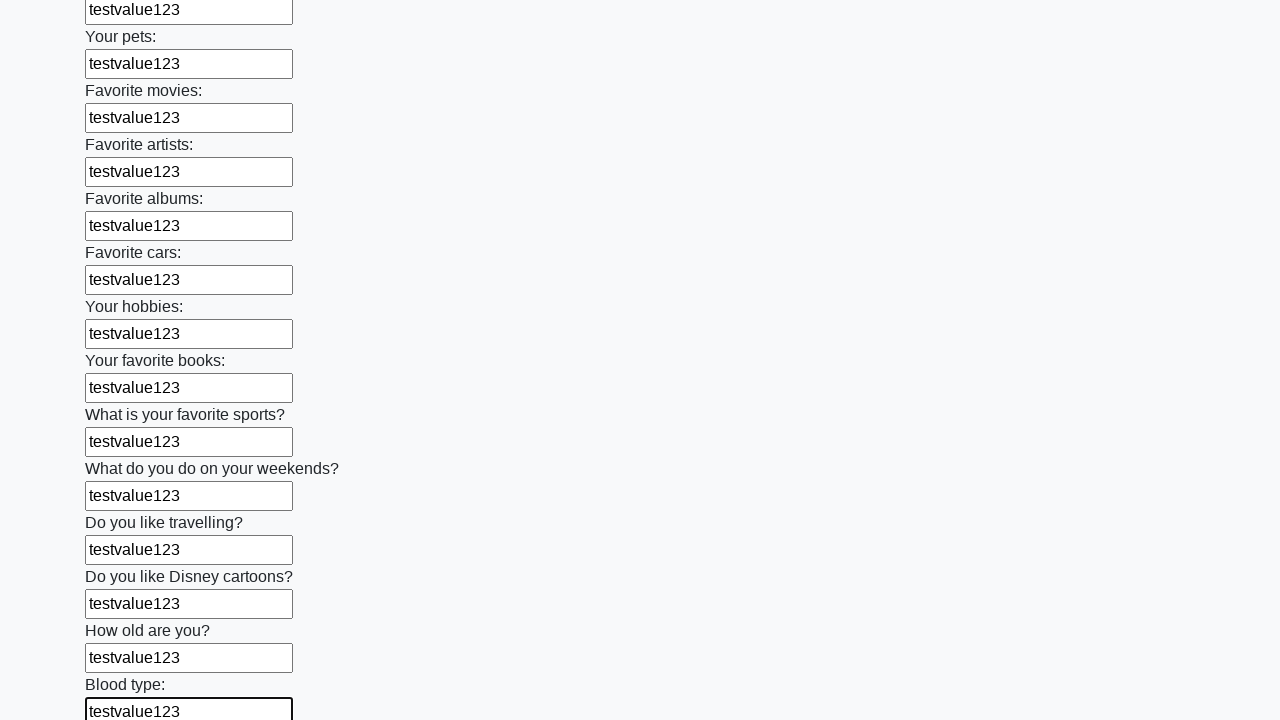

Filled input field with 'testvalue123' on input >> nth=19
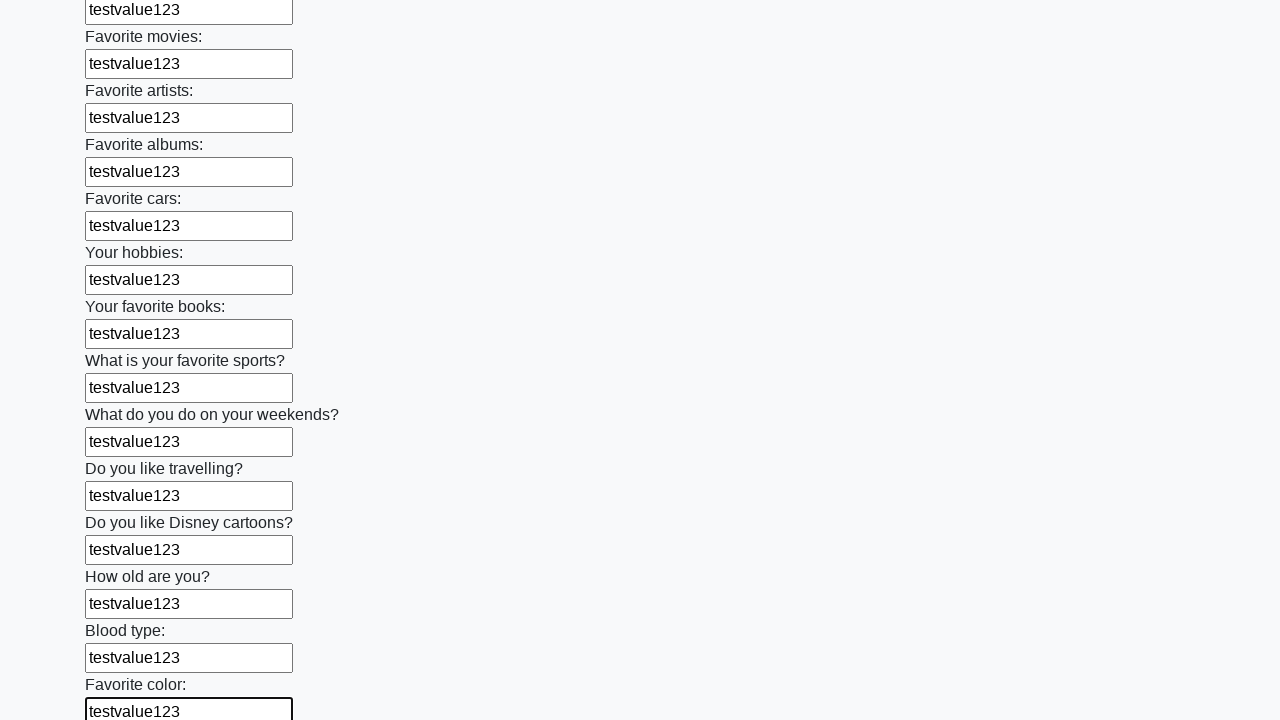

Filled input field with 'testvalue123' on input >> nth=20
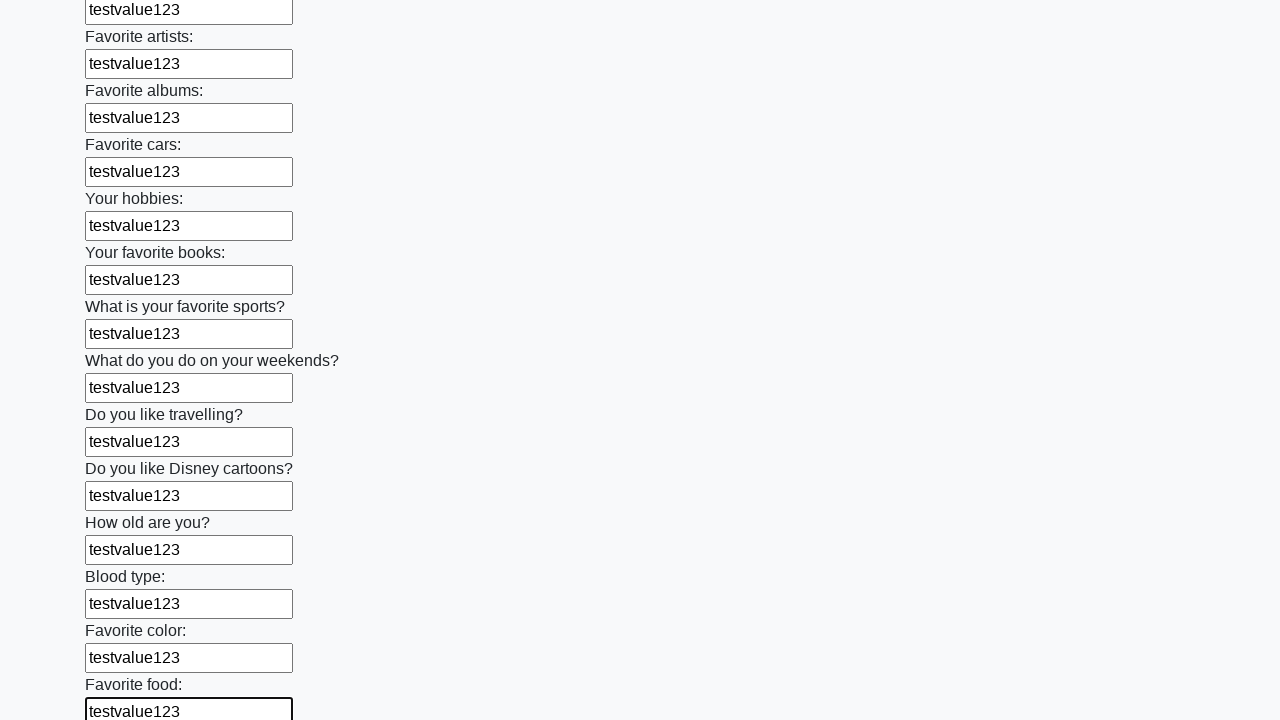

Filled input field with 'testvalue123' on input >> nth=21
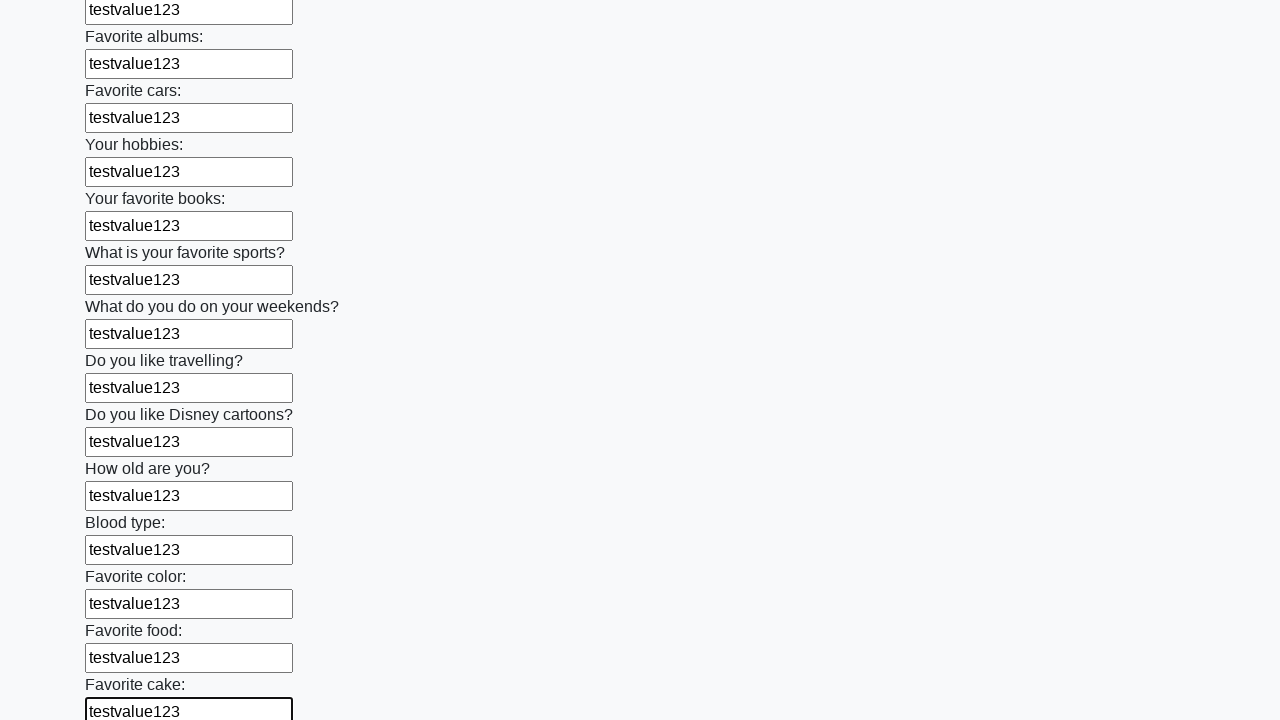

Filled input field with 'testvalue123' on input >> nth=22
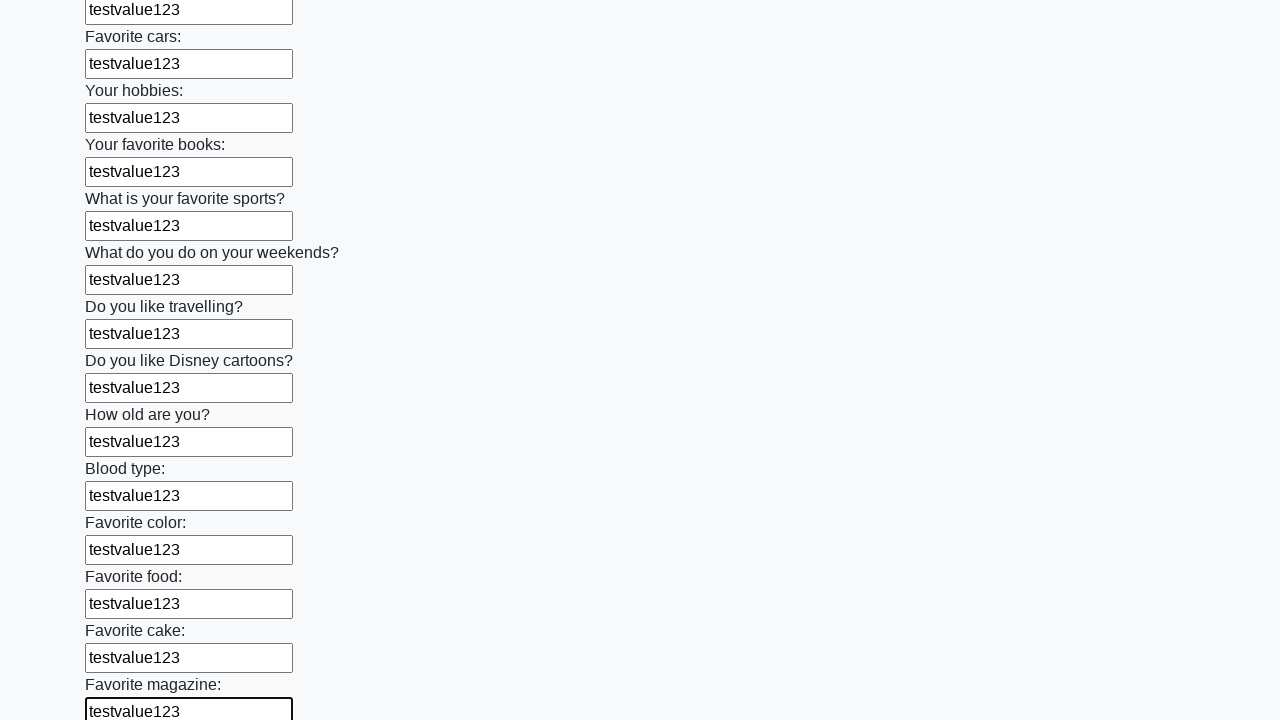

Filled input field with 'testvalue123' on input >> nth=23
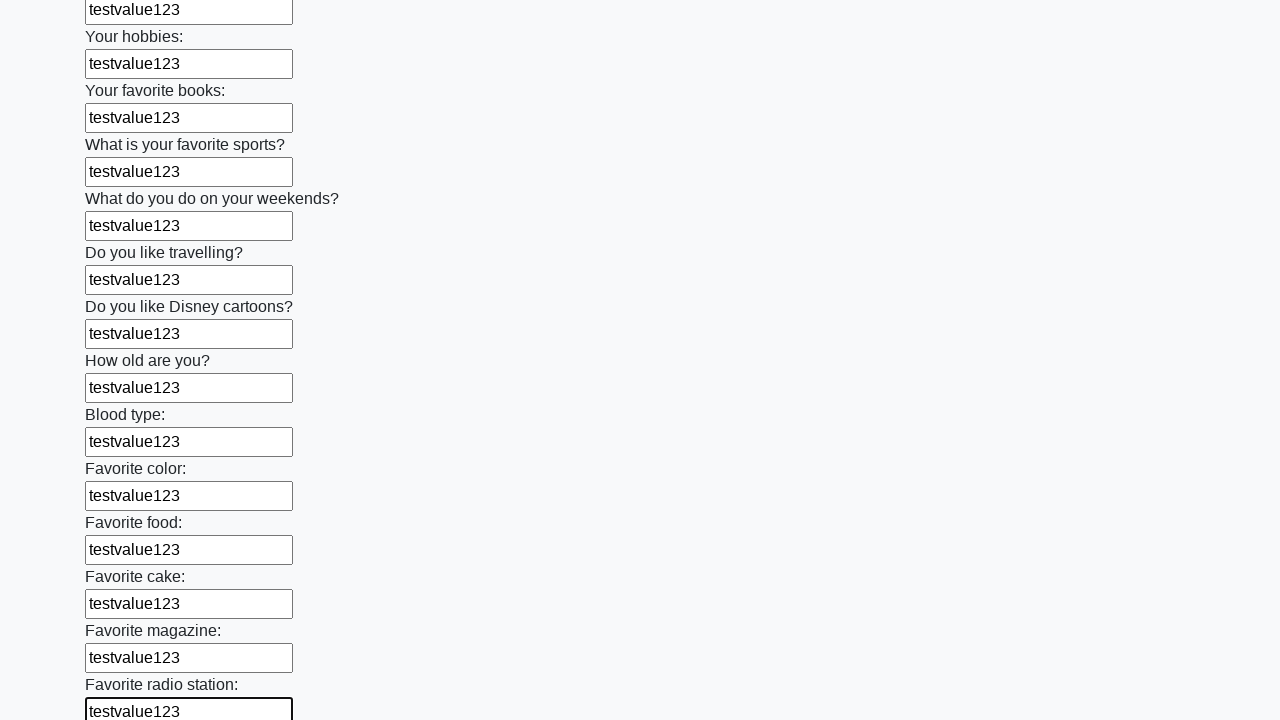

Filled input field with 'testvalue123' on input >> nth=24
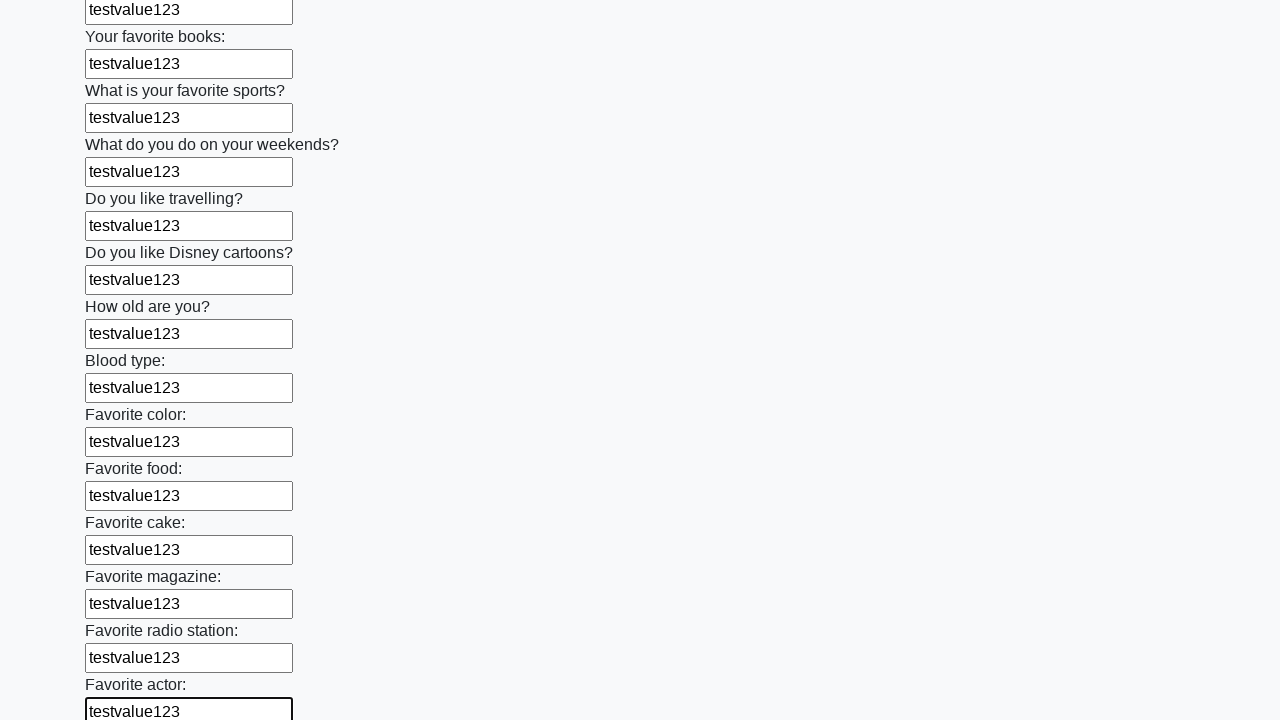

Filled input field with 'testvalue123' on input >> nth=25
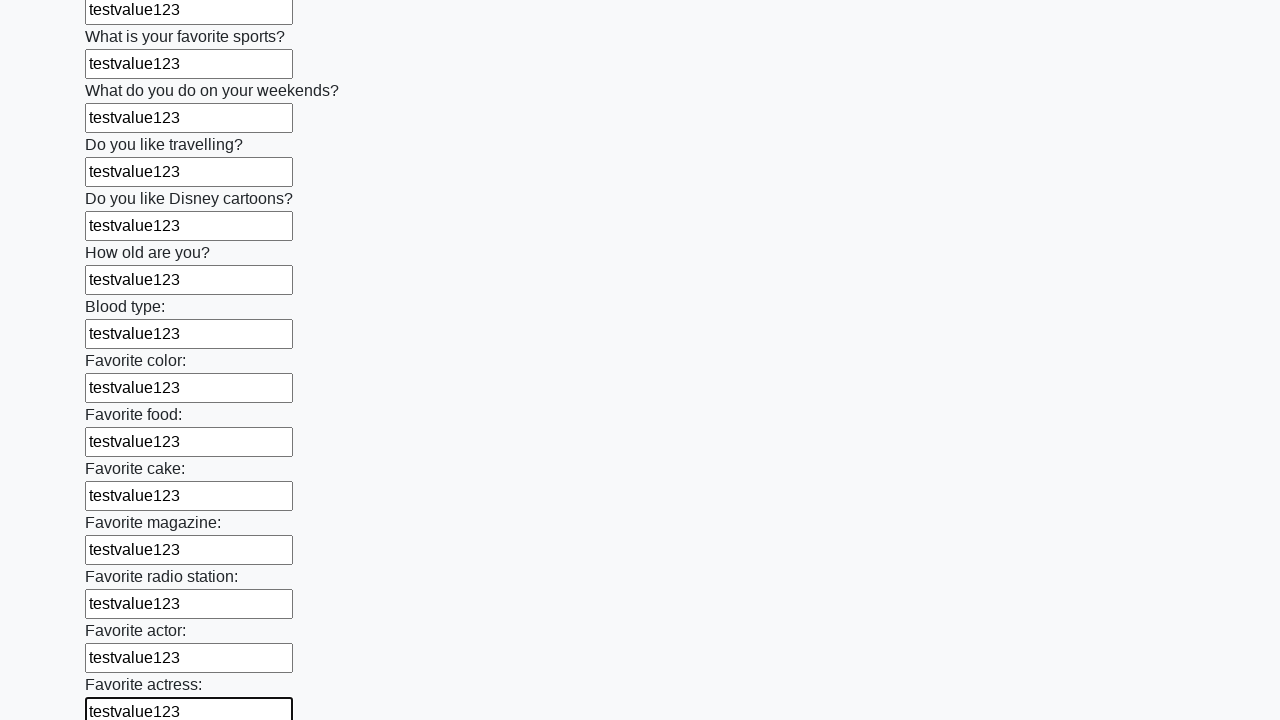

Filled input field with 'testvalue123' on input >> nth=26
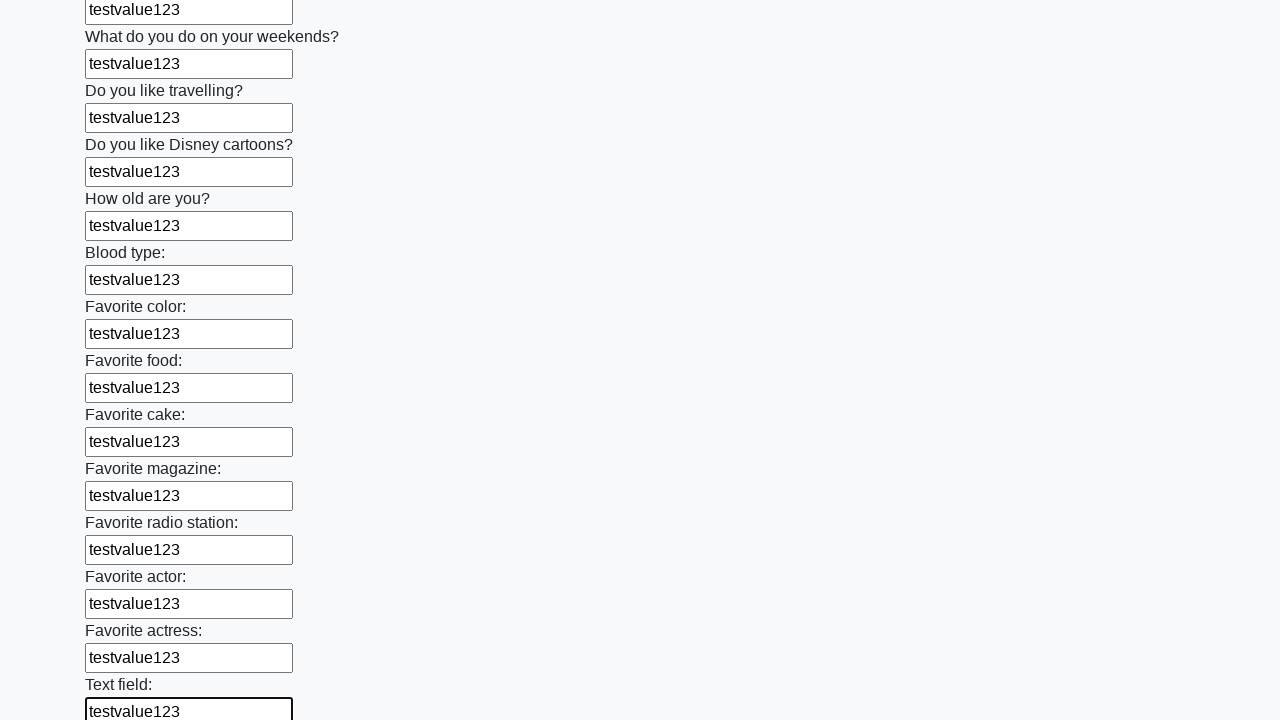

Filled input field with 'testvalue123' on input >> nth=27
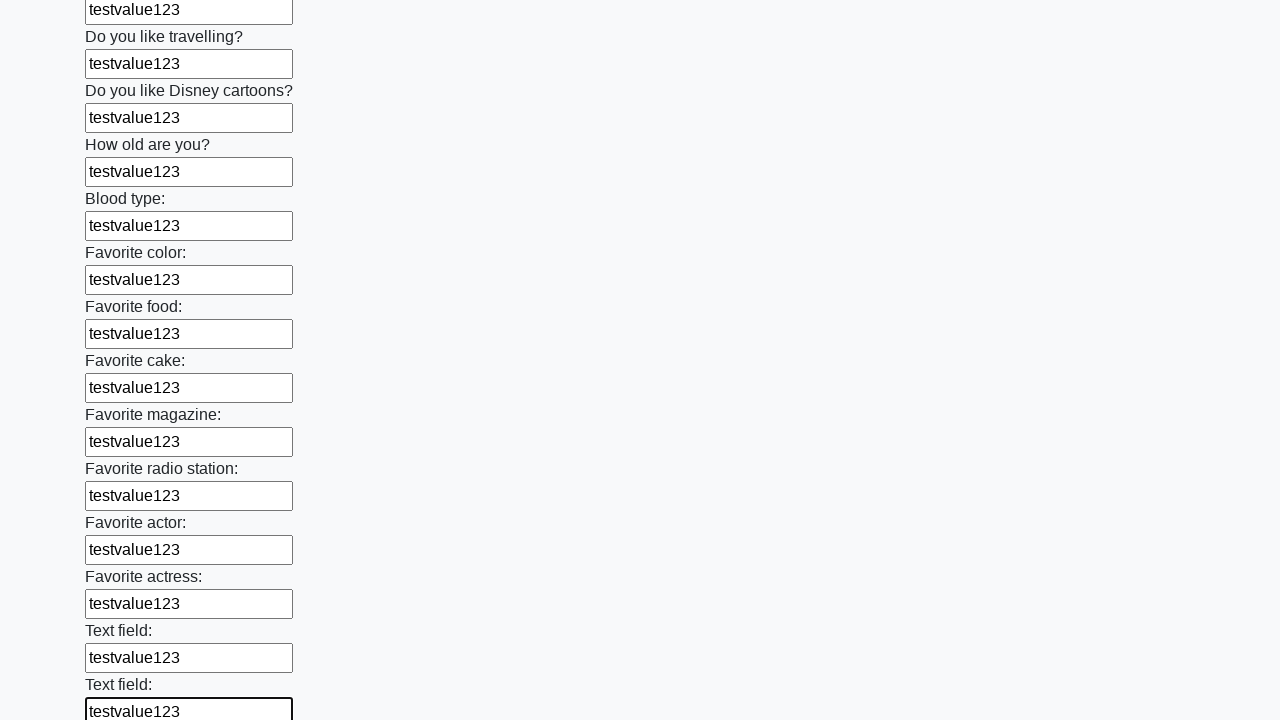

Filled input field with 'testvalue123' on input >> nth=28
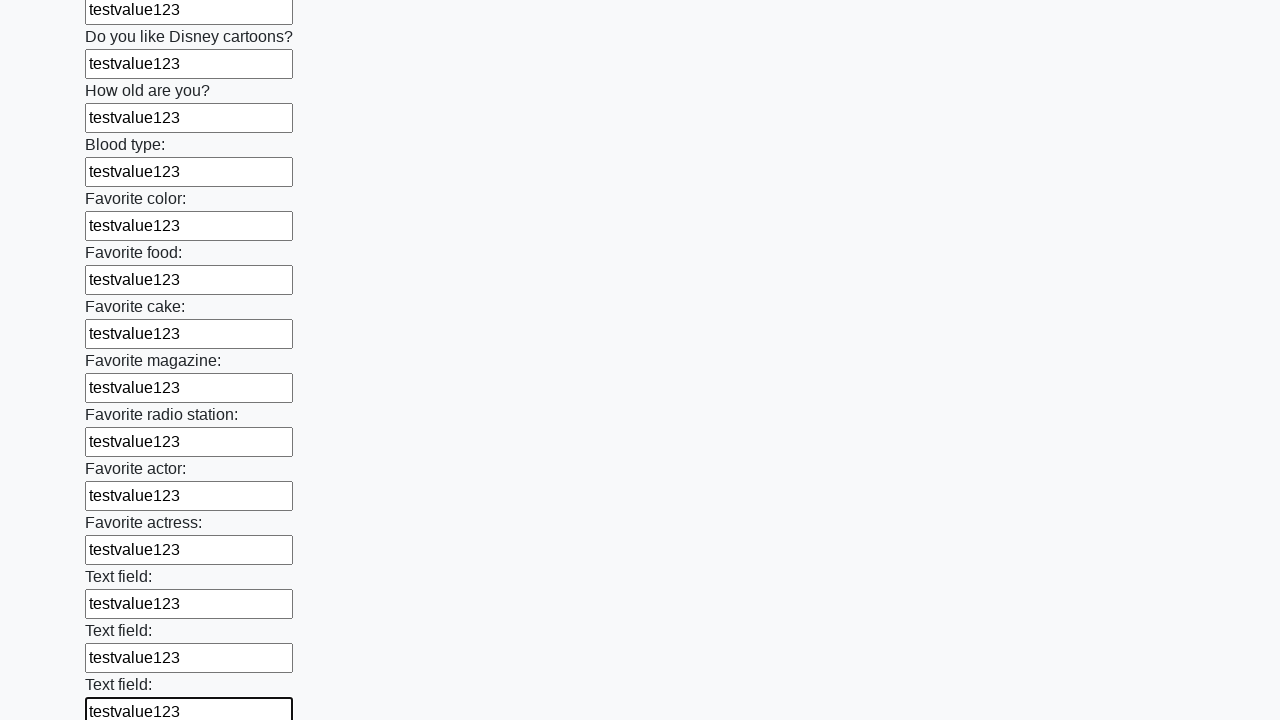

Filled input field with 'testvalue123' on input >> nth=29
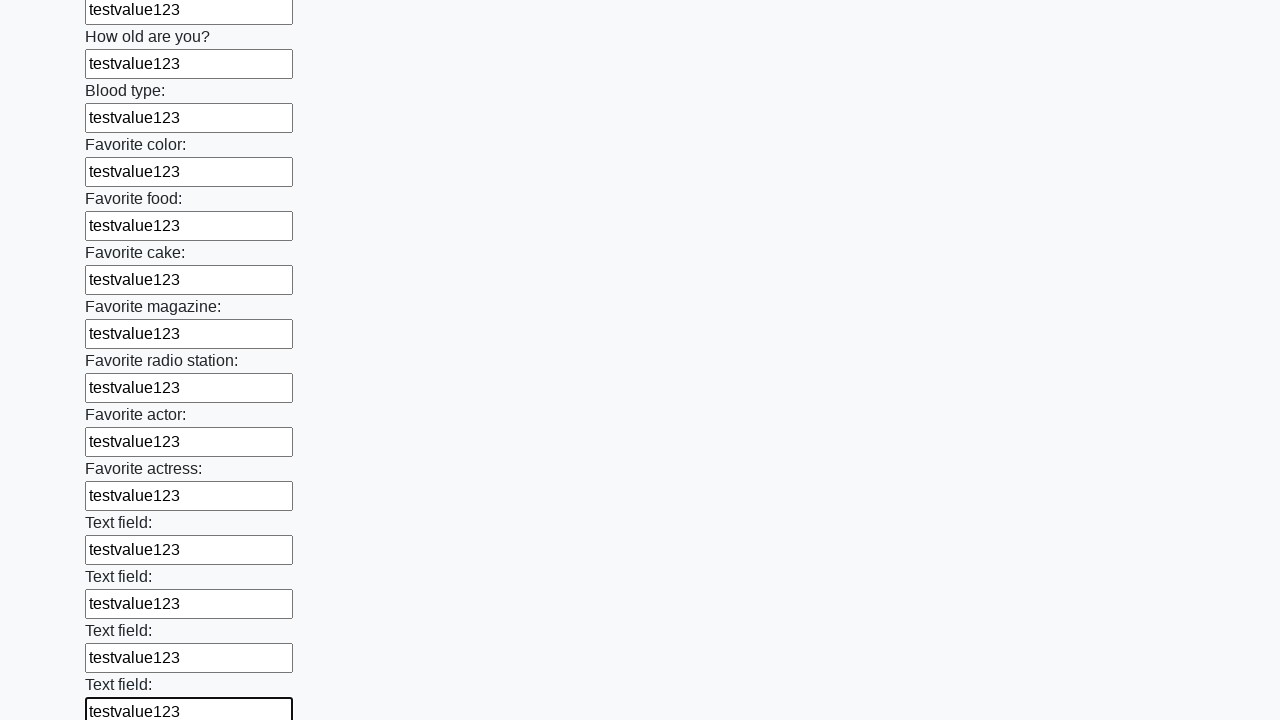

Filled input field with 'testvalue123' on input >> nth=30
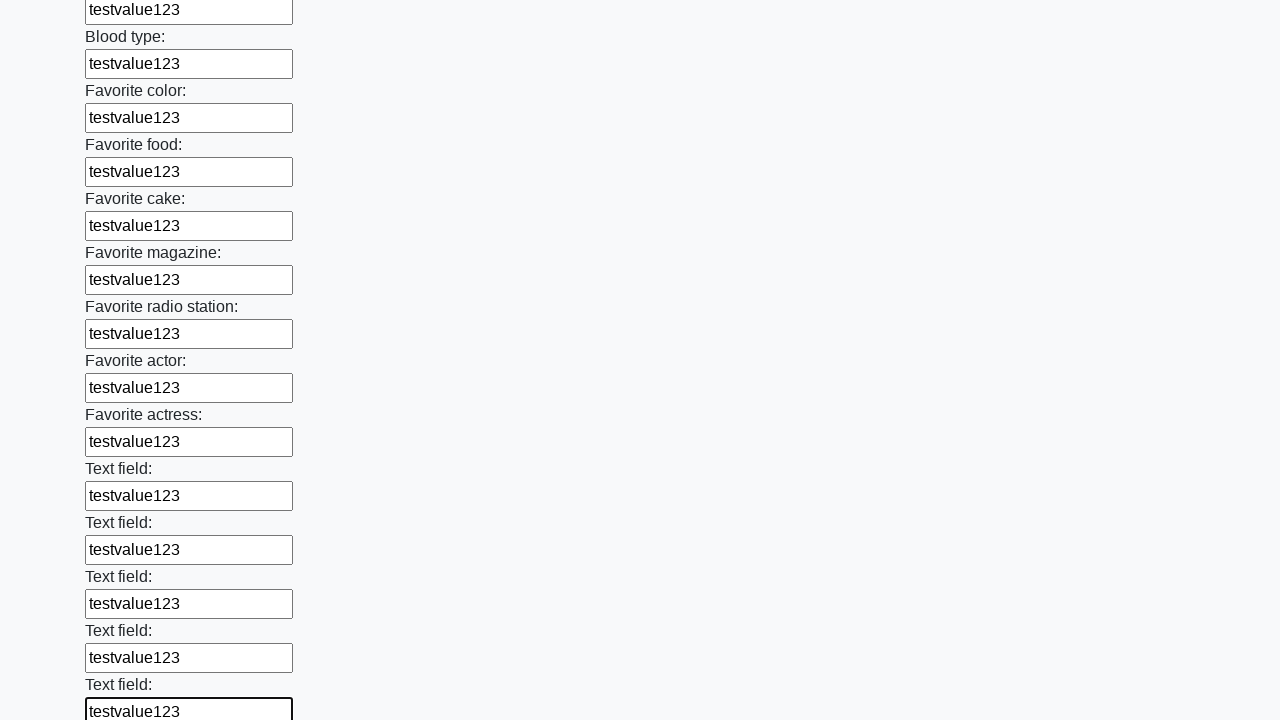

Filled input field with 'testvalue123' on input >> nth=31
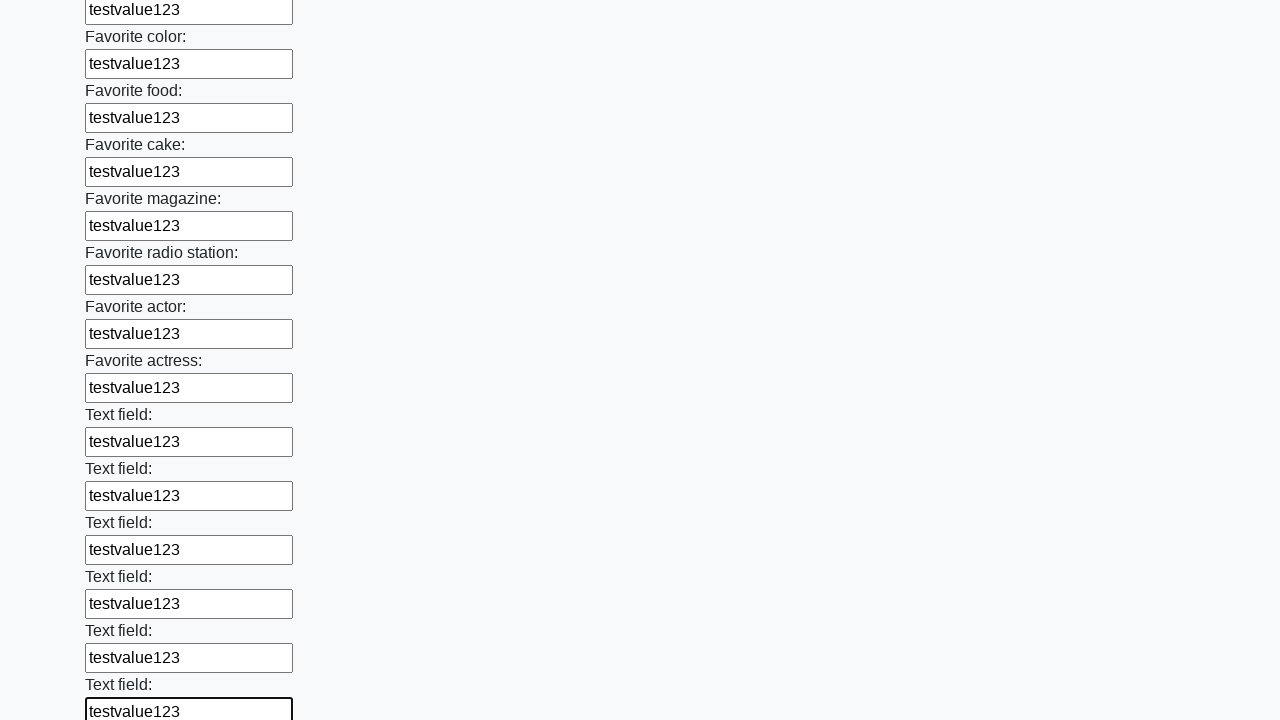

Filled input field with 'testvalue123' on input >> nth=32
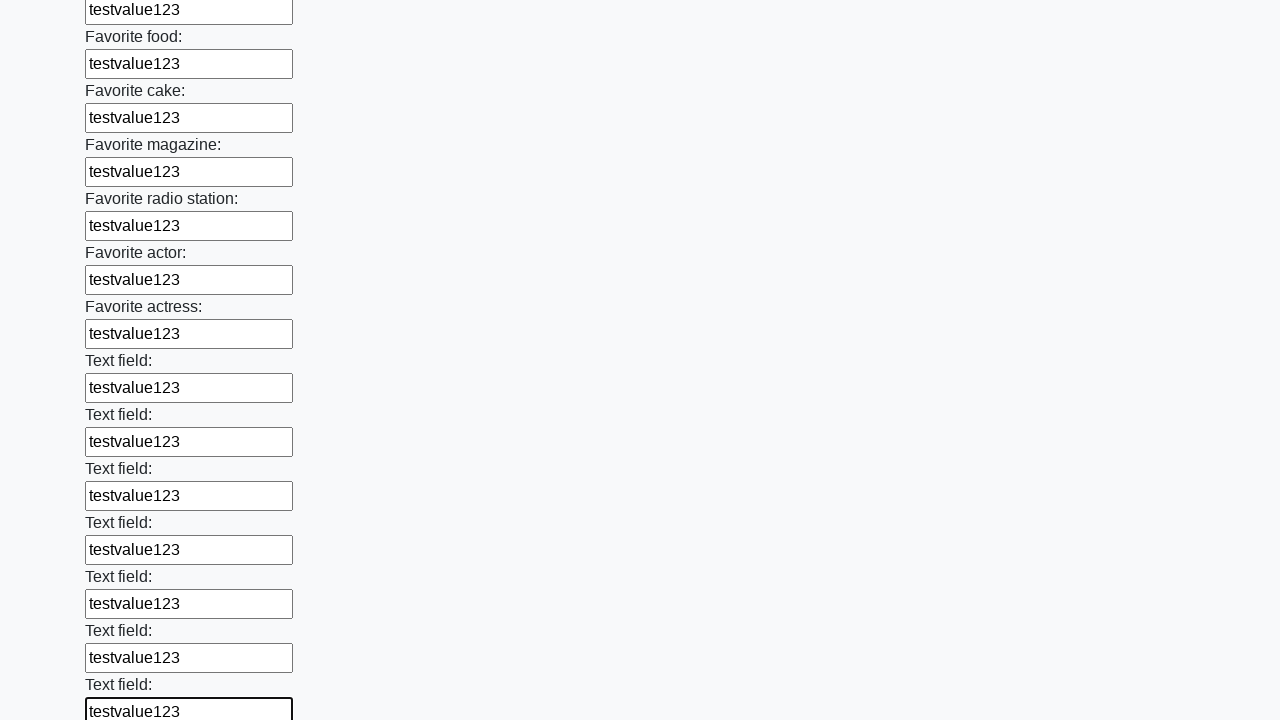

Filled input field with 'testvalue123' on input >> nth=33
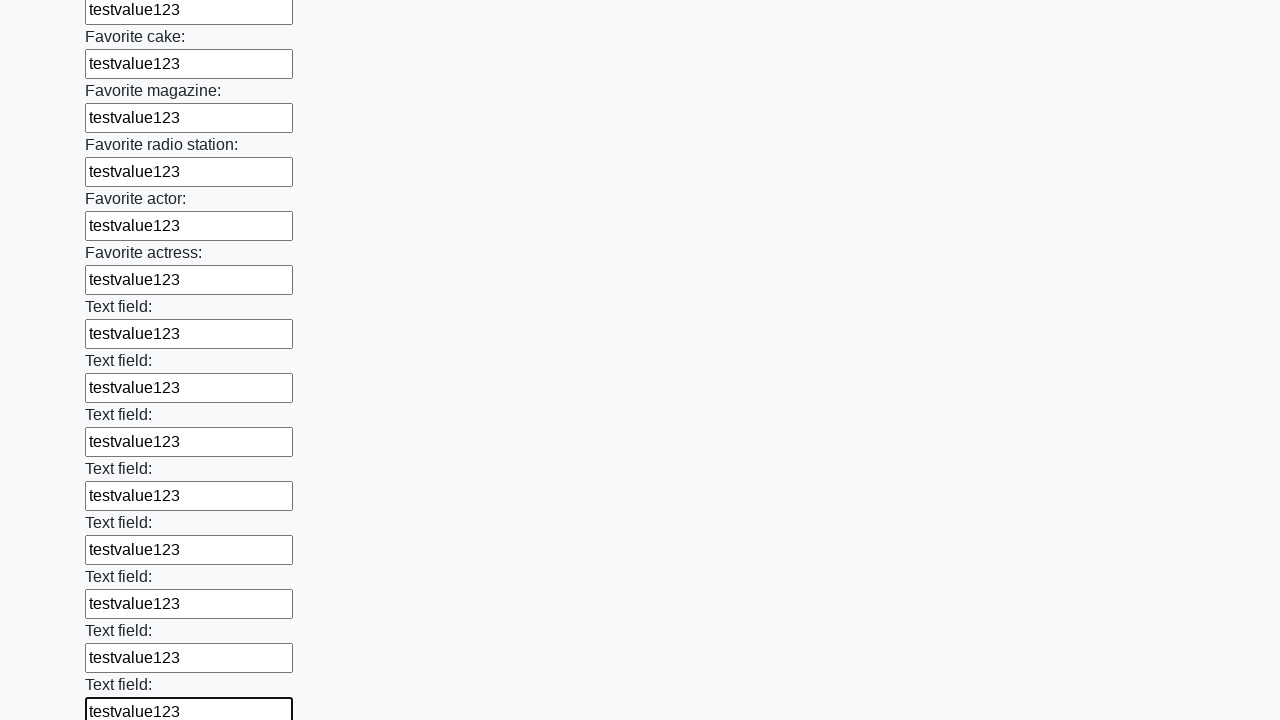

Filled input field with 'testvalue123' on input >> nth=34
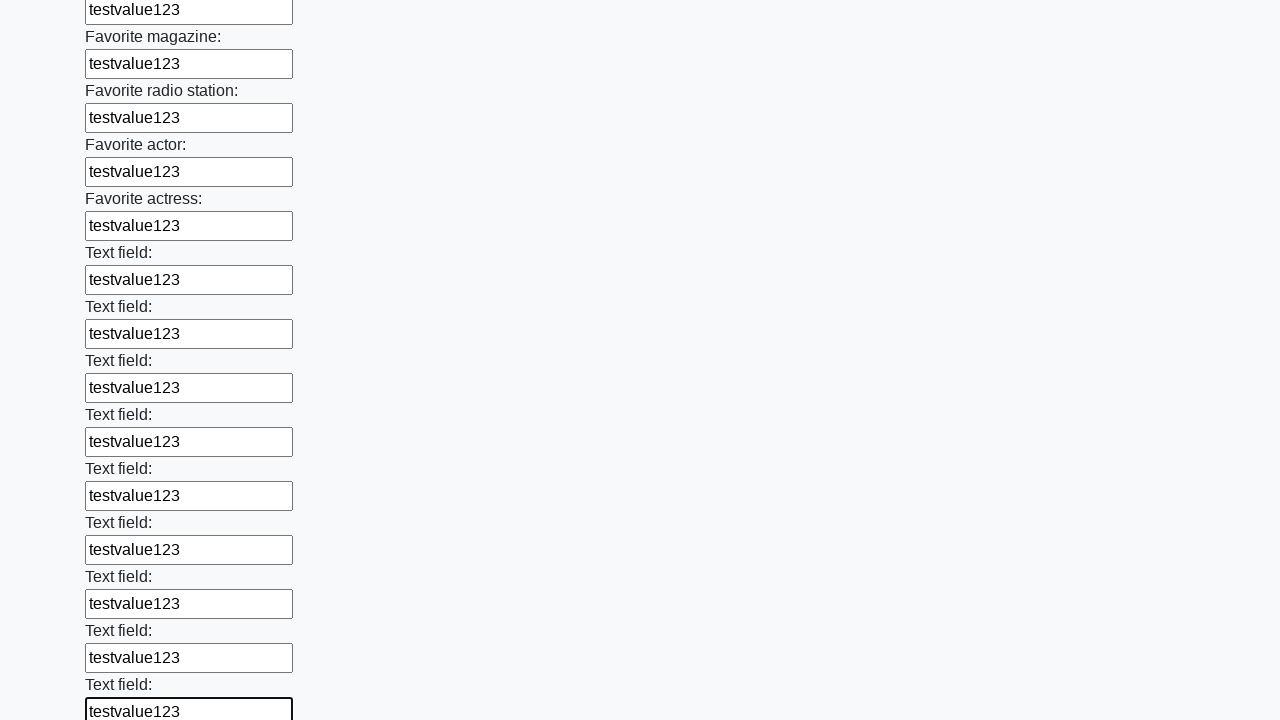

Filled input field with 'testvalue123' on input >> nth=35
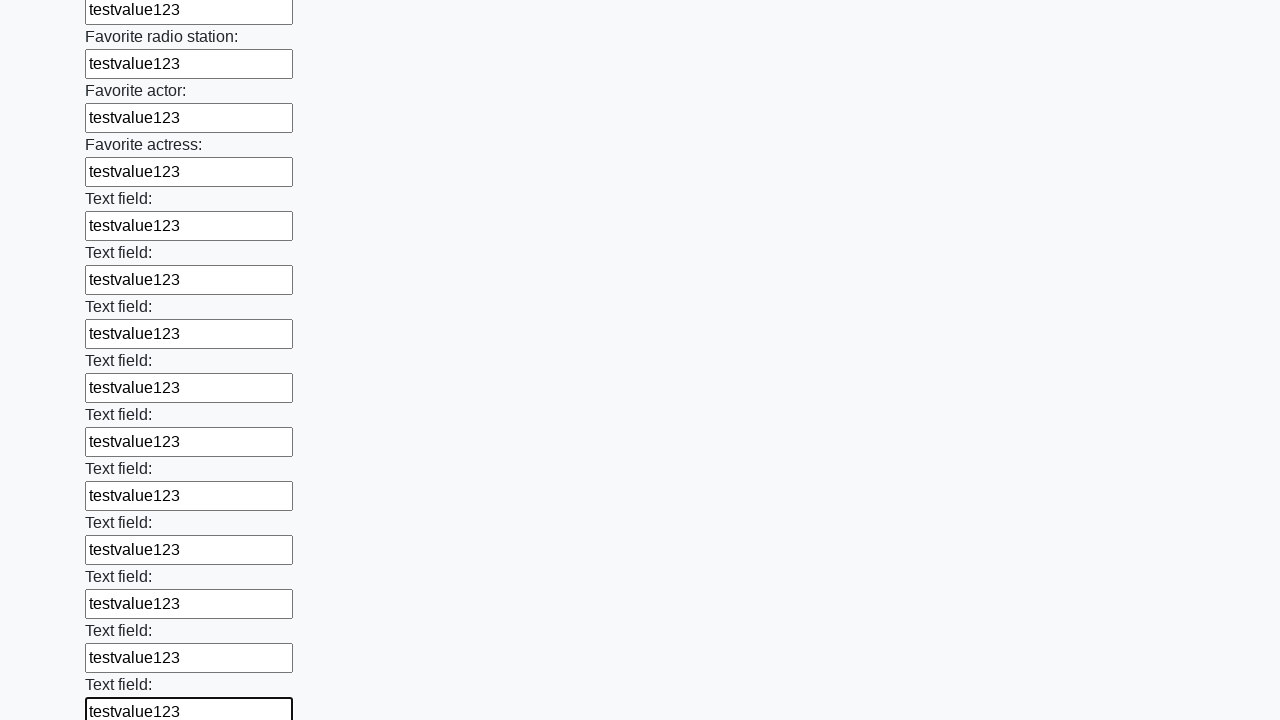

Filled input field with 'testvalue123' on input >> nth=36
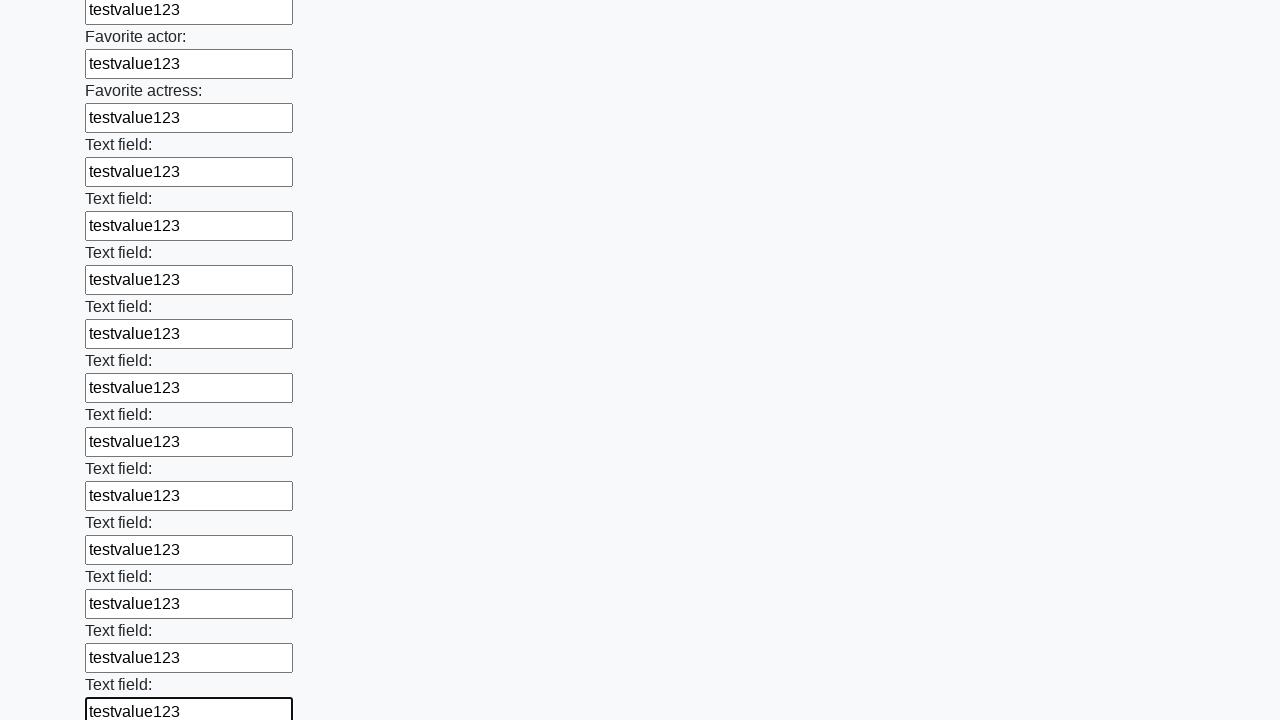

Filled input field with 'testvalue123' on input >> nth=37
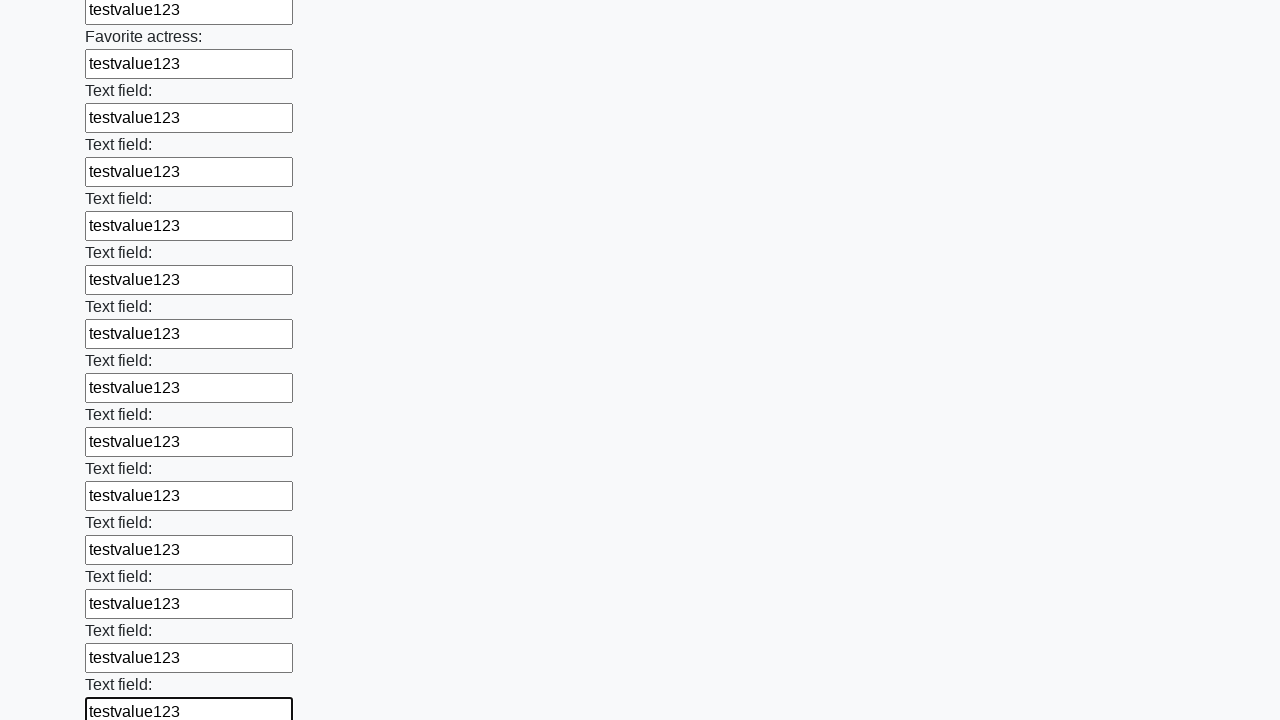

Filled input field with 'testvalue123' on input >> nth=38
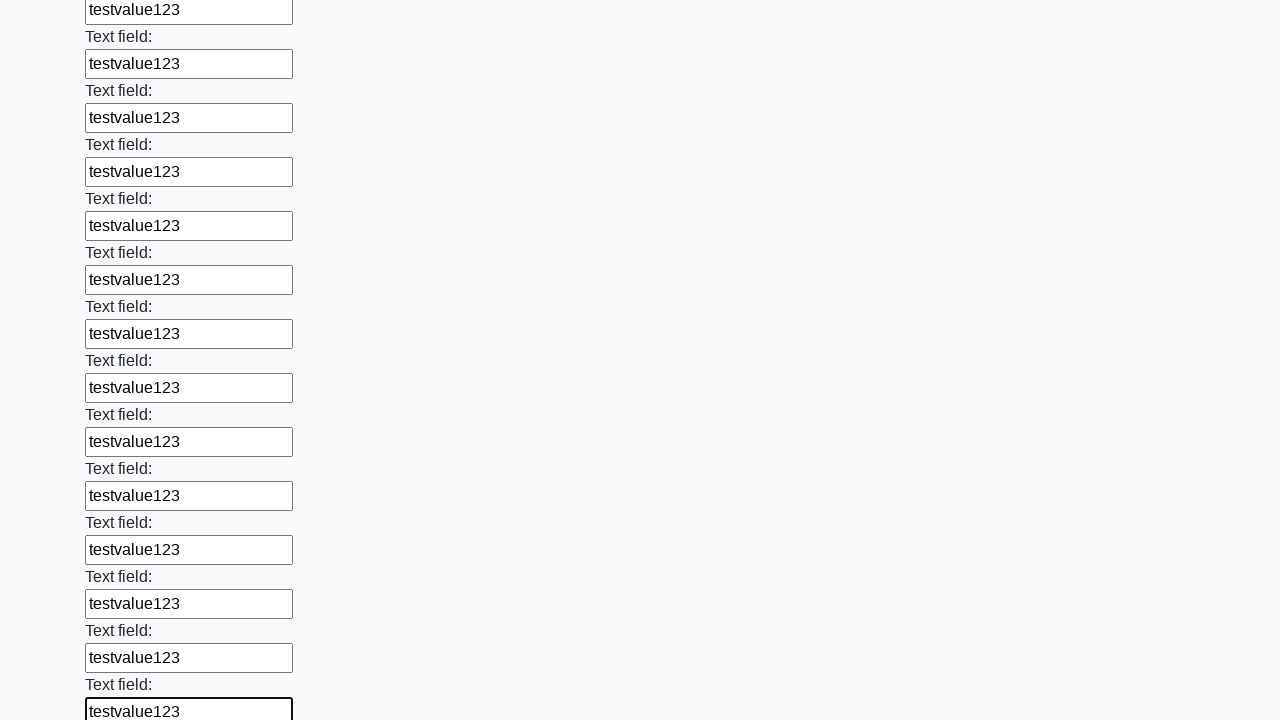

Filled input field with 'testvalue123' on input >> nth=39
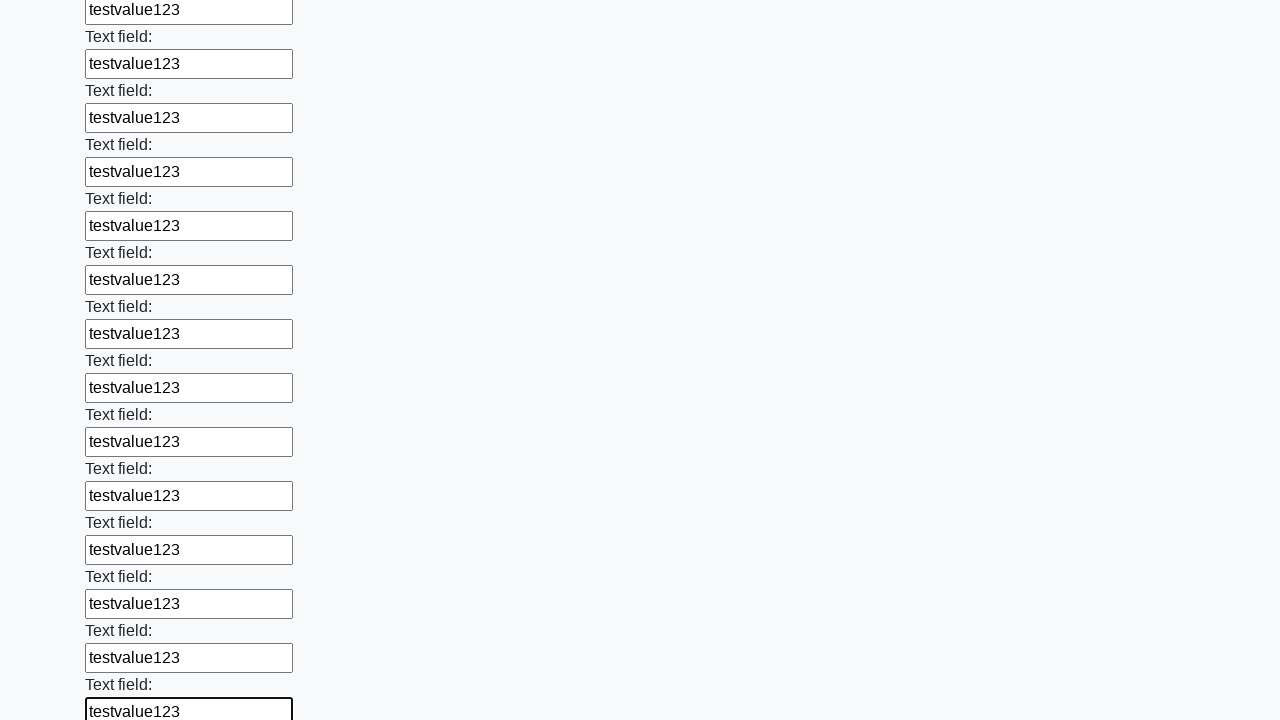

Filled input field with 'testvalue123' on input >> nth=40
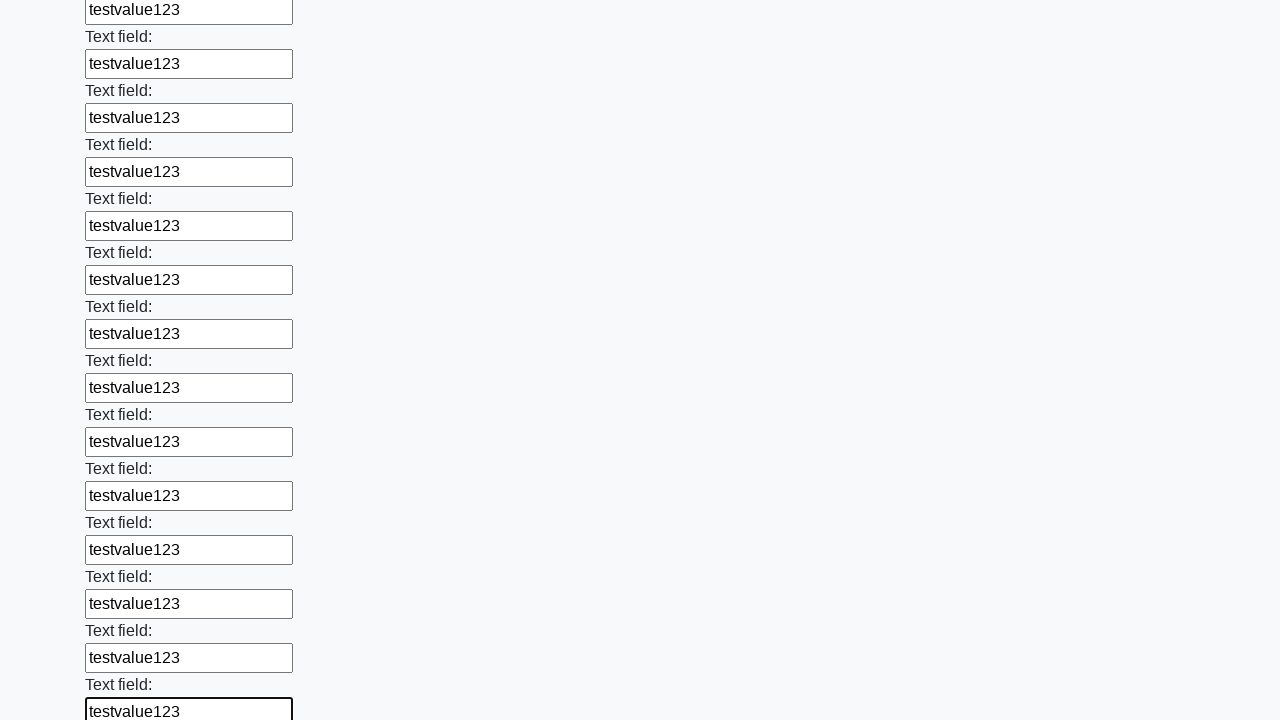

Filled input field with 'testvalue123' on input >> nth=41
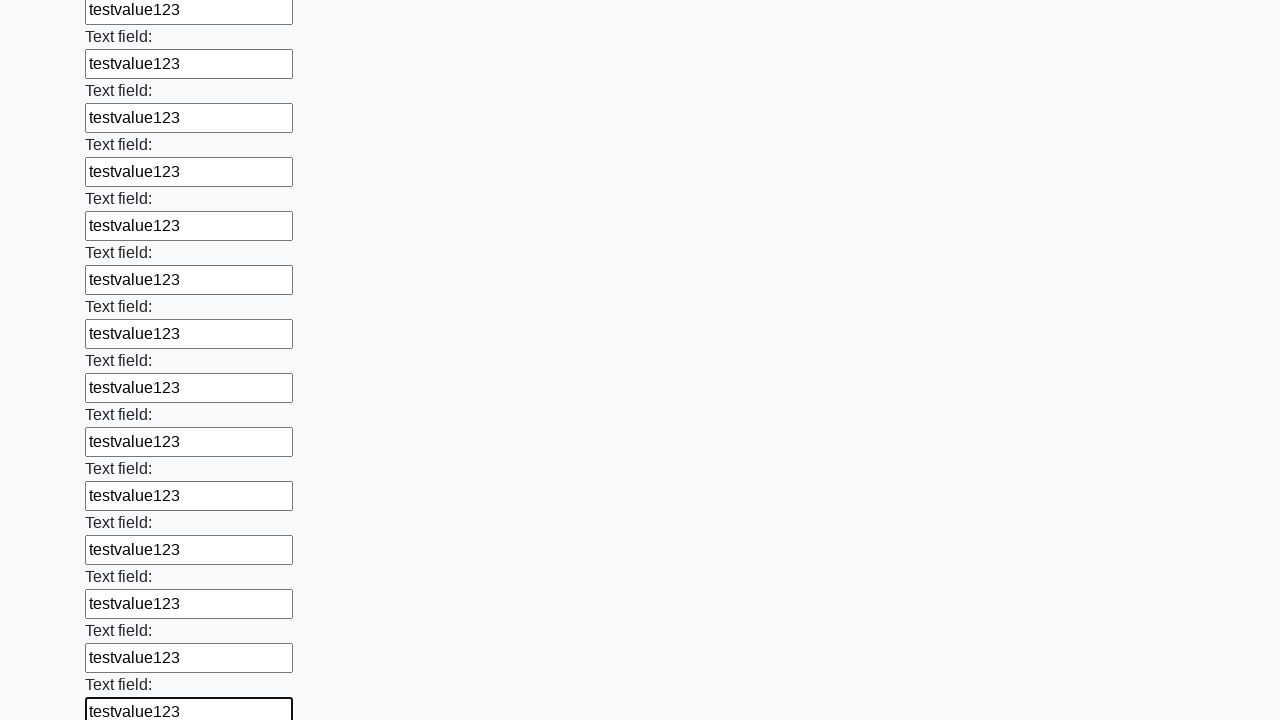

Filled input field with 'testvalue123' on input >> nth=42
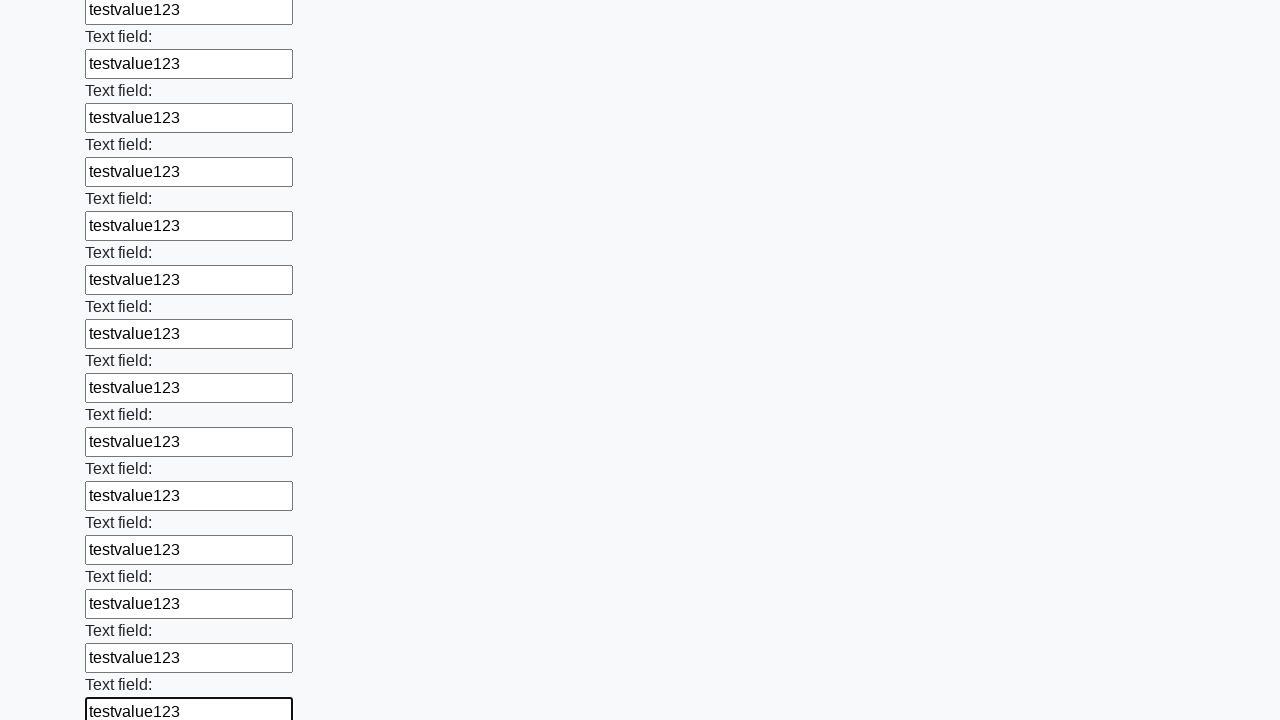

Filled input field with 'testvalue123' on input >> nth=43
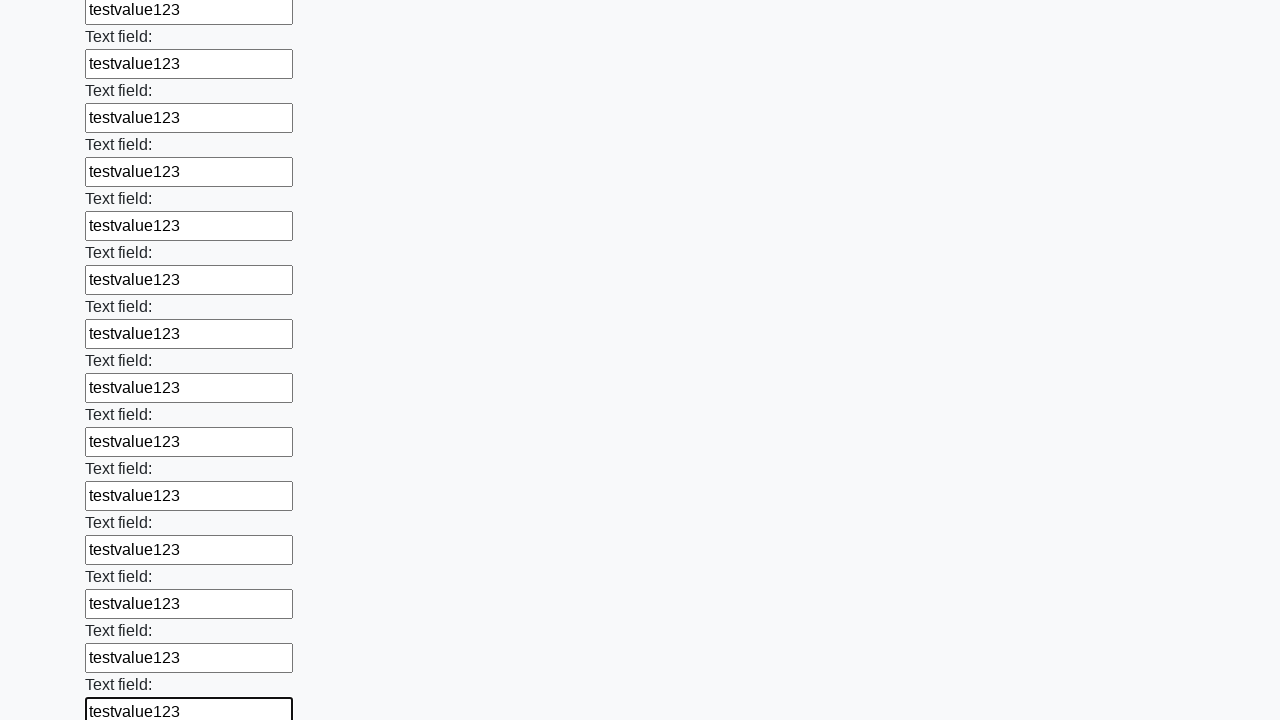

Filled input field with 'testvalue123' on input >> nth=44
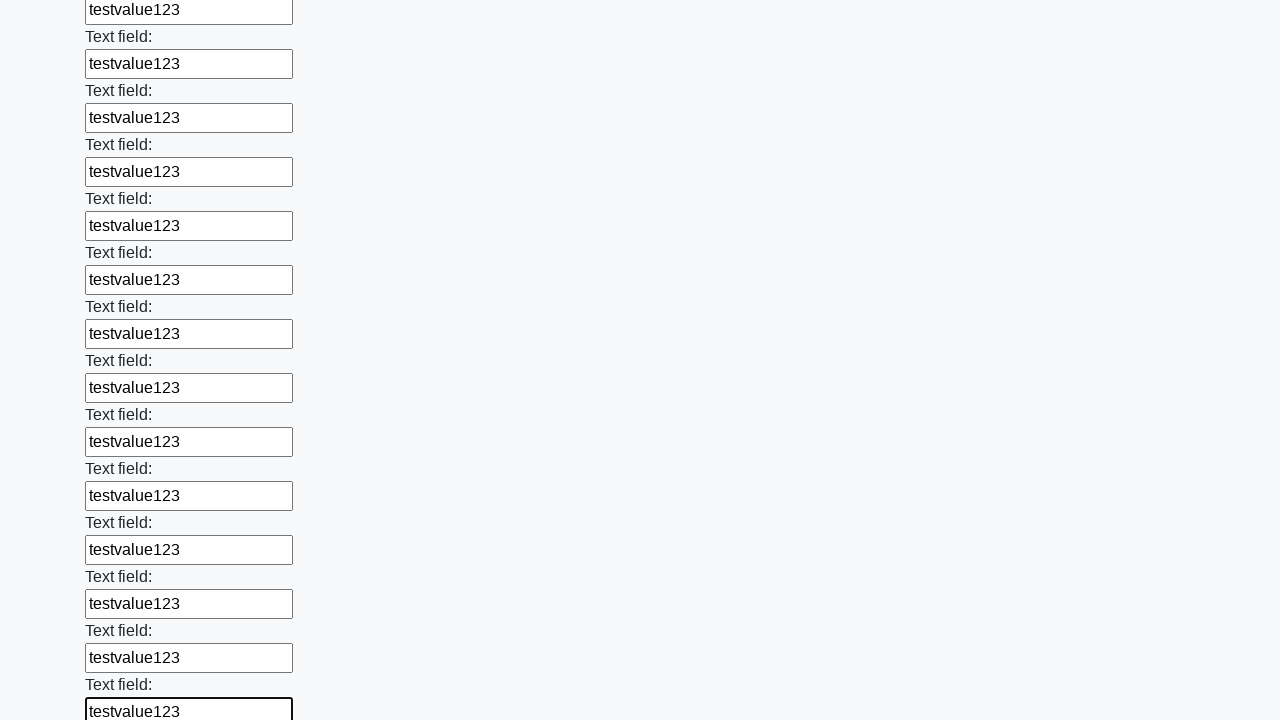

Filled input field with 'testvalue123' on input >> nth=45
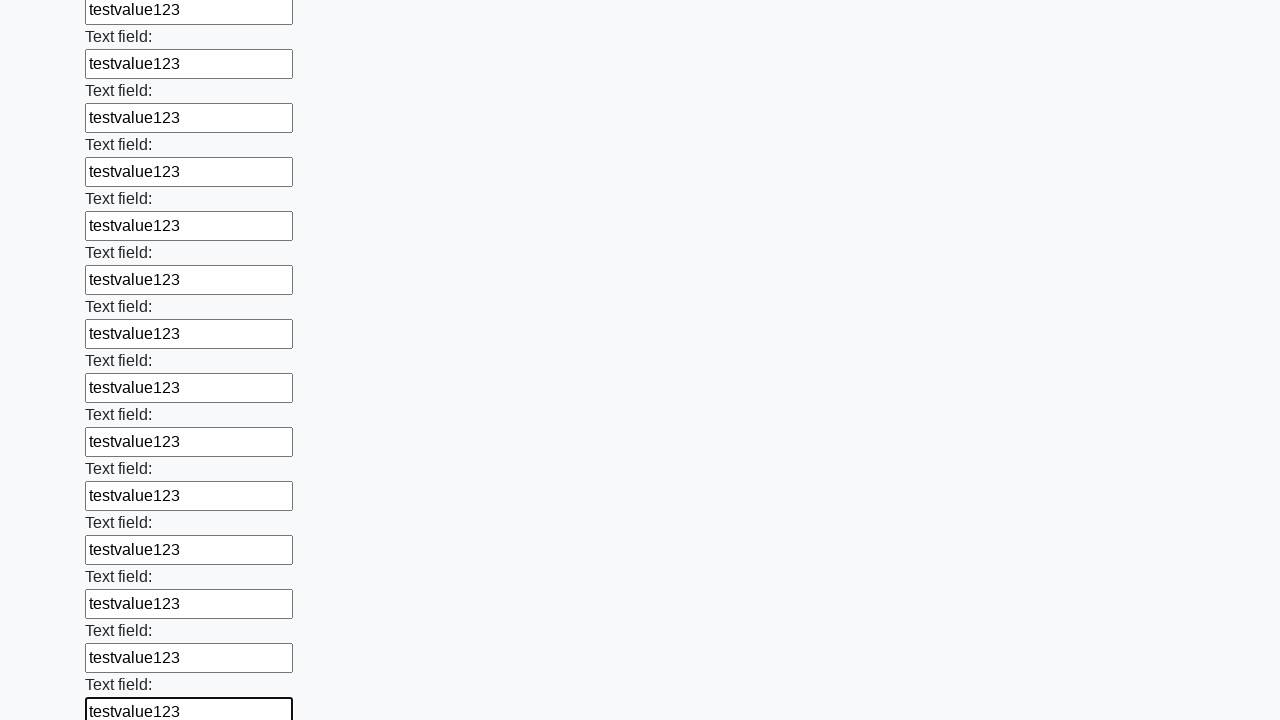

Filled input field with 'testvalue123' on input >> nth=46
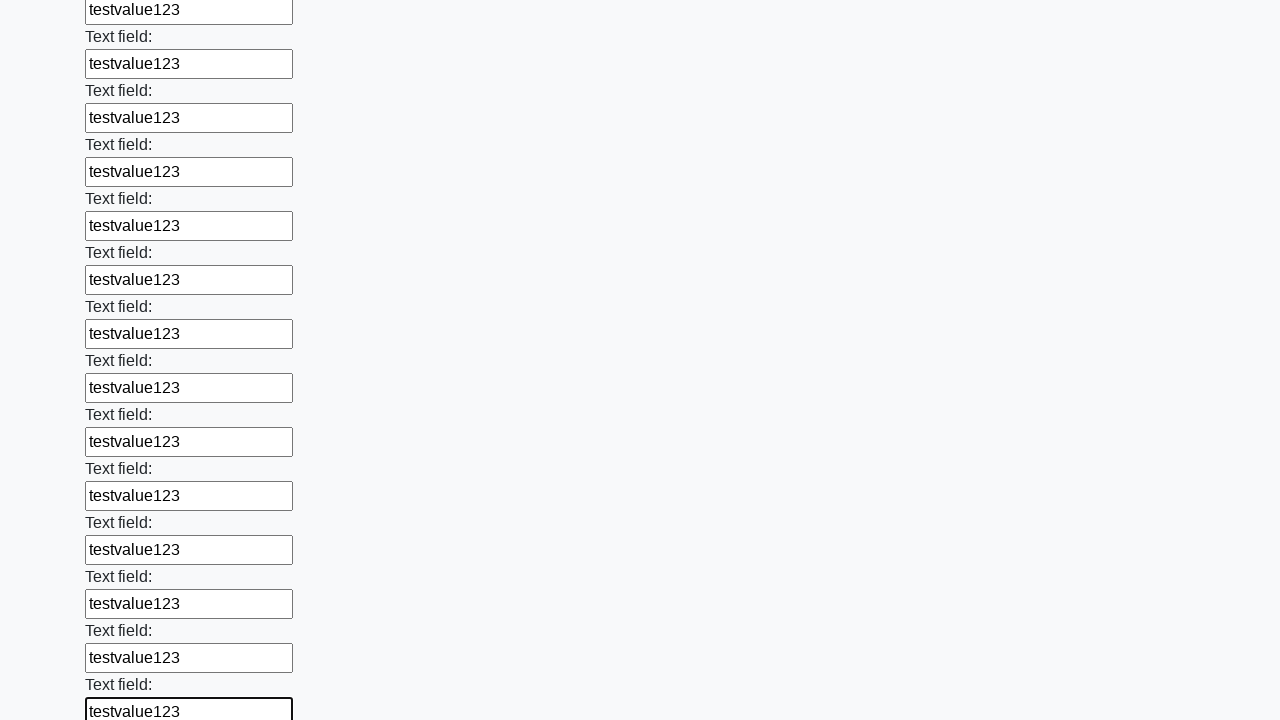

Filled input field with 'testvalue123' on input >> nth=47
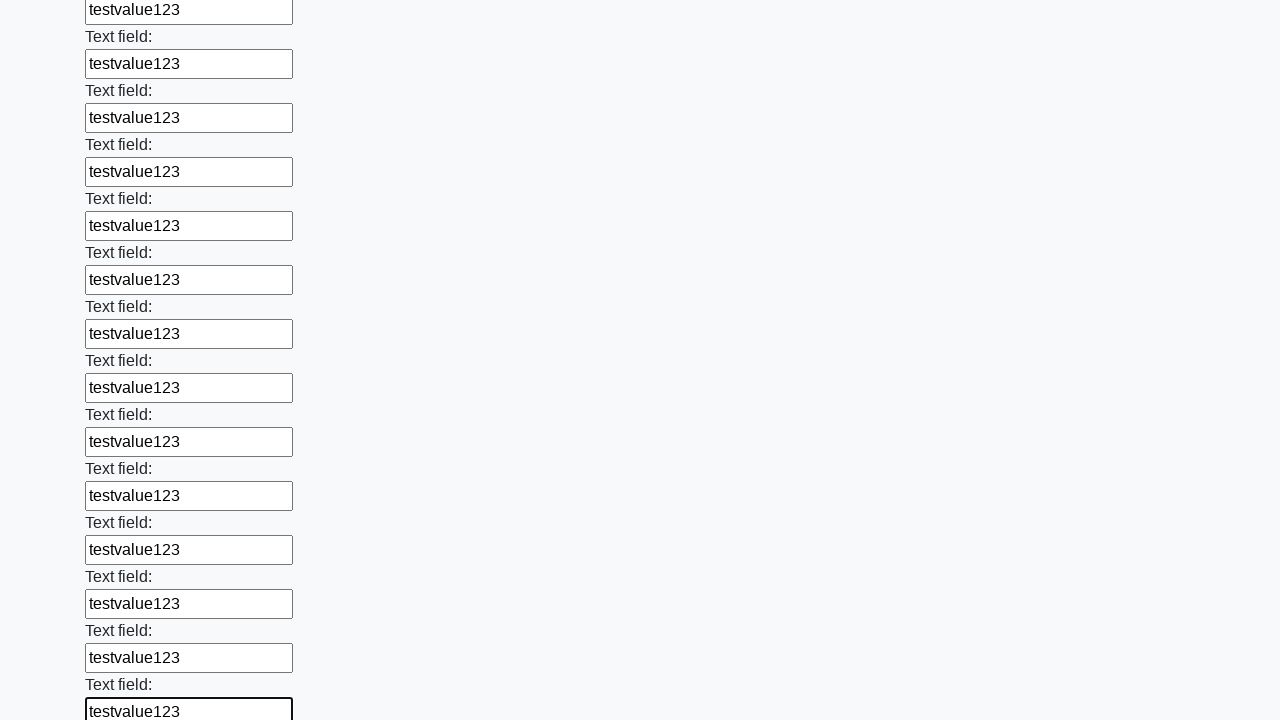

Filled input field with 'testvalue123' on input >> nth=48
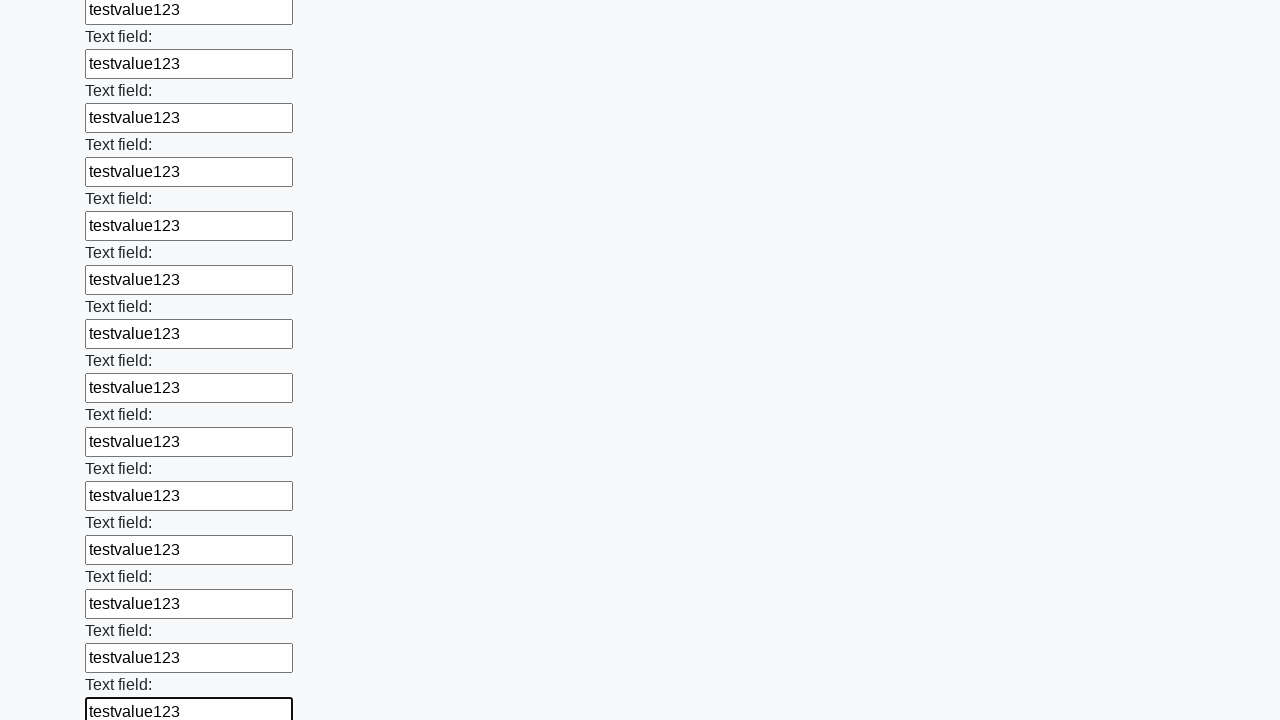

Filled input field with 'testvalue123' on input >> nth=49
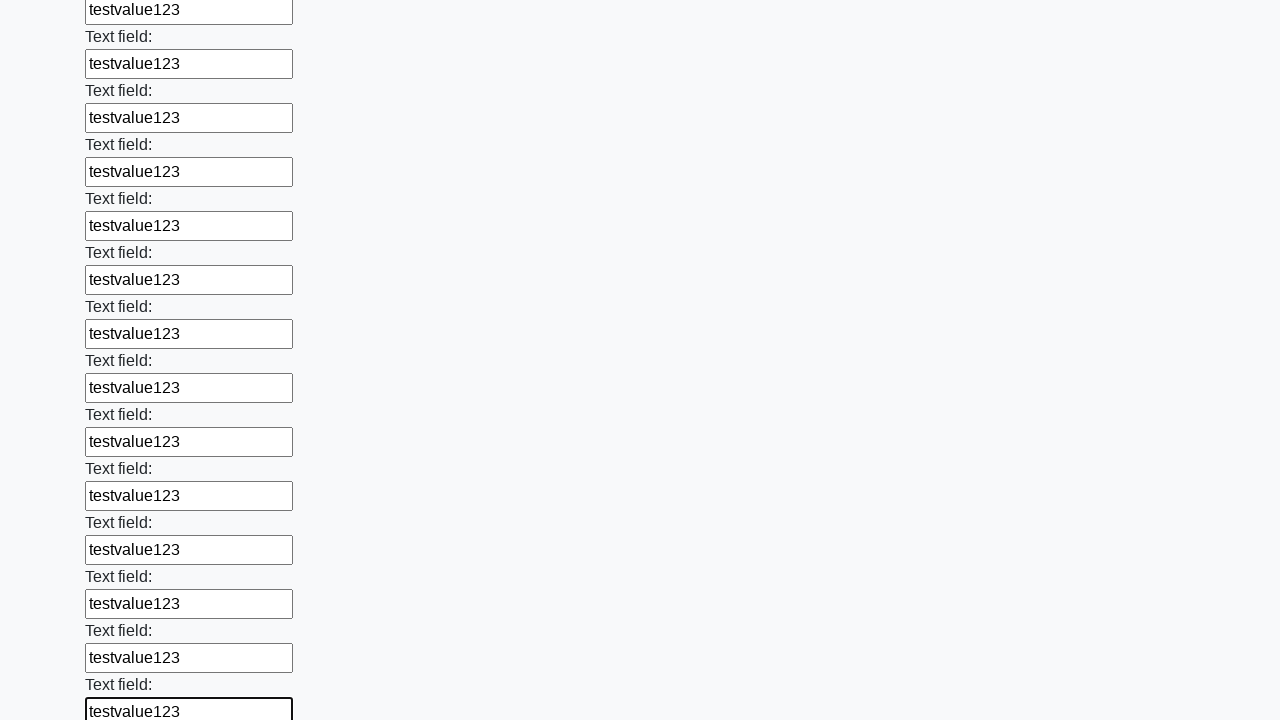

Filled input field with 'testvalue123' on input >> nth=50
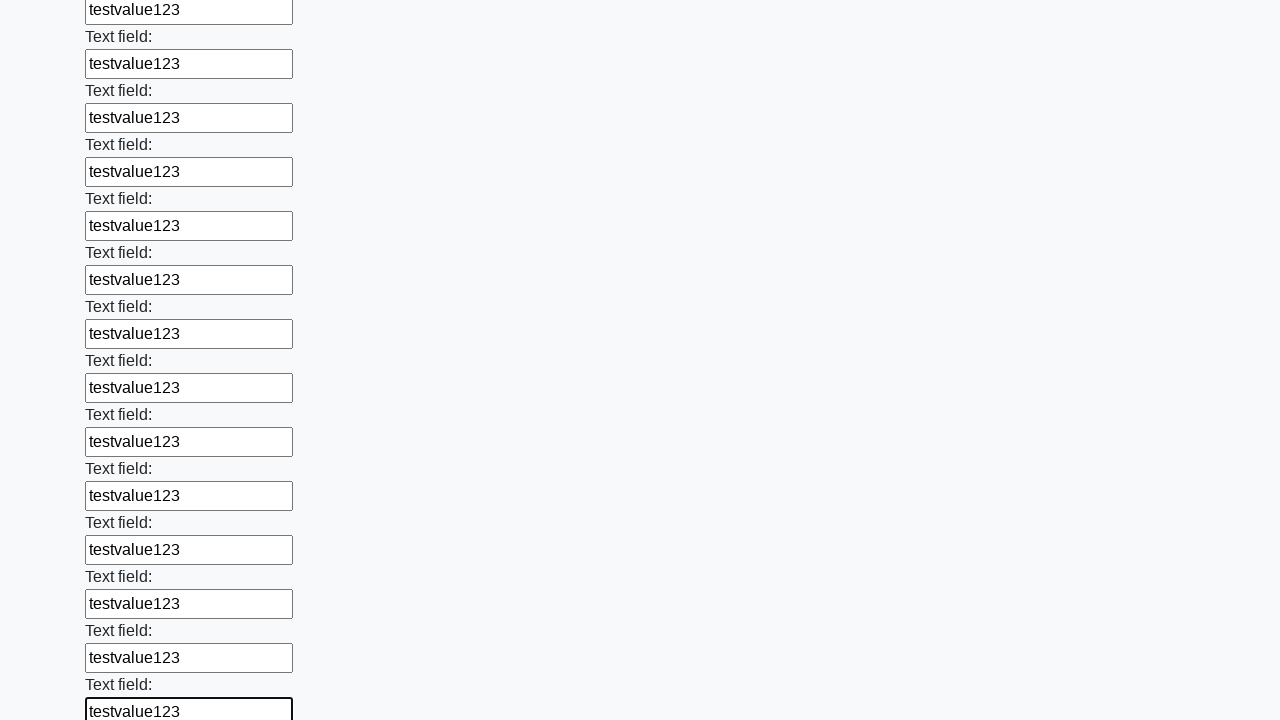

Filled input field with 'testvalue123' on input >> nth=51
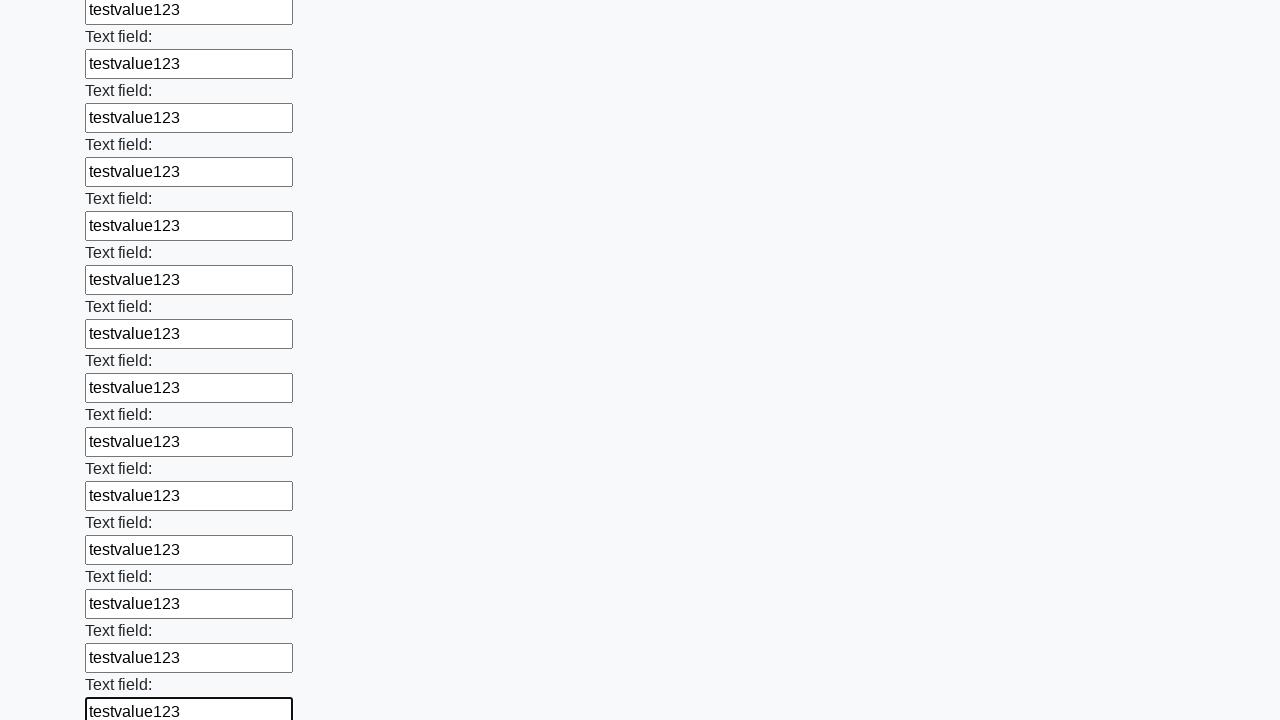

Filled input field with 'testvalue123' on input >> nth=52
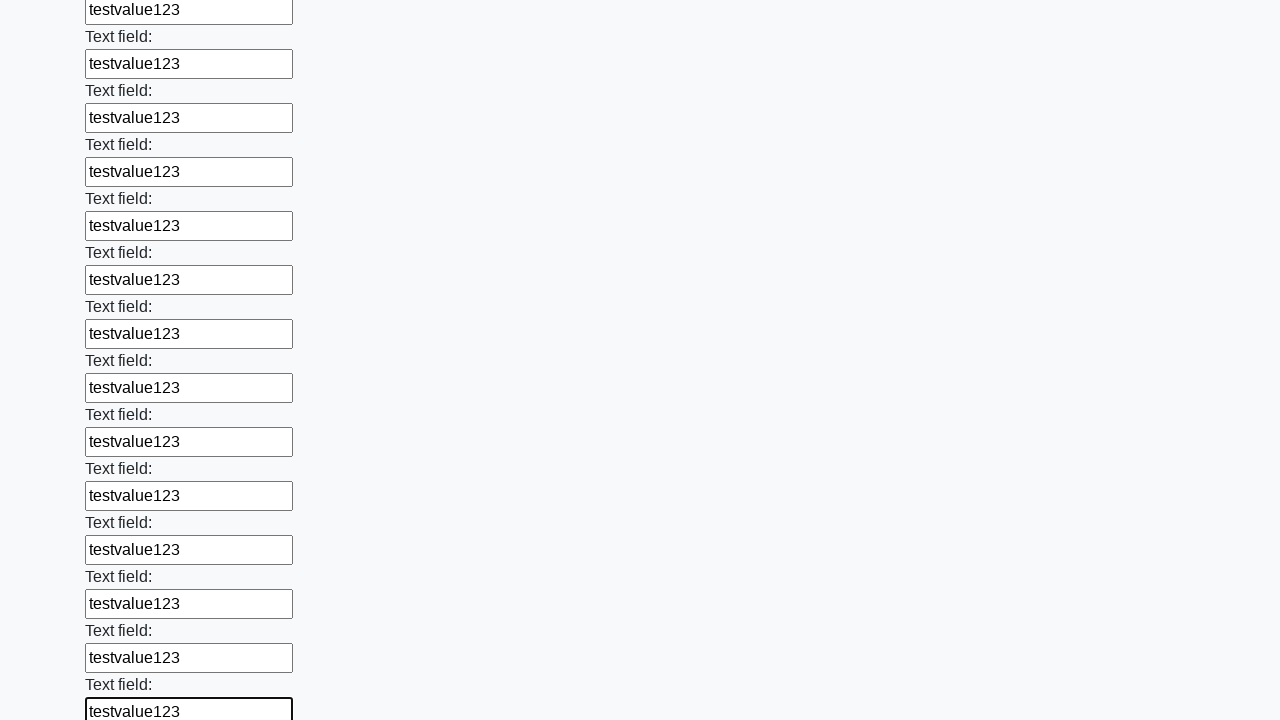

Filled input field with 'testvalue123' on input >> nth=53
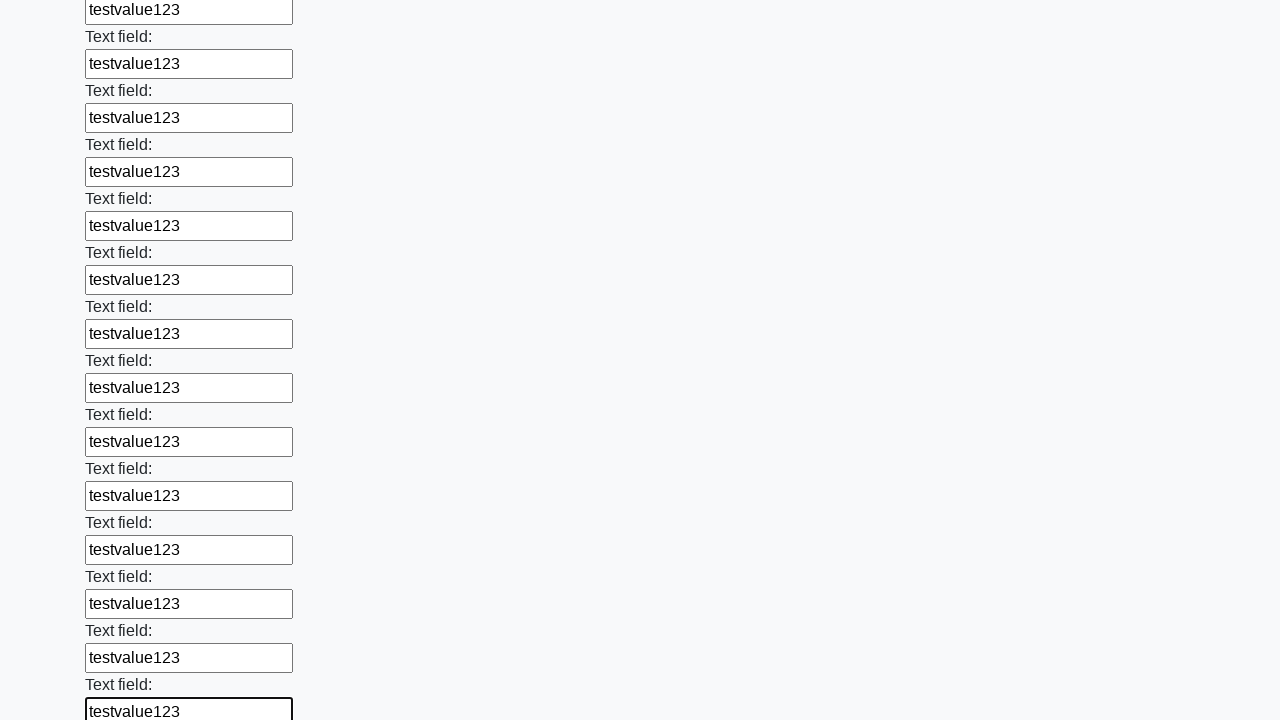

Filled input field with 'testvalue123' on input >> nth=54
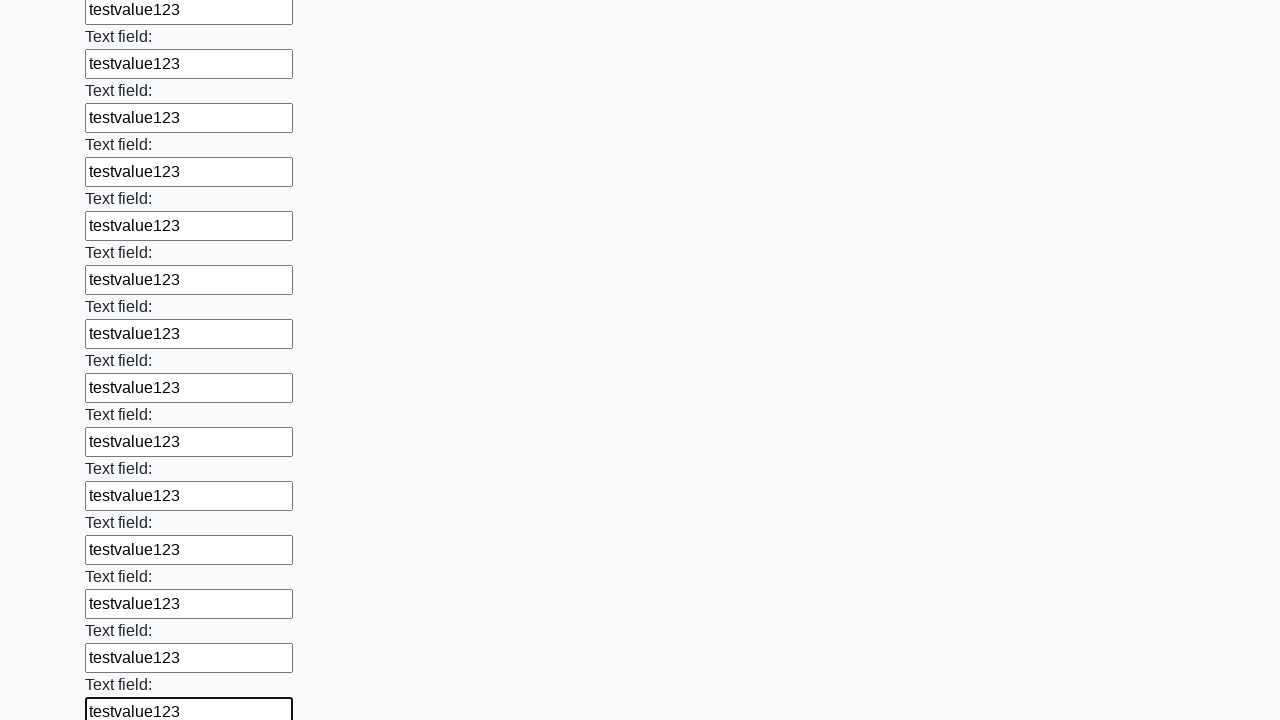

Filled input field with 'testvalue123' on input >> nth=55
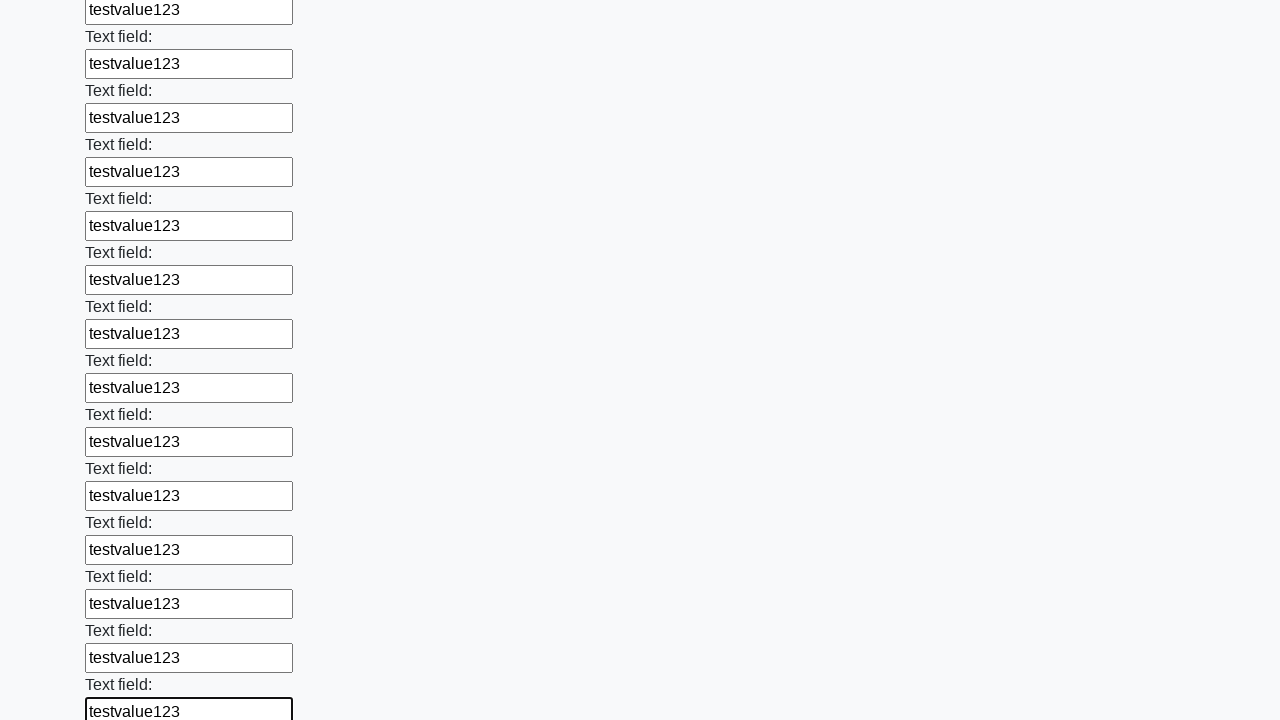

Filled input field with 'testvalue123' on input >> nth=56
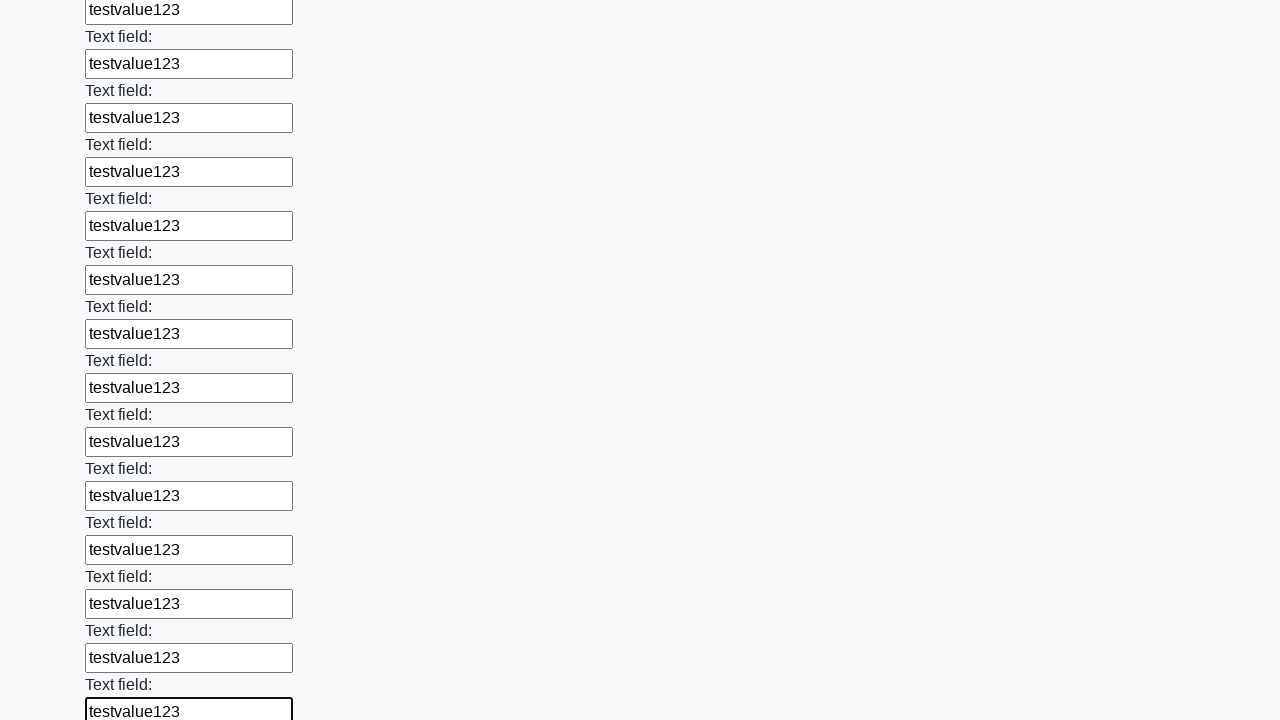

Filled input field with 'testvalue123' on input >> nth=57
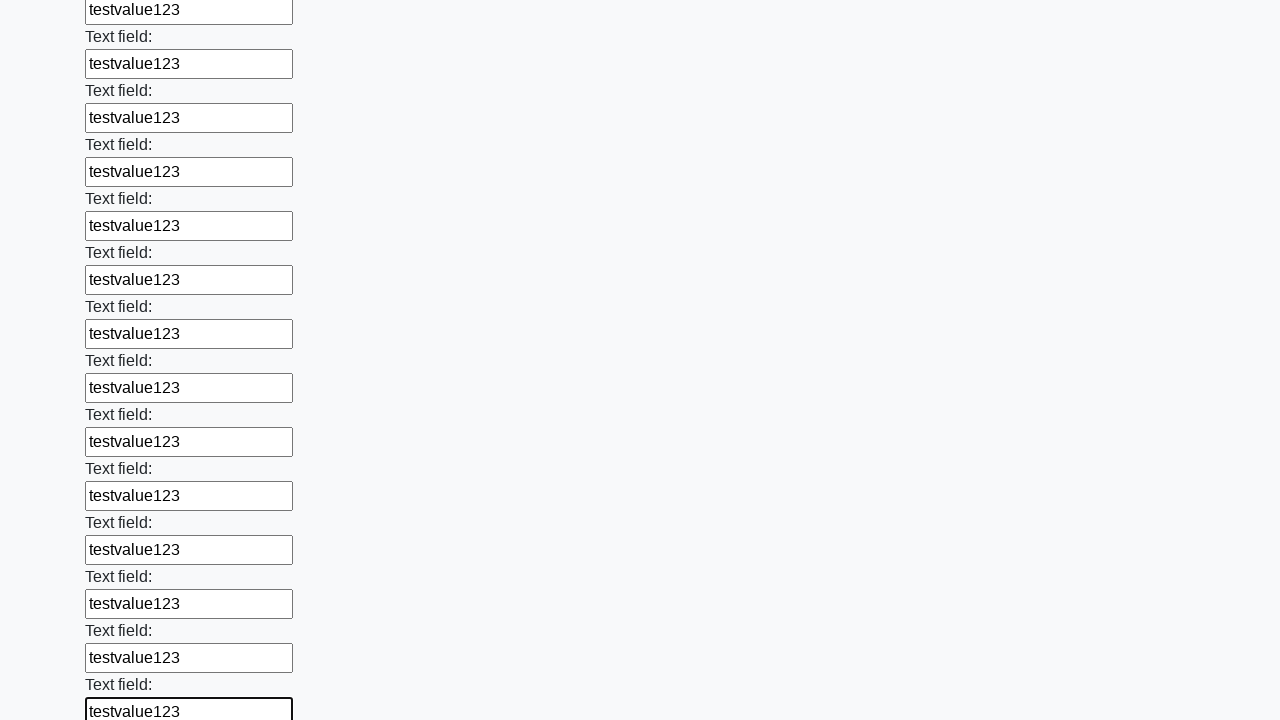

Filled input field with 'testvalue123' on input >> nth=58
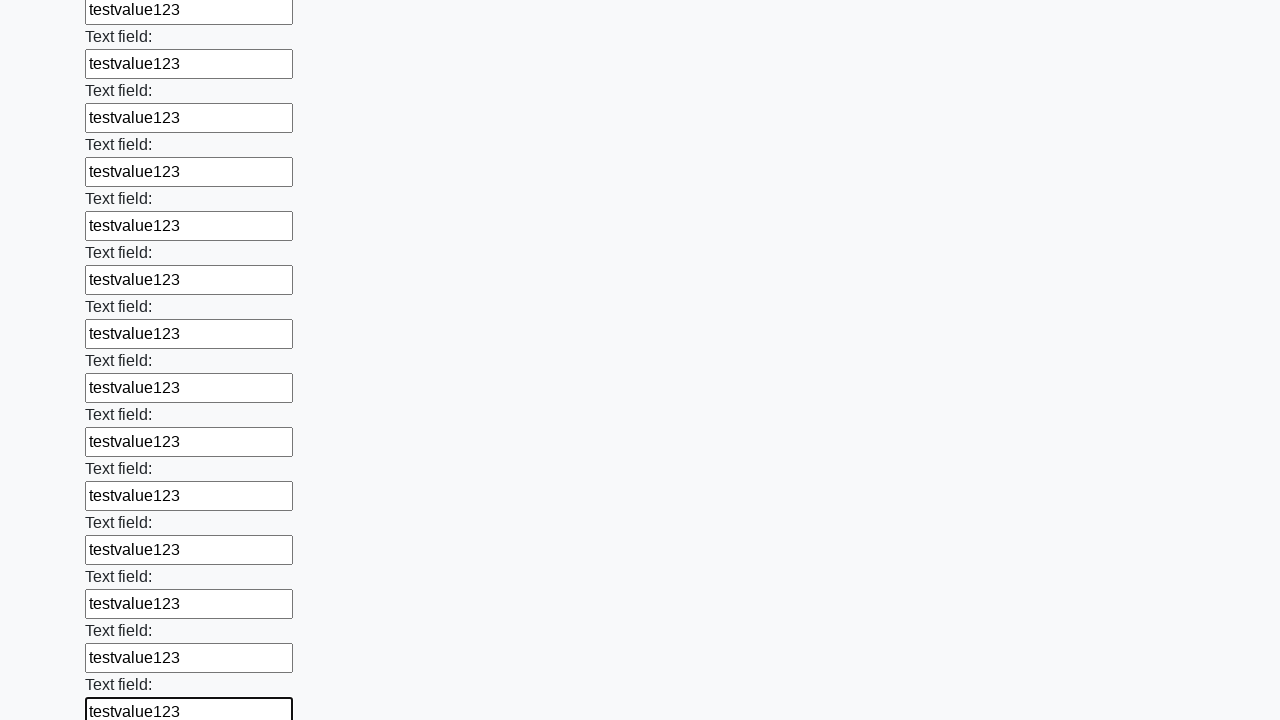

Filled input field with 'testvalue123' on input >> nth=59
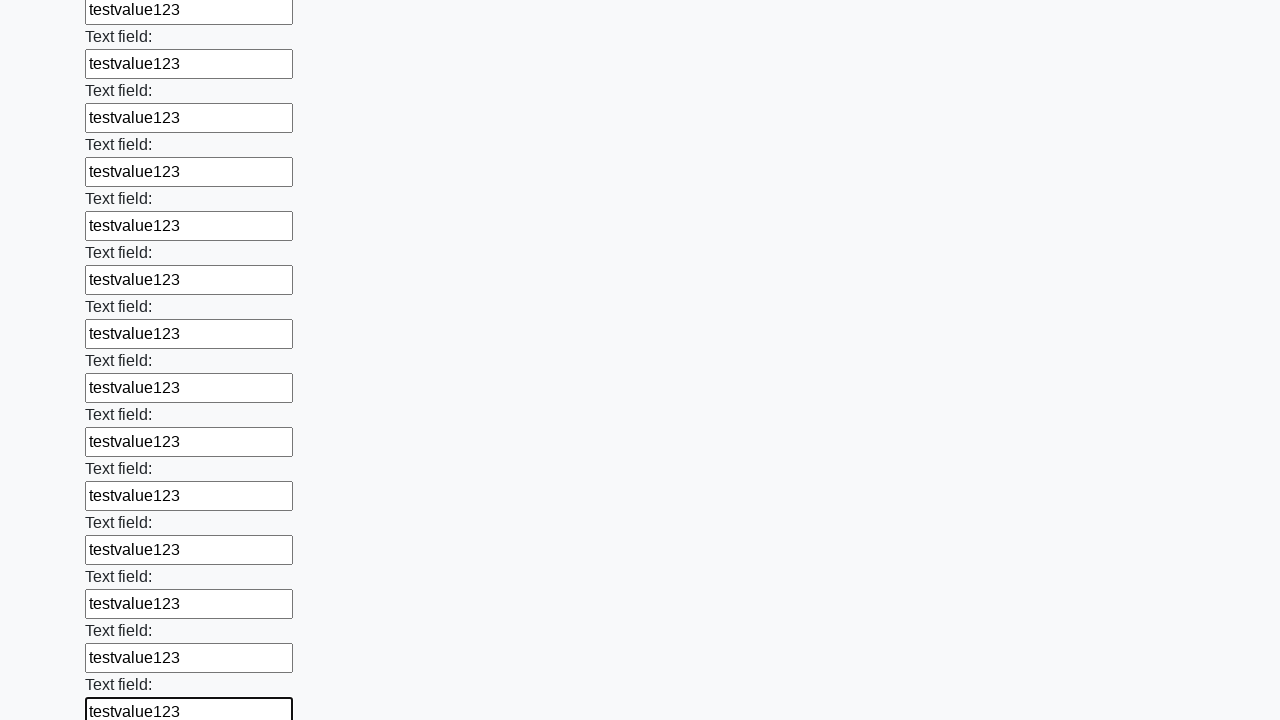

Filled input field with 'testvalue123' on input >> nth=60
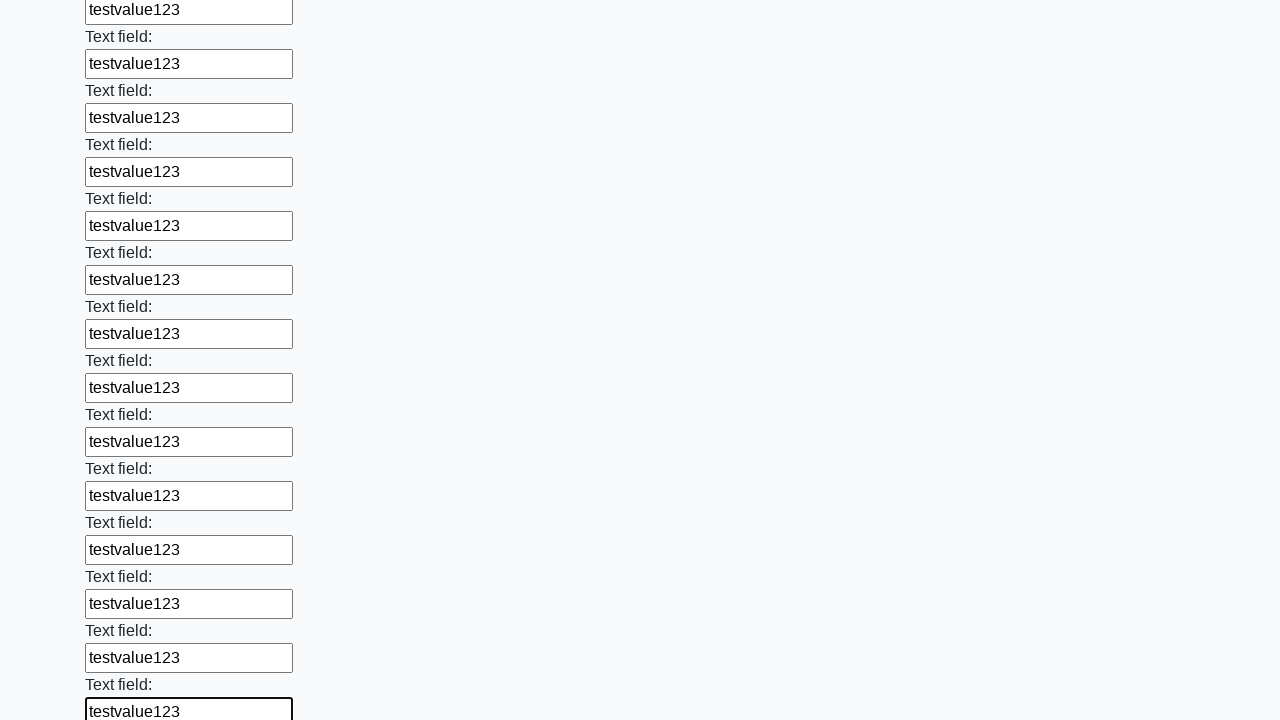

Filled input field with 'testvalue123' on input >> nth=61
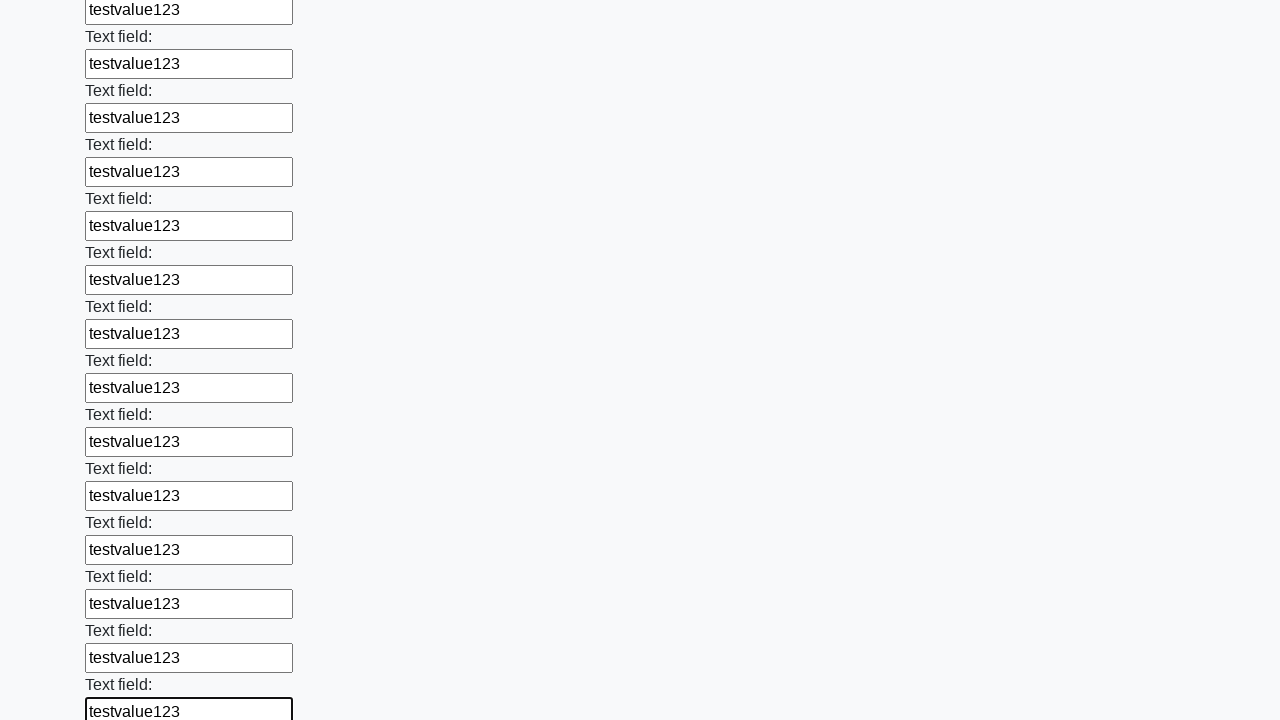

Filled input field with 'testvalue123' on input >> nth=62
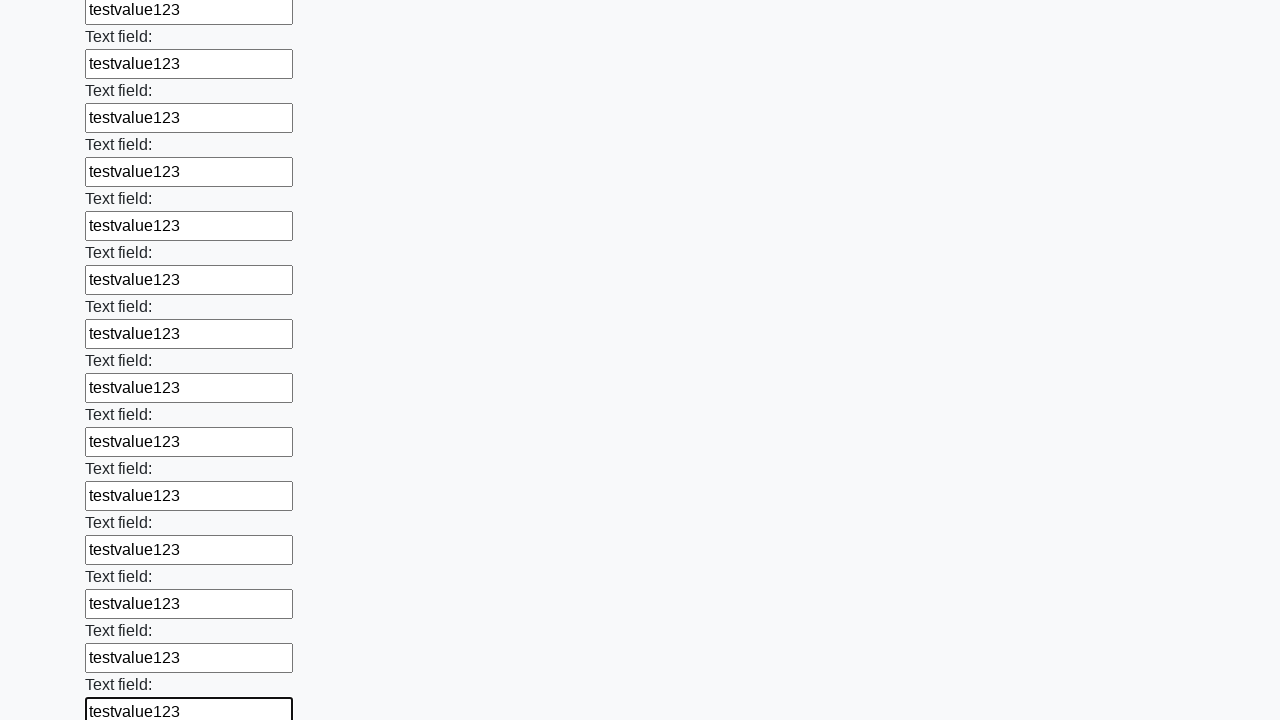

Filled input field with 'testvalue123' on input >> nth=63
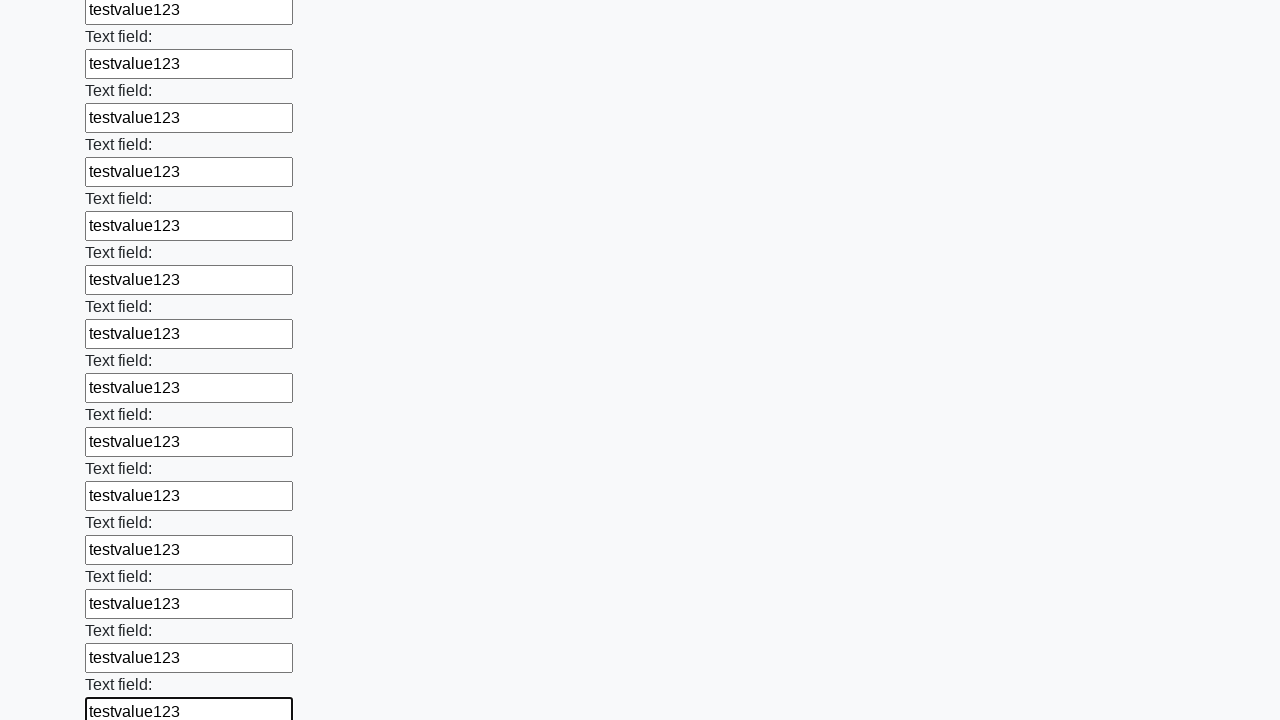

Filled input field with 'testvalue123' on input >> nth=64
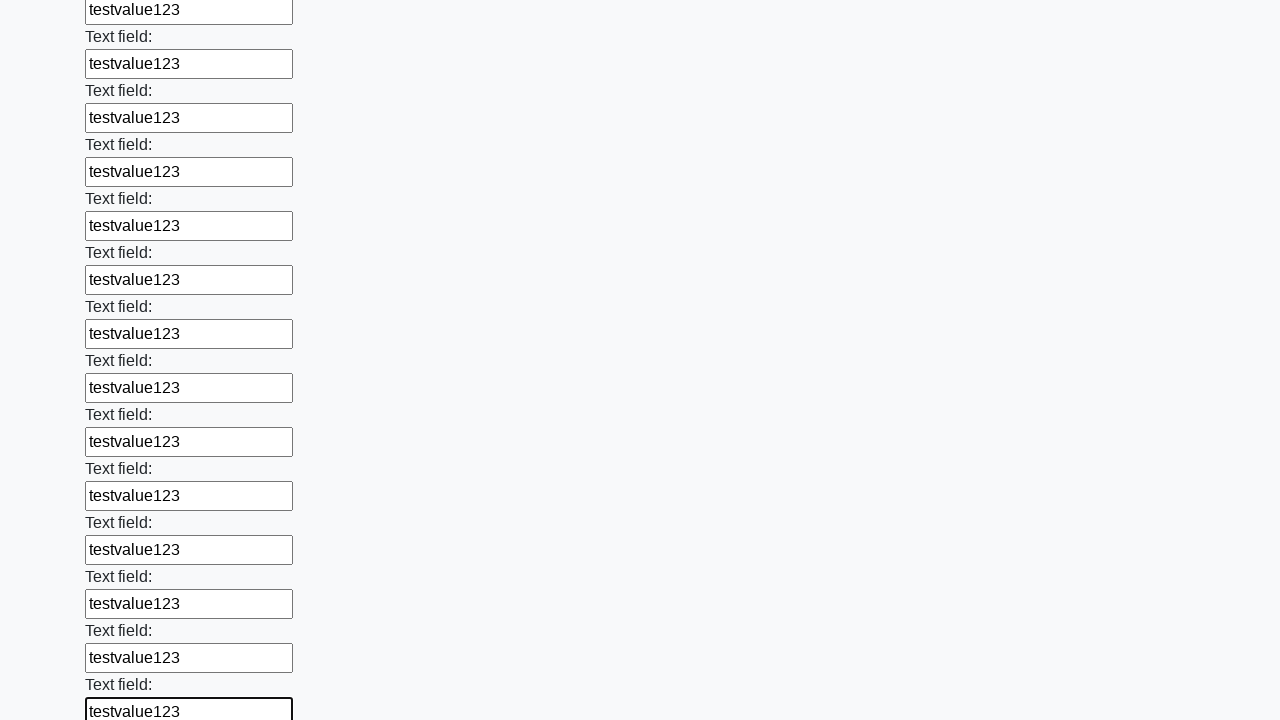

Filled input field with 'testvalue123' on input >> nth=65
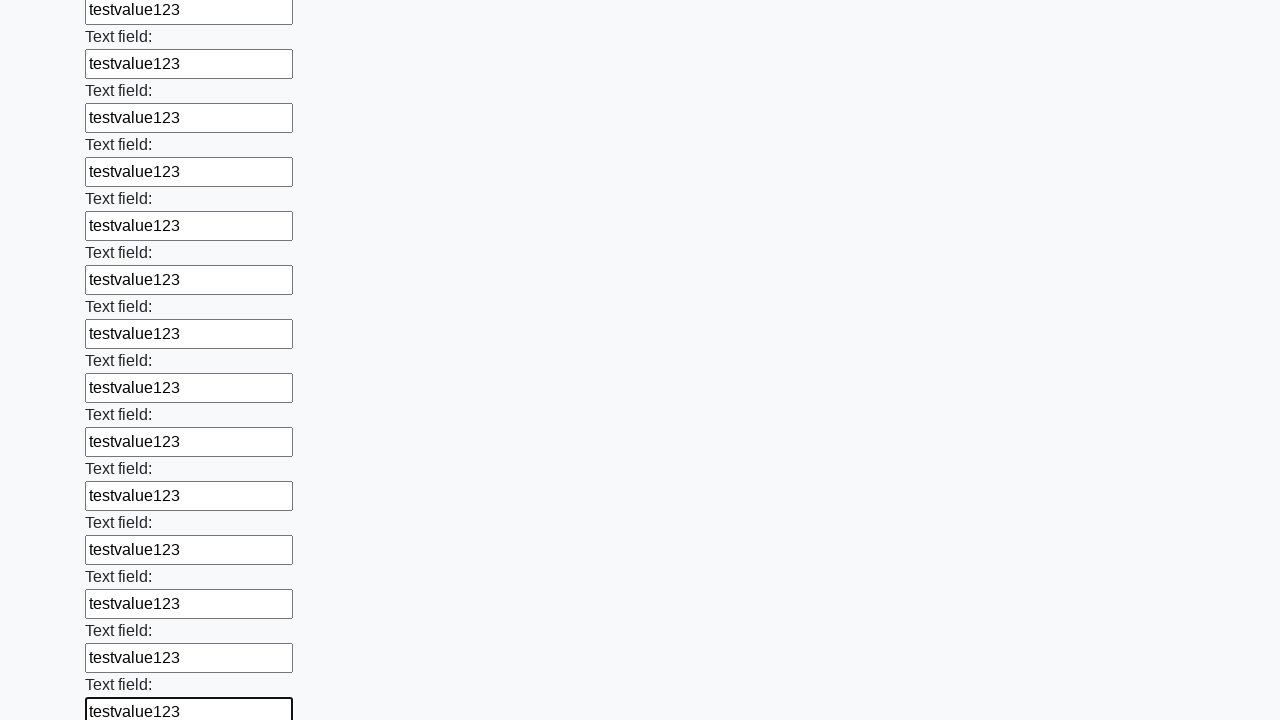

Filled input field with 'testvalue123' on input >> nth=66
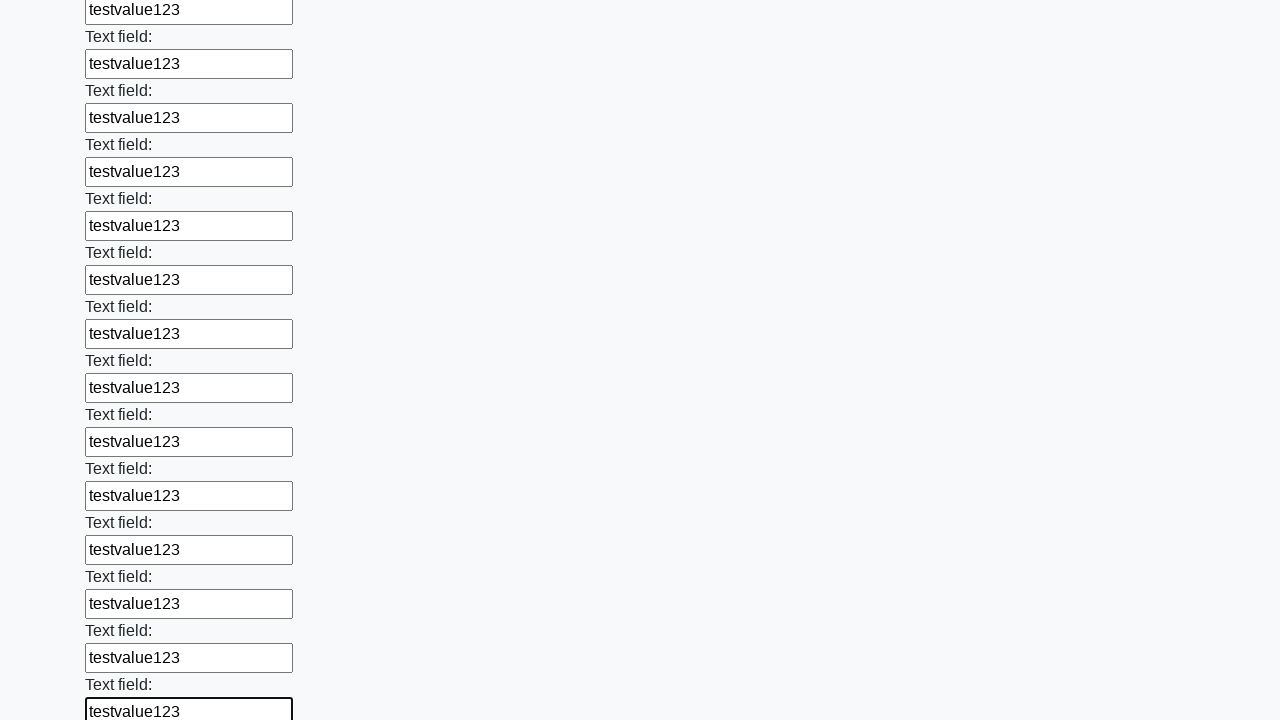

Filled input field with 'testvalue123' on input >> nth=67
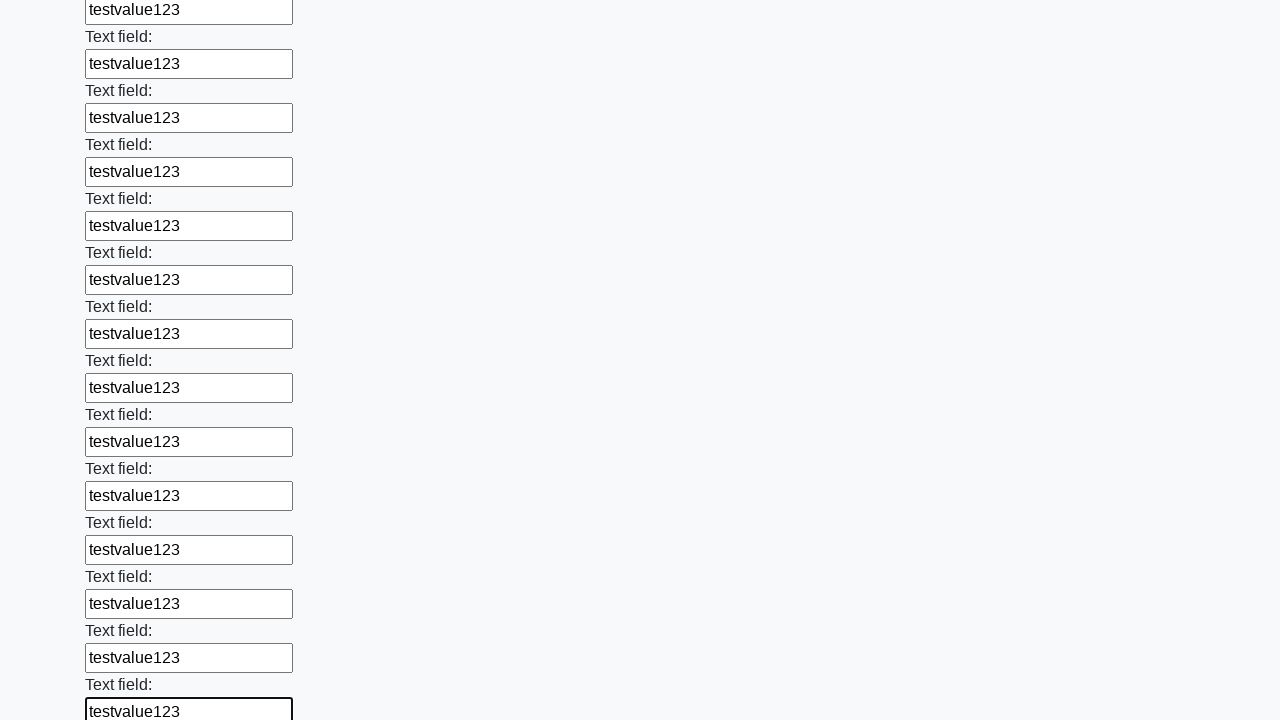

Filled input field with 'testvalue123' on input >> nth=68
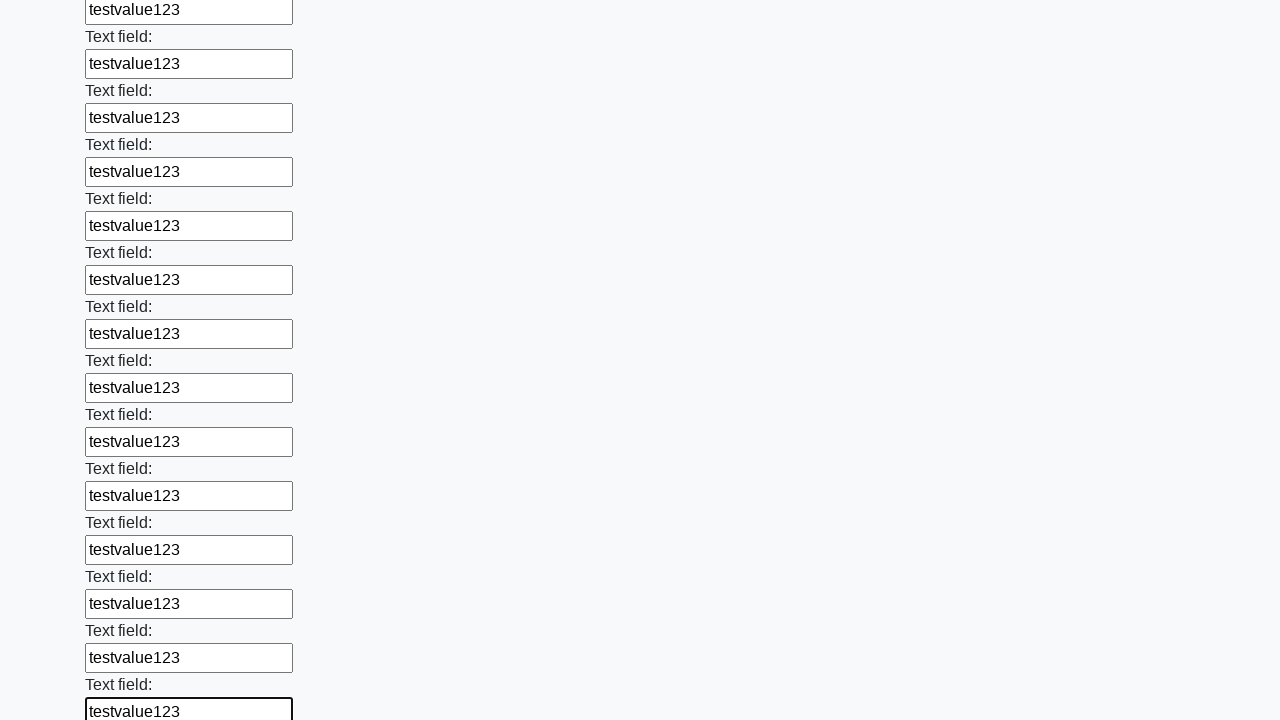

Filled input field with 'testvalue123' on input >> nth=69
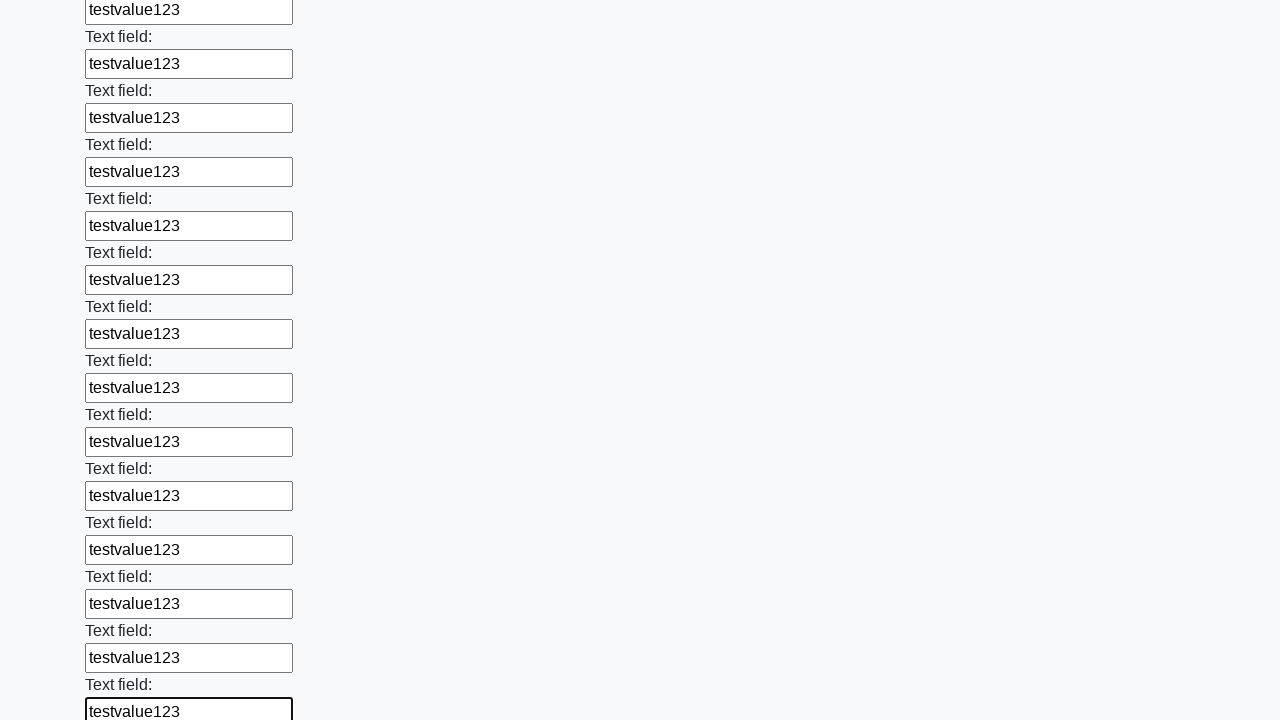

Filled input field with 'testvalue123' on input >> nth=70
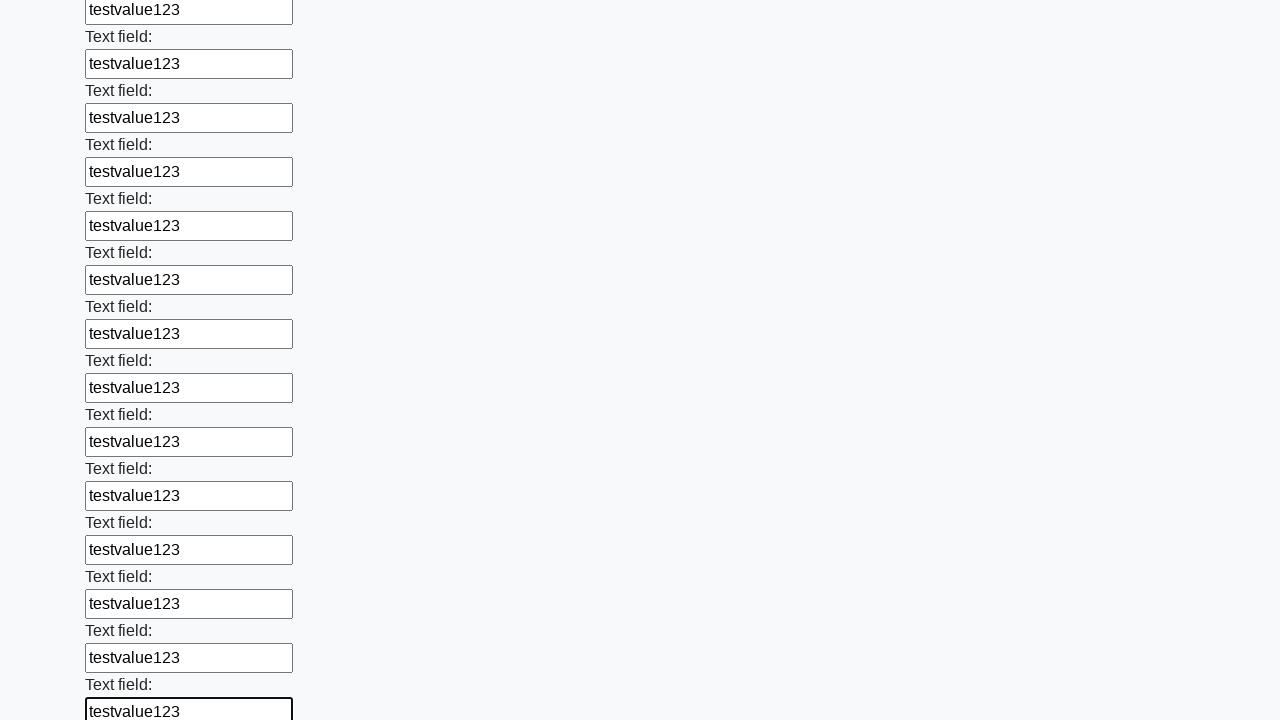

Filled input field with 'testvalue123' on input >> nth=71
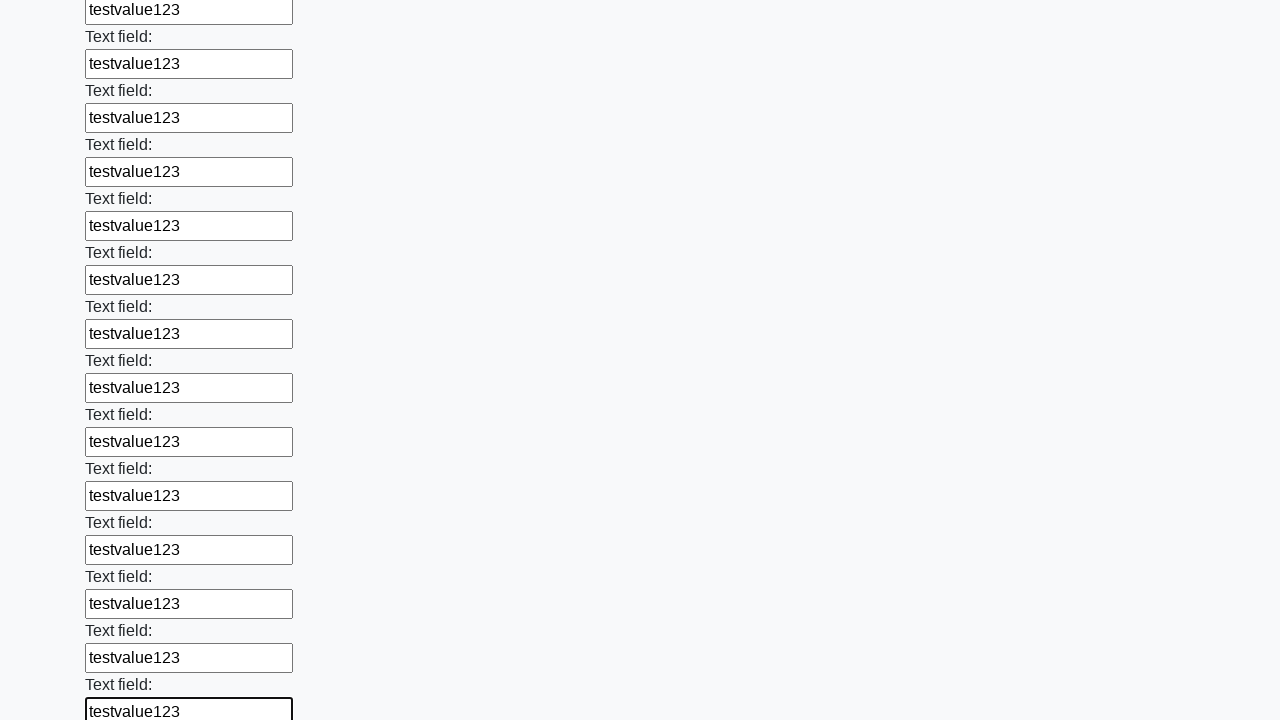

Filled input field with 'testvalue123' on input >> nth=72
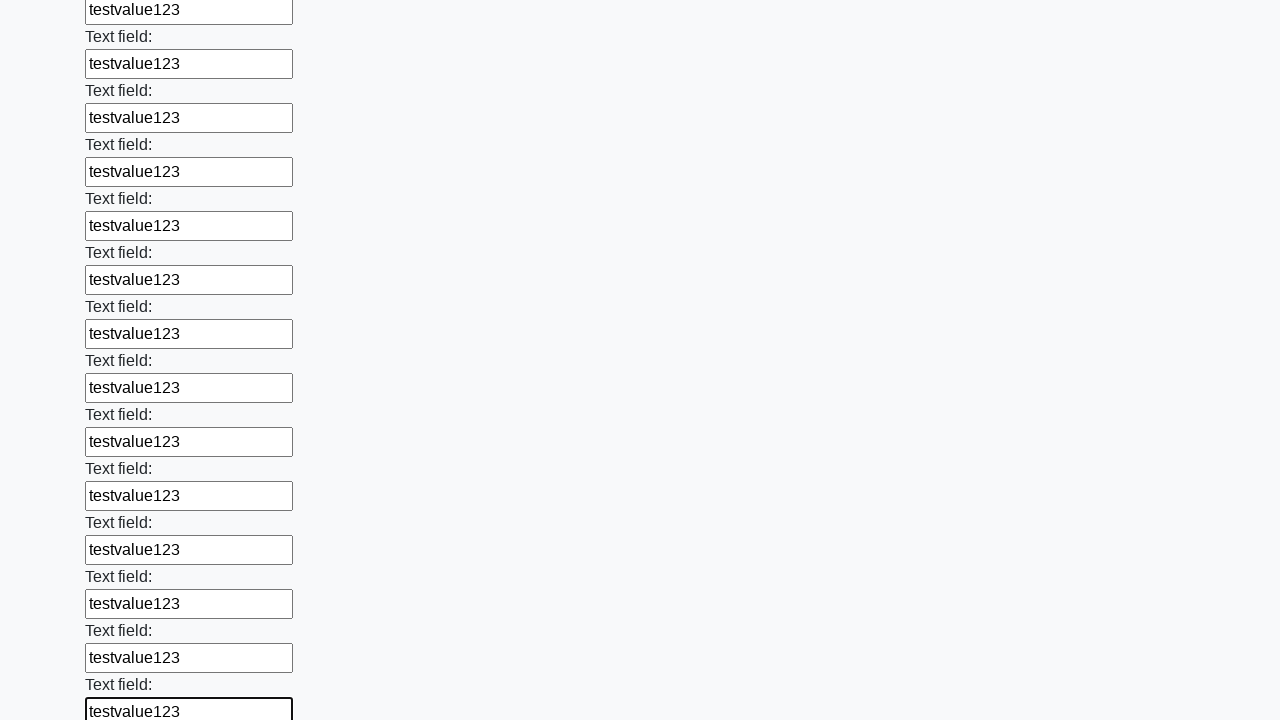

Filled input field with 'testvalue123' on input >> nth=73
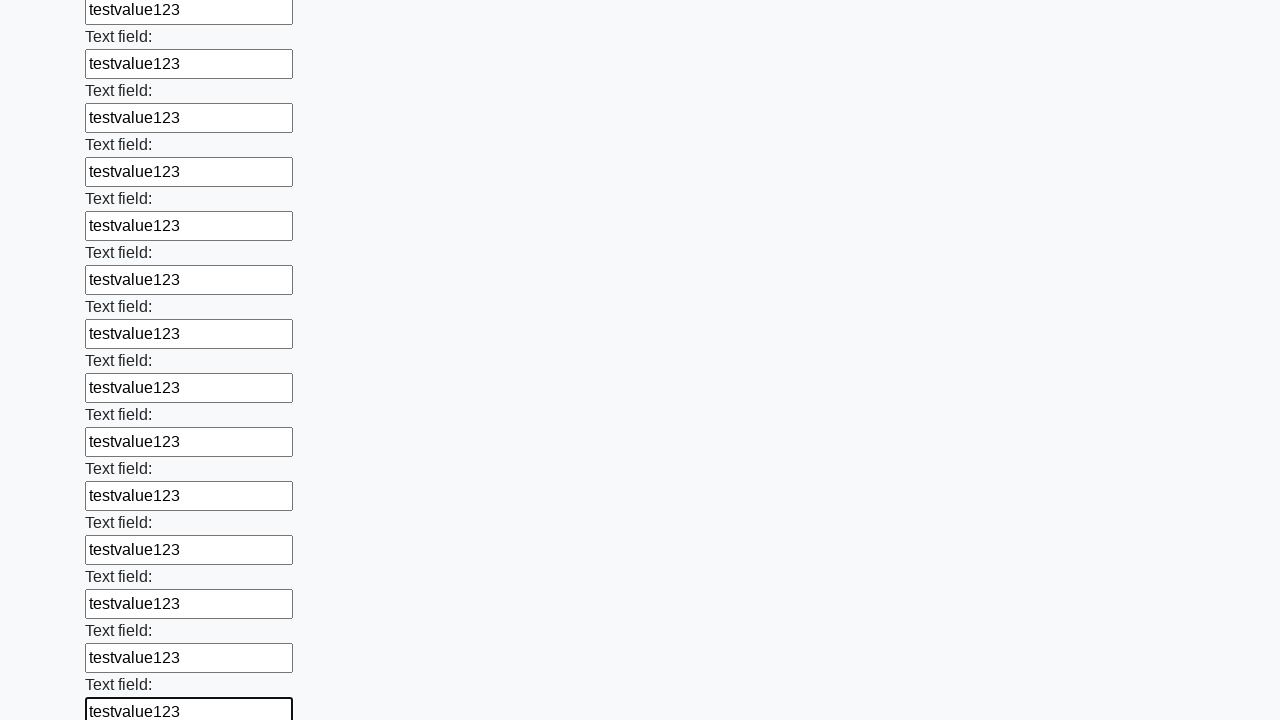

Filled input field with 'testvalue123' on input >> nth=74
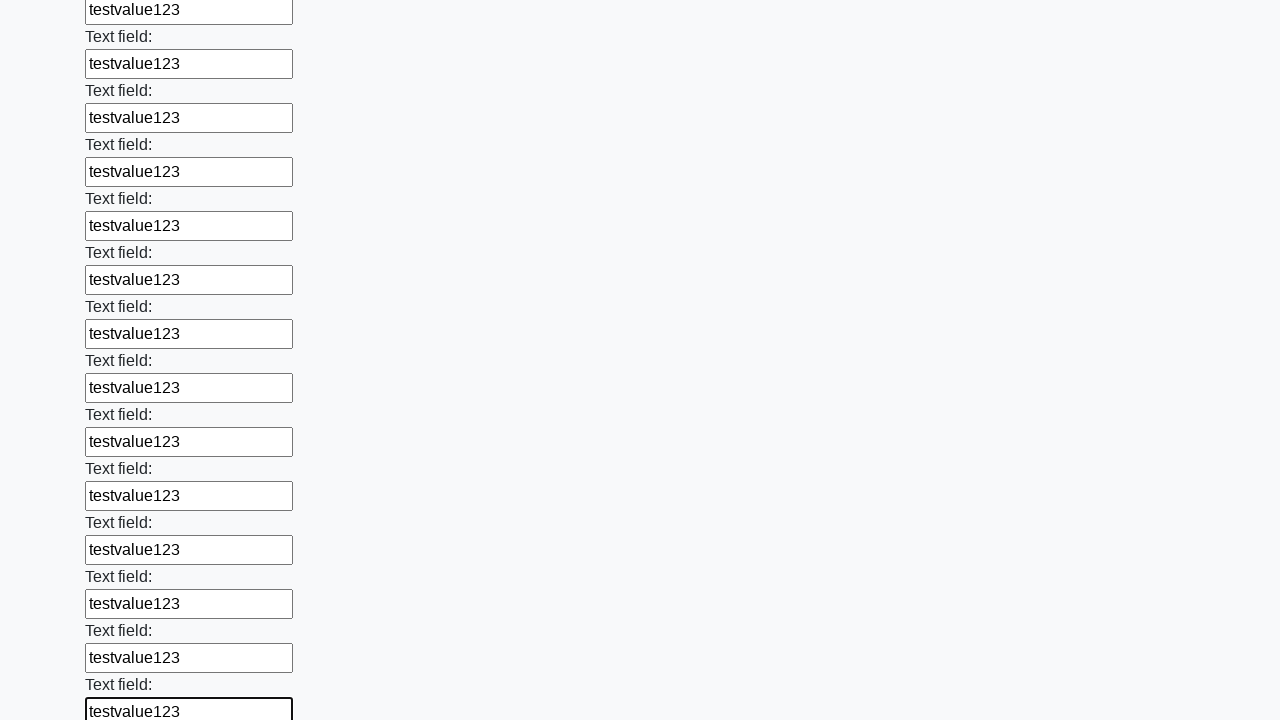

Filled input field with 'testvalue123' on input >> nth=75
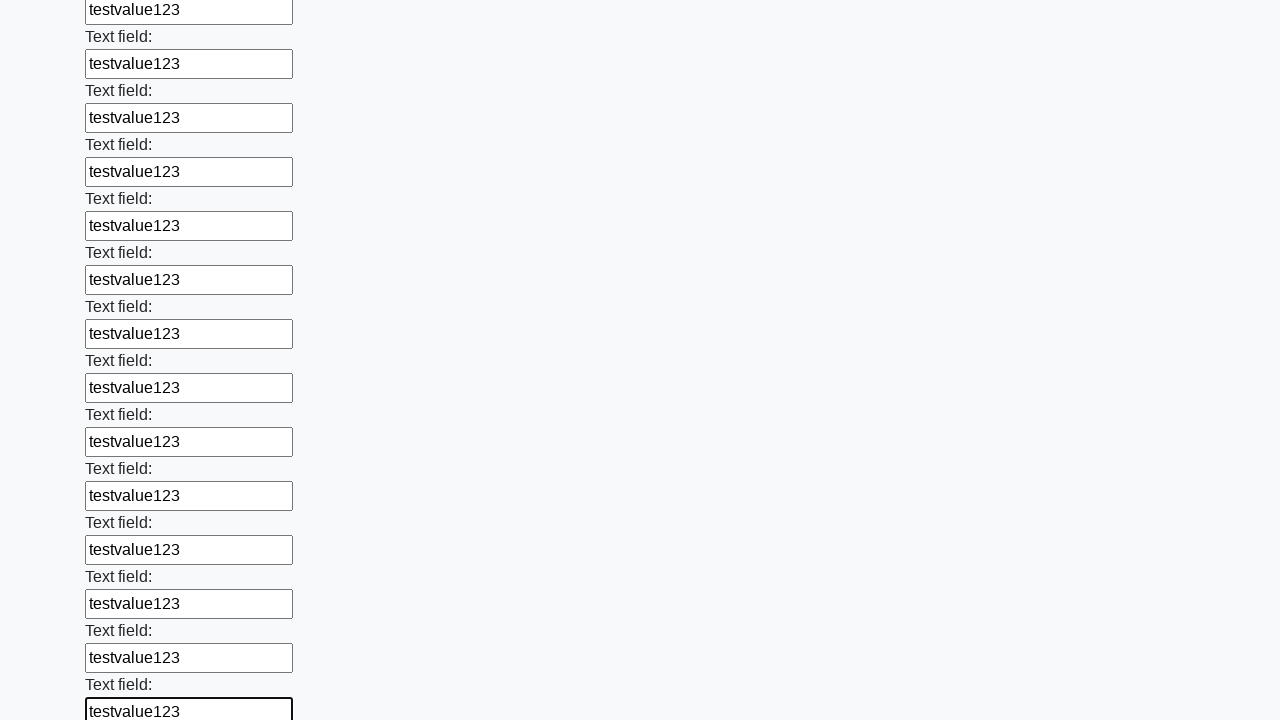

Filled input field with 'testvalue123' on input >> nth=76
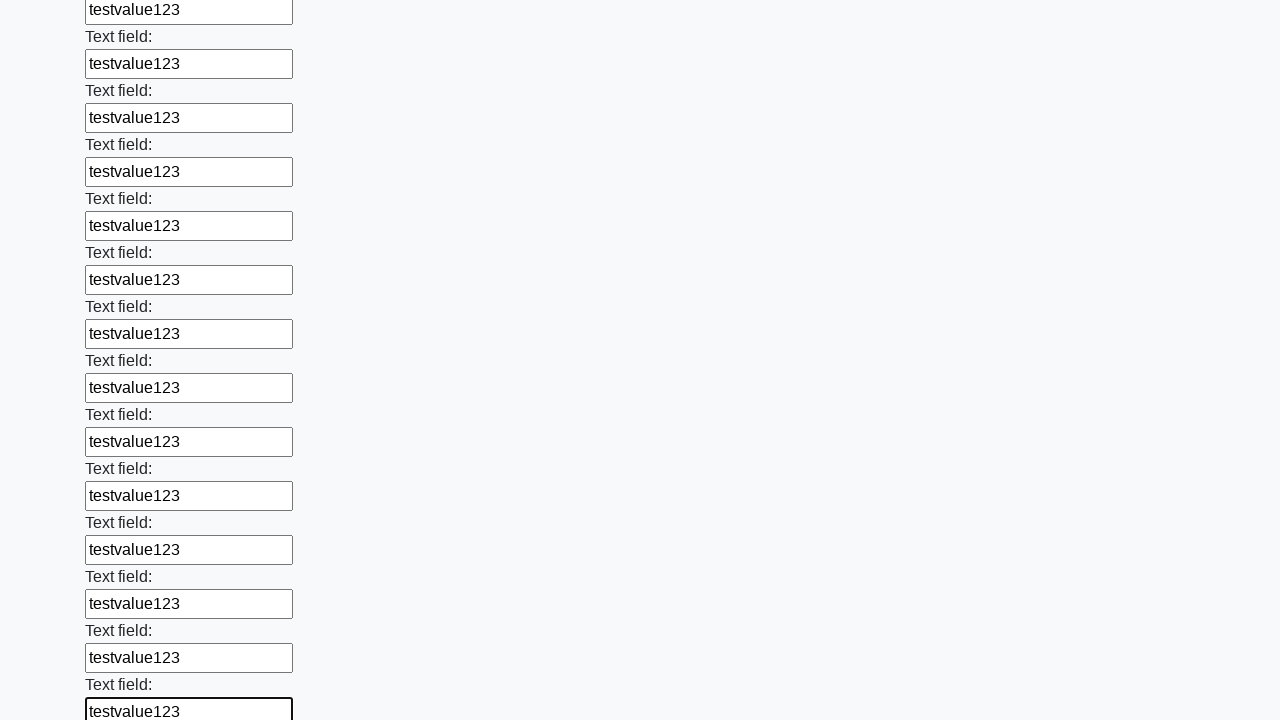

Filled input field with 'testvalue123' on input >> nth=77
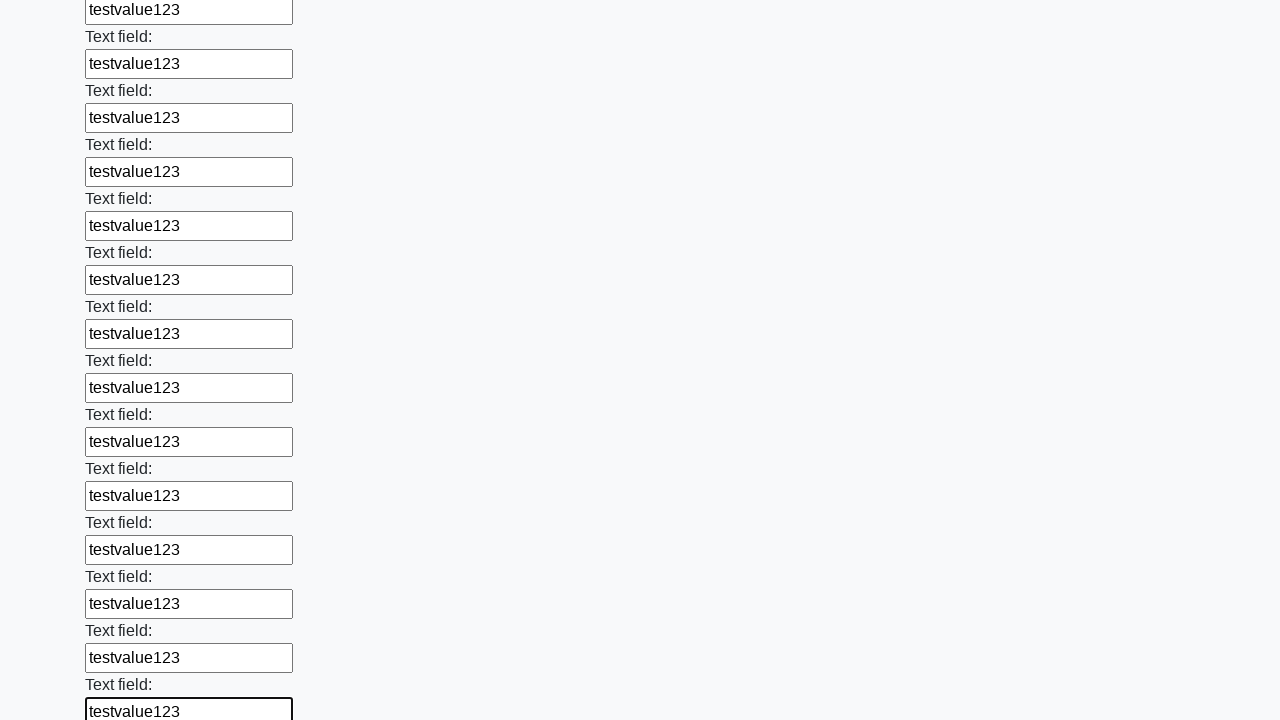

Filled input field with 'testvalue123' on input >> nth=78
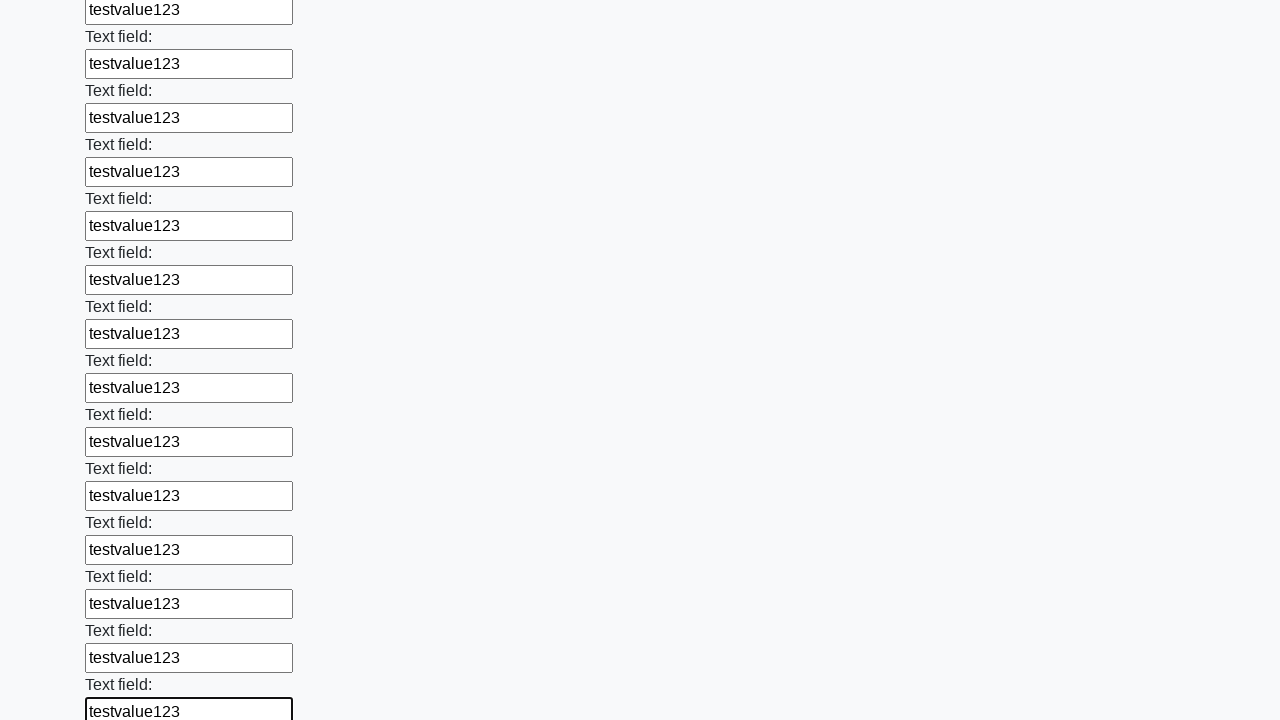

Filled input field with 'testvalue123' on input >> nth=79
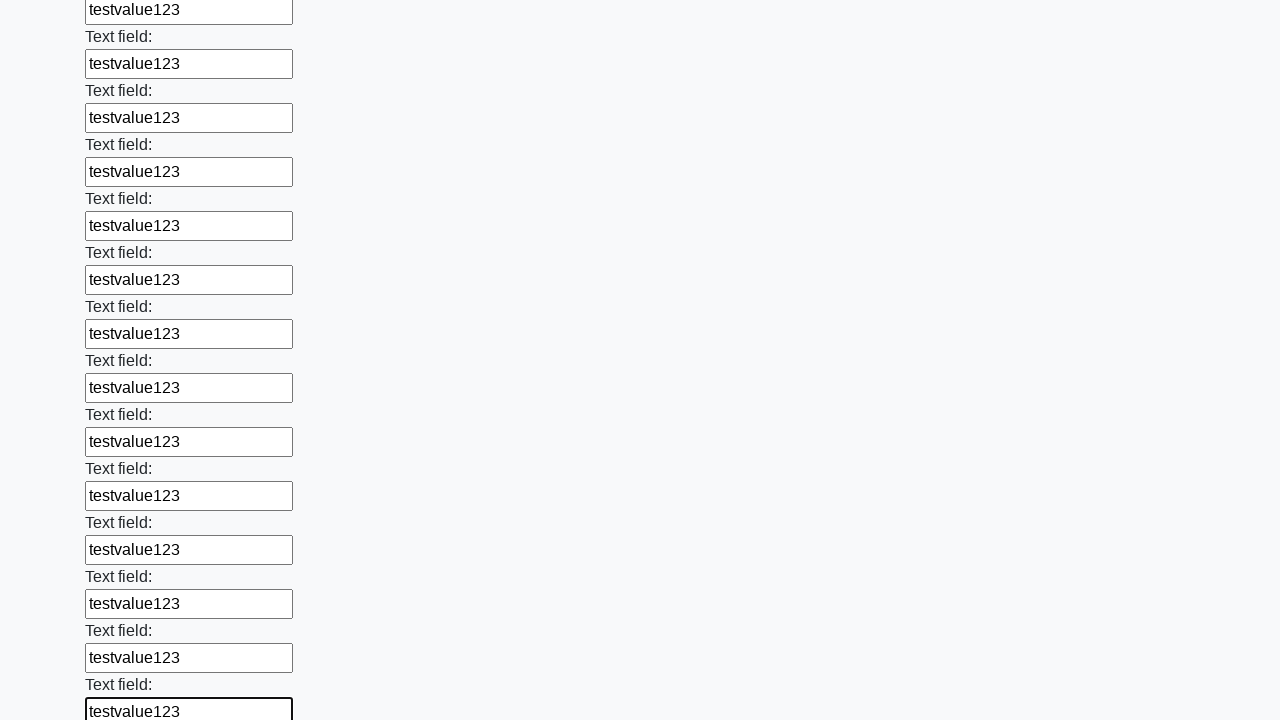

Filled input field with 'testvalue123' on input >> nth=80
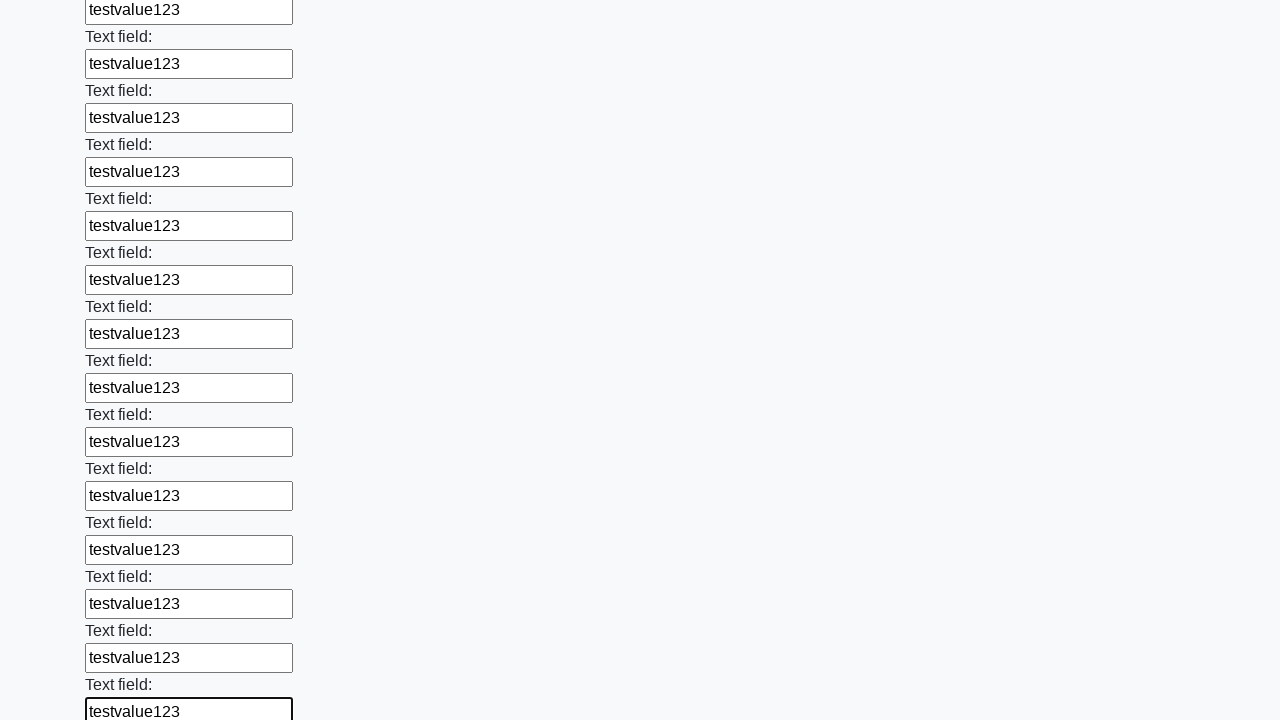

Filled input field with 'testvalue123' on input >> nth=81
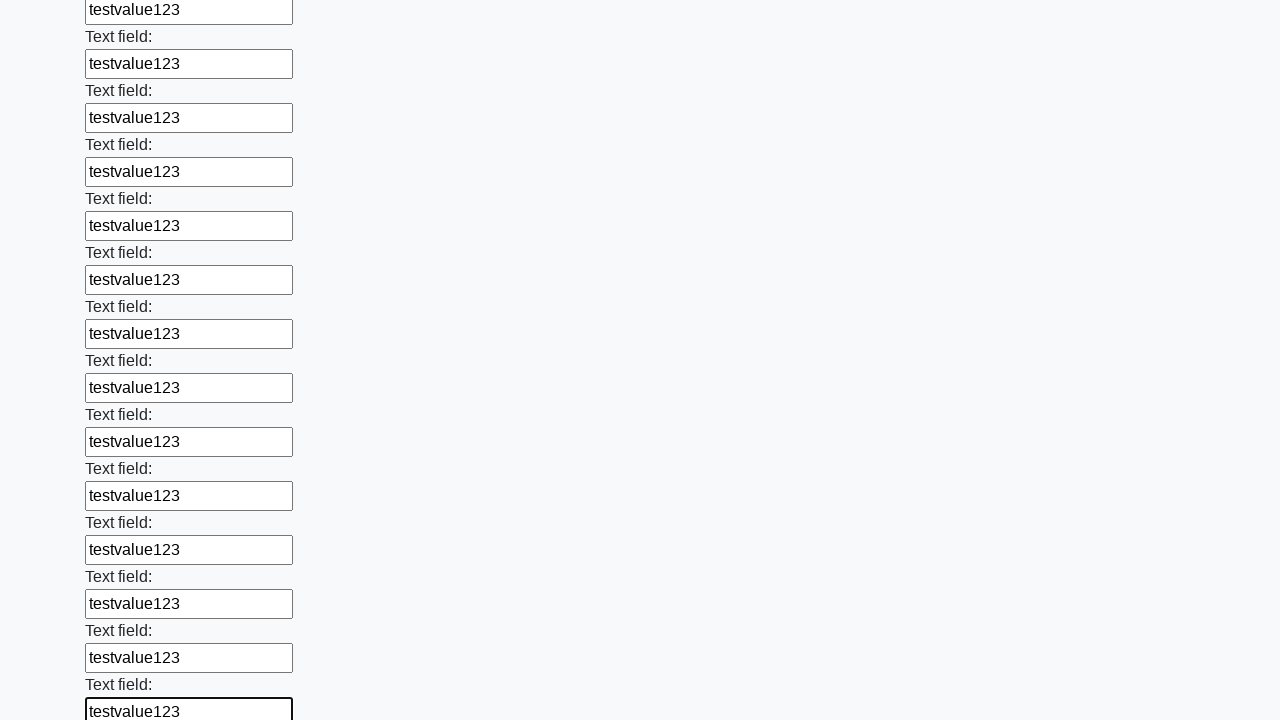

Filled input field with 'testvalue123' on input >> nth=82
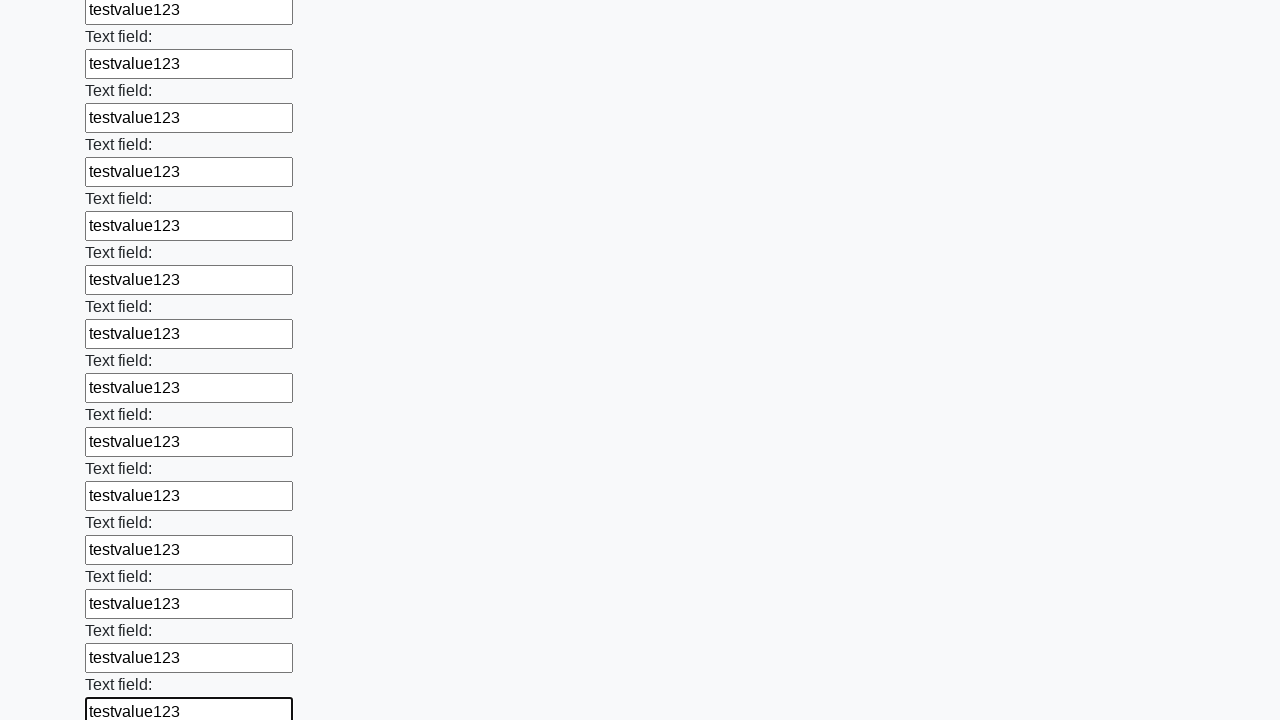

Filled input field with 'testvalue123' on input >> nth=83
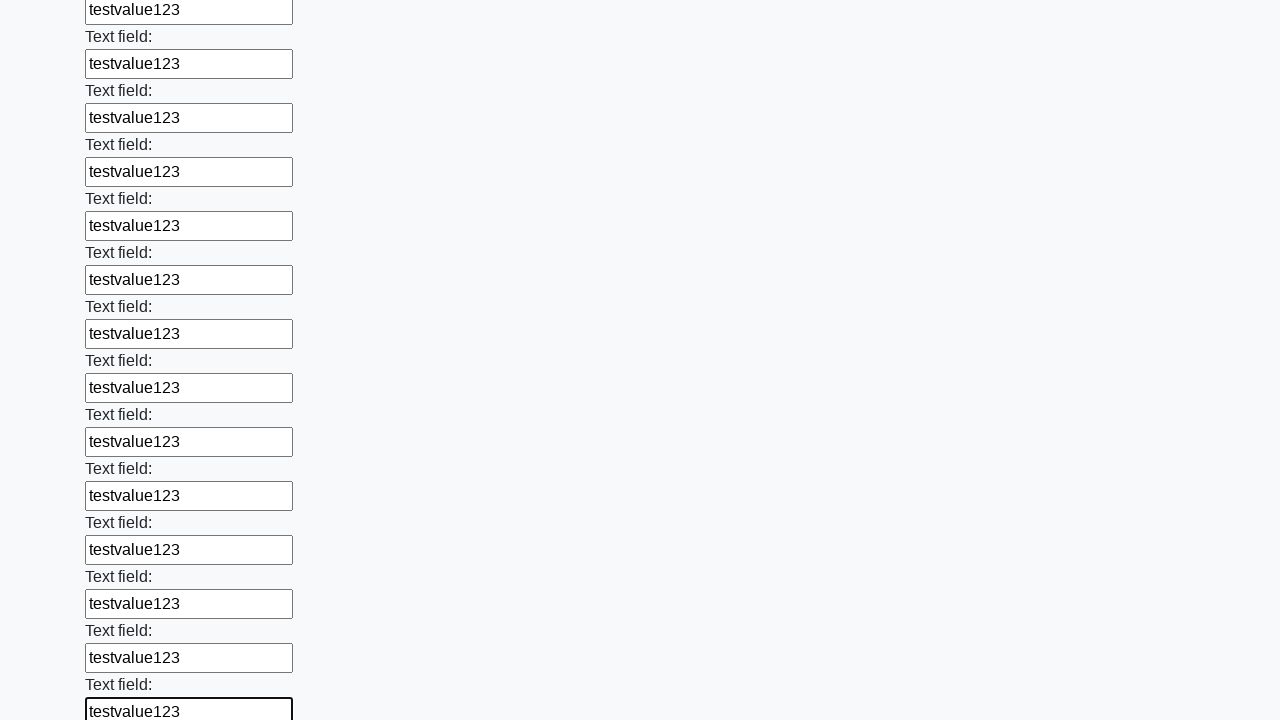

Filled input field with 'testvalue123' on input >> nth=84
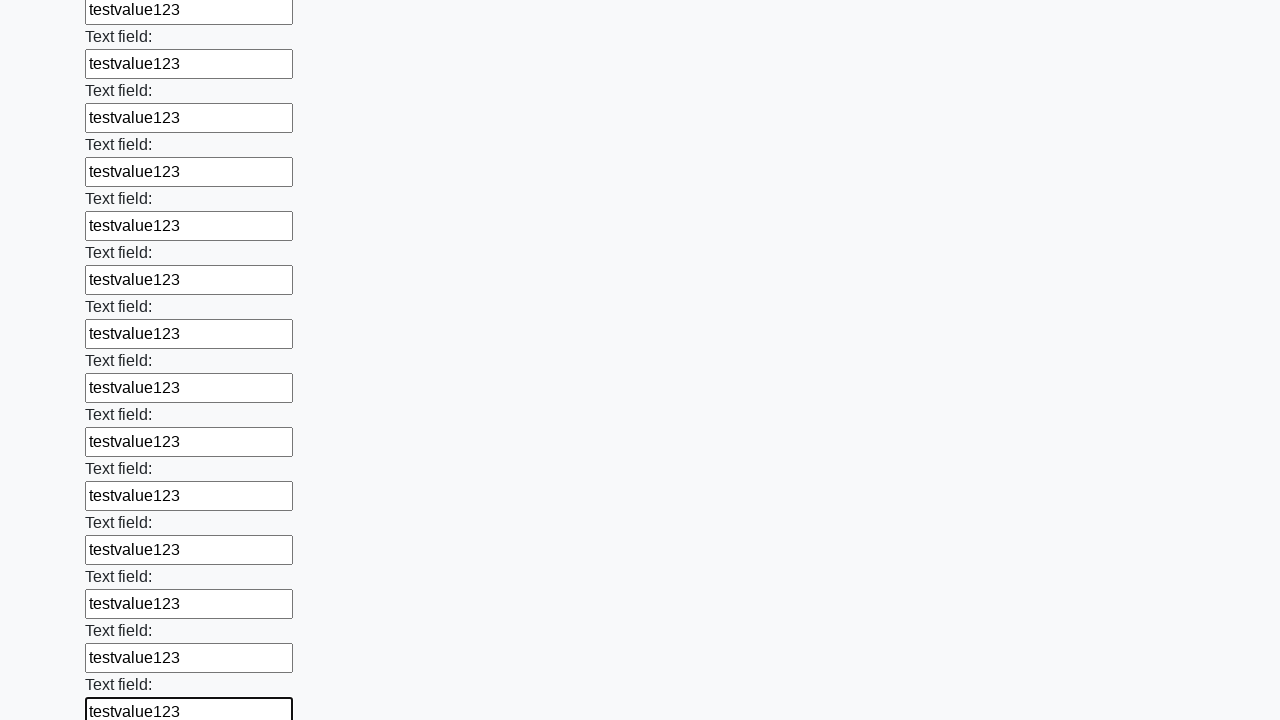

Filled input field with 'testvalue123' on input >> nth=85
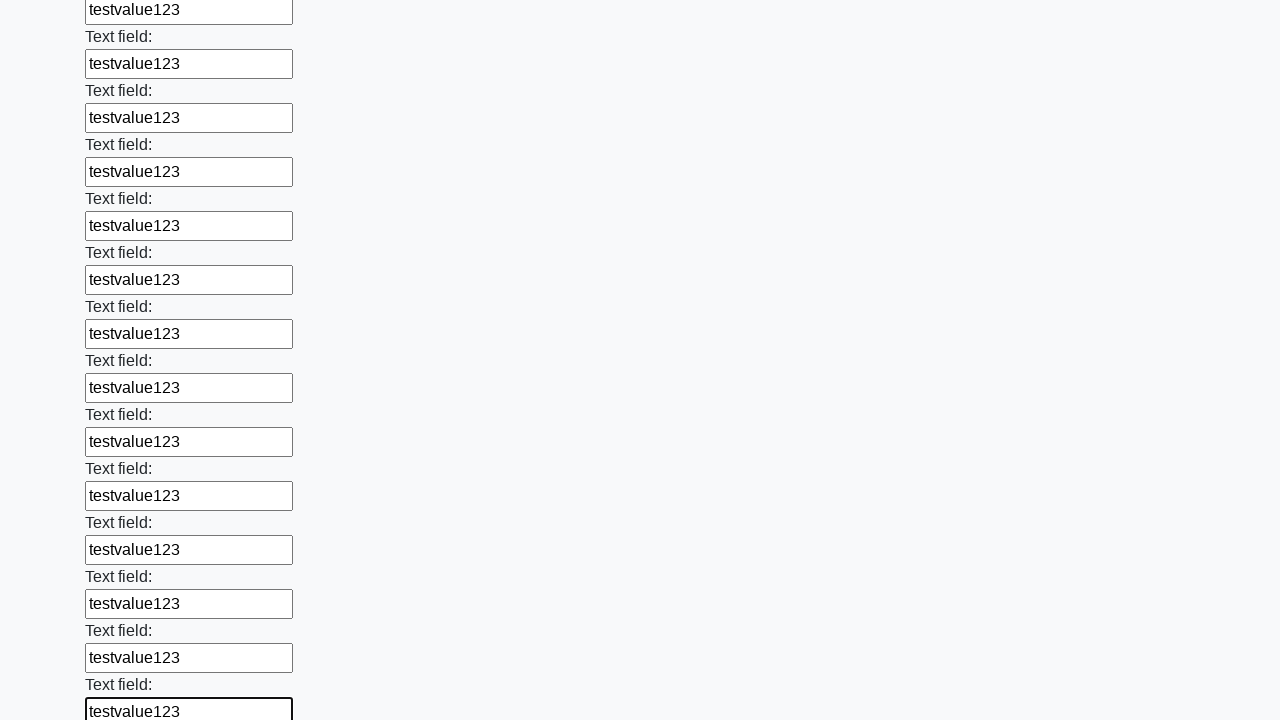

Filled input field with 'testvalue123' on input >> nth=86
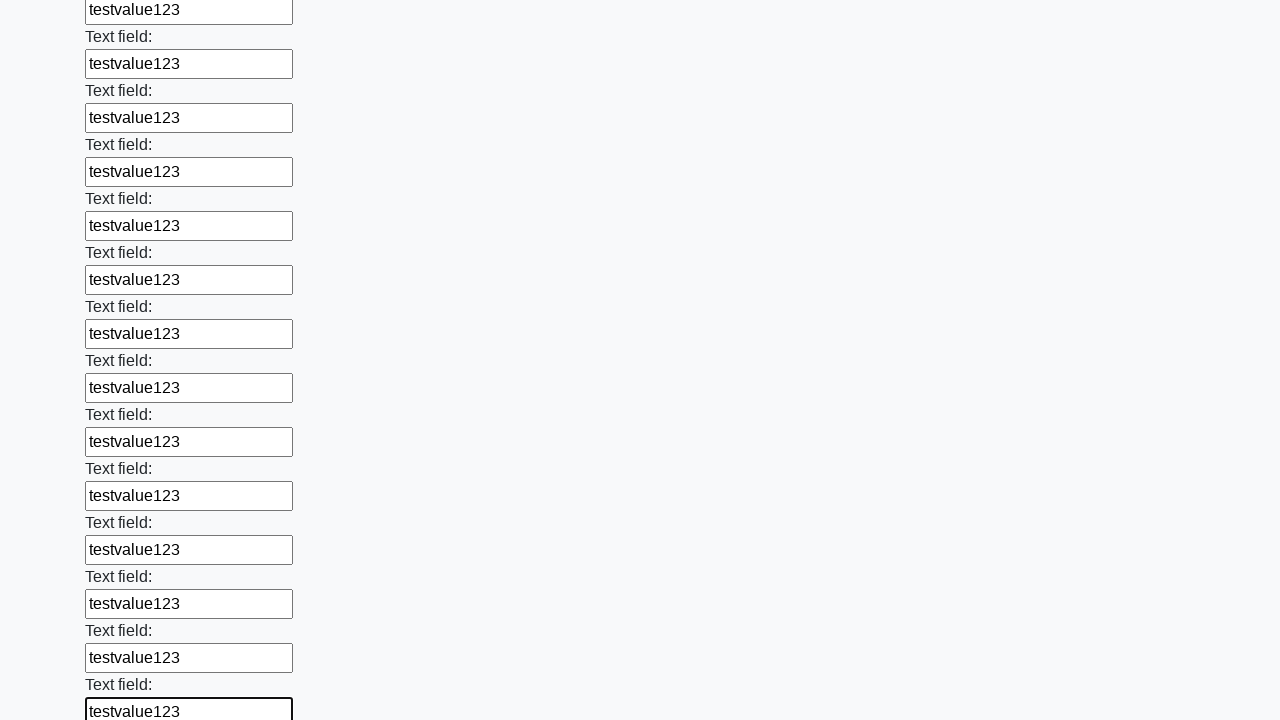

Filled input field with 'testvalue123' on input >> nth=87
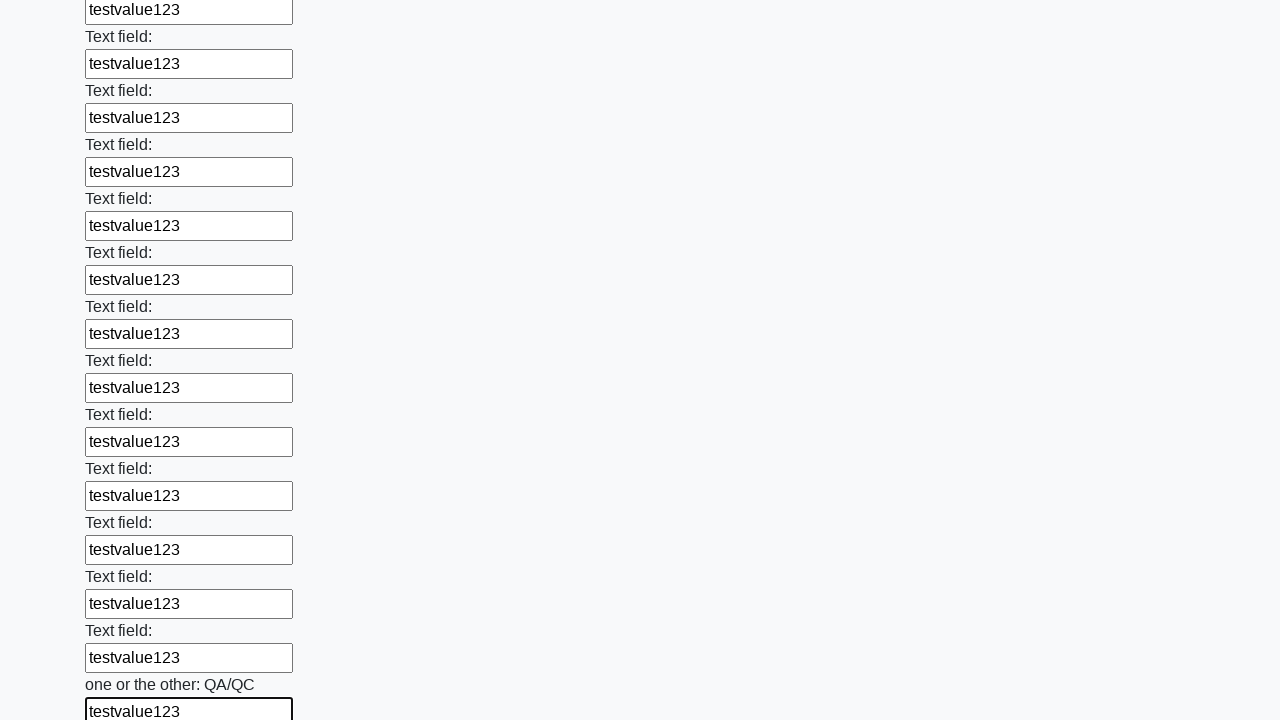

Filled input field with 'testvalue123' on input >> nth=88
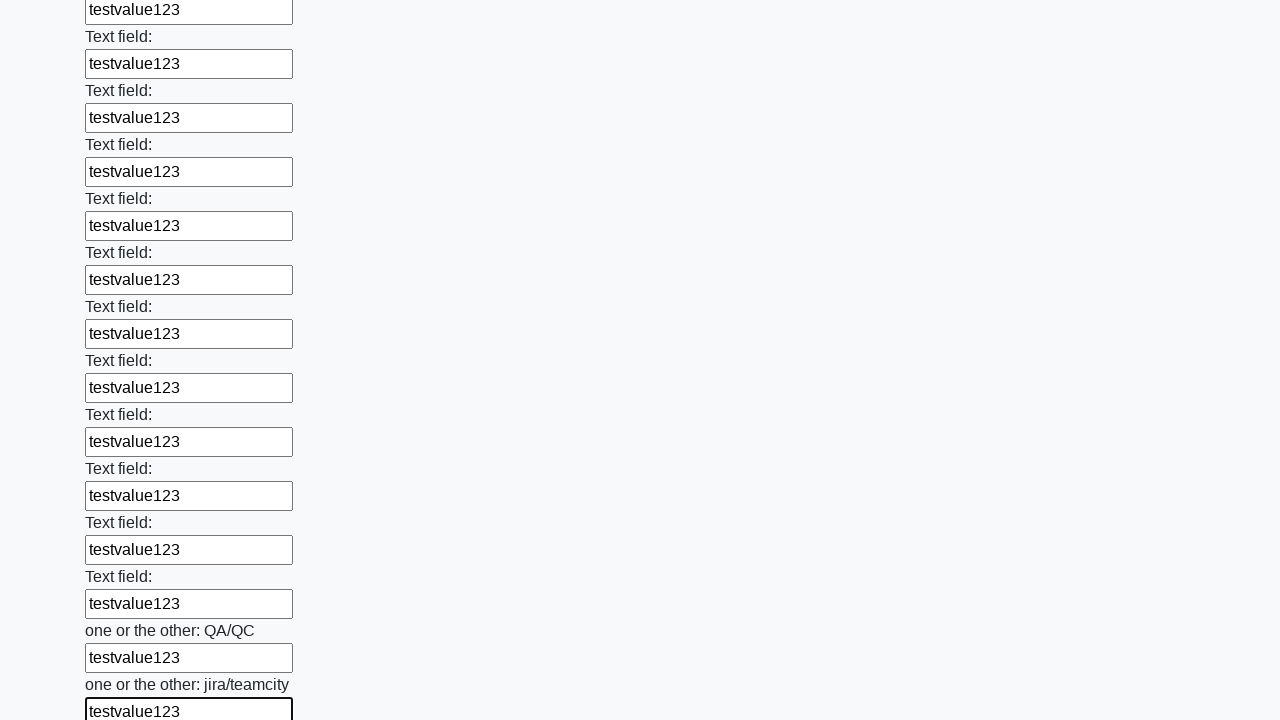

Filled input field with 'testvalue123' on input >> nth=89
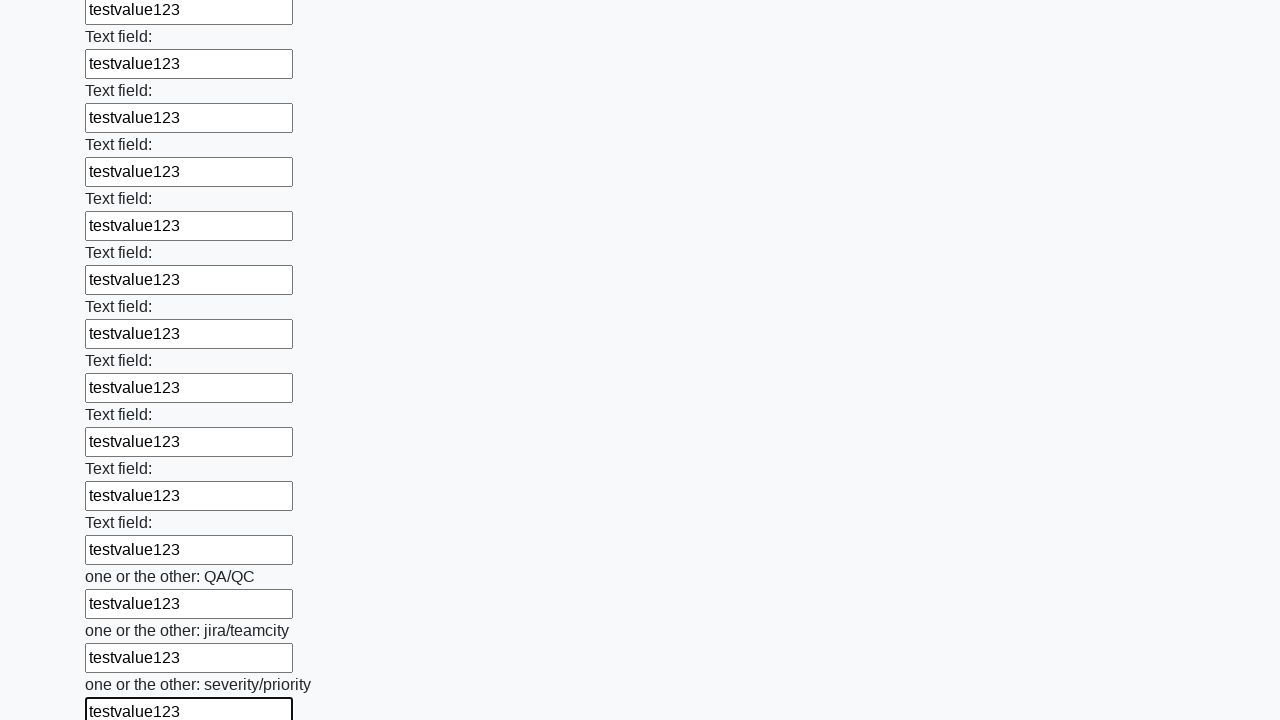

Filled input field with 'testvalue123' on input >> nth=90
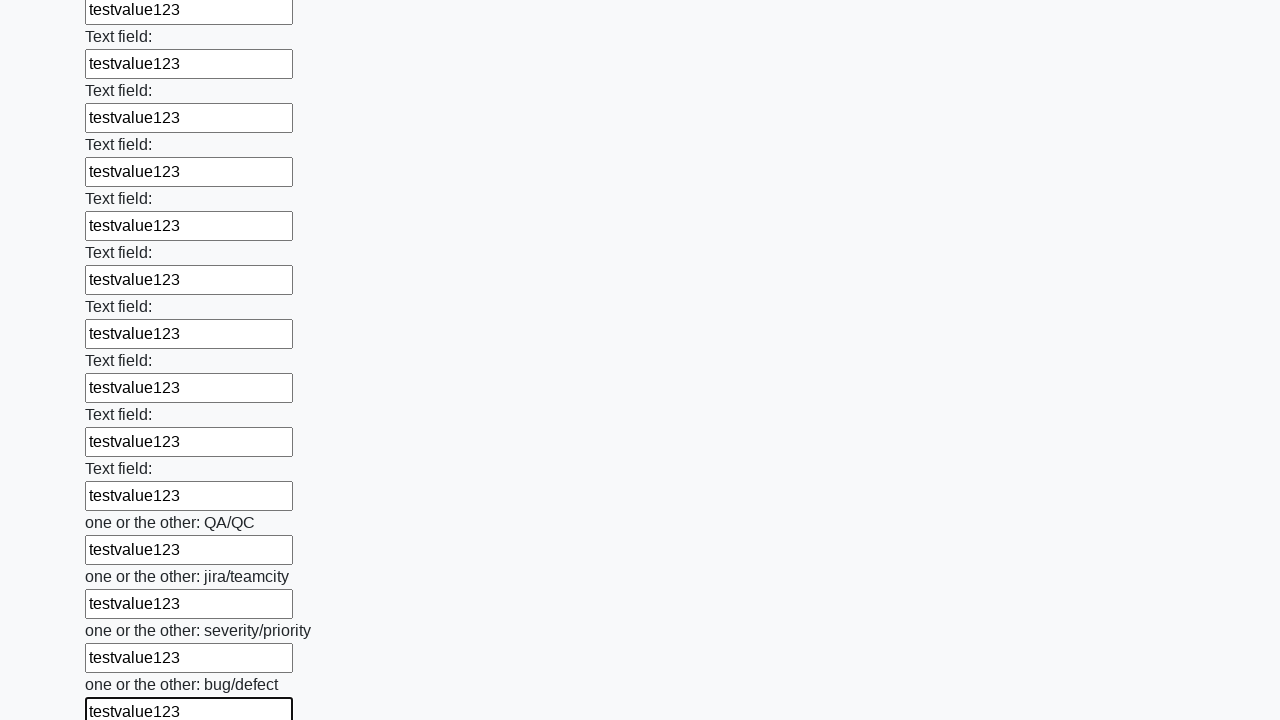

Filled input field with 'testvalue123' on input >> nth=91
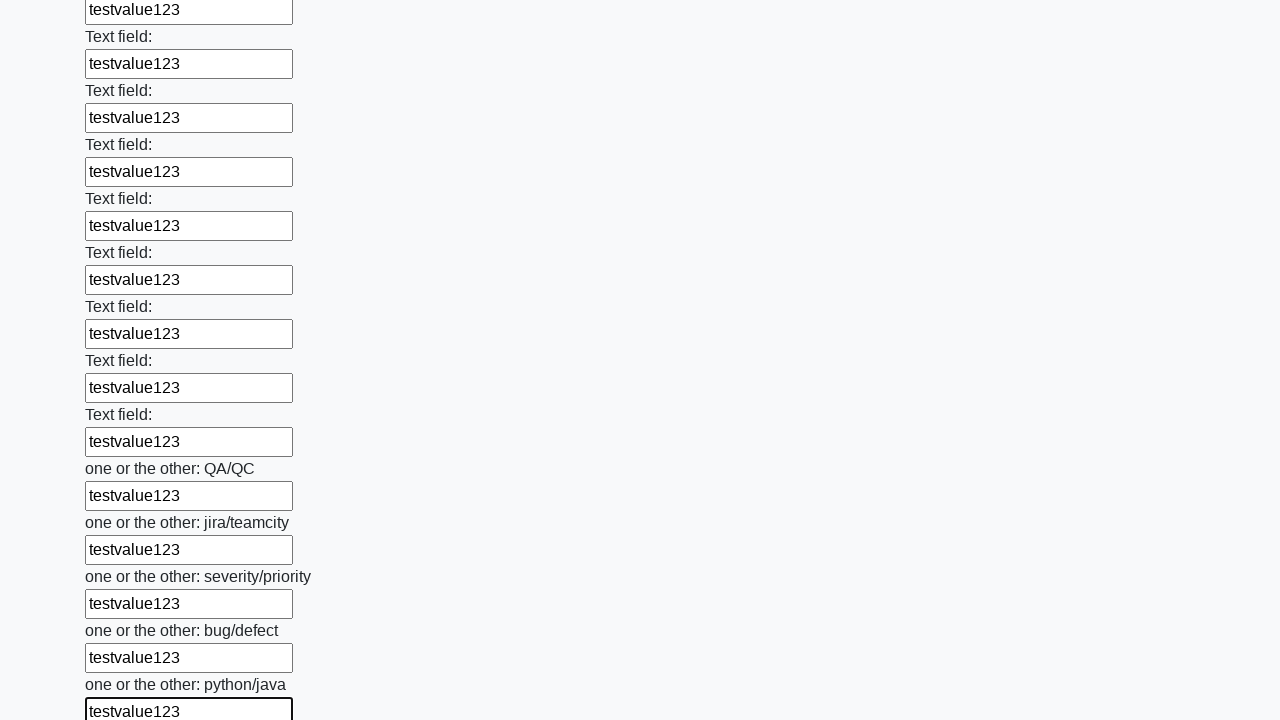

Filled input field with 'testvalue123' on input >> nth=92
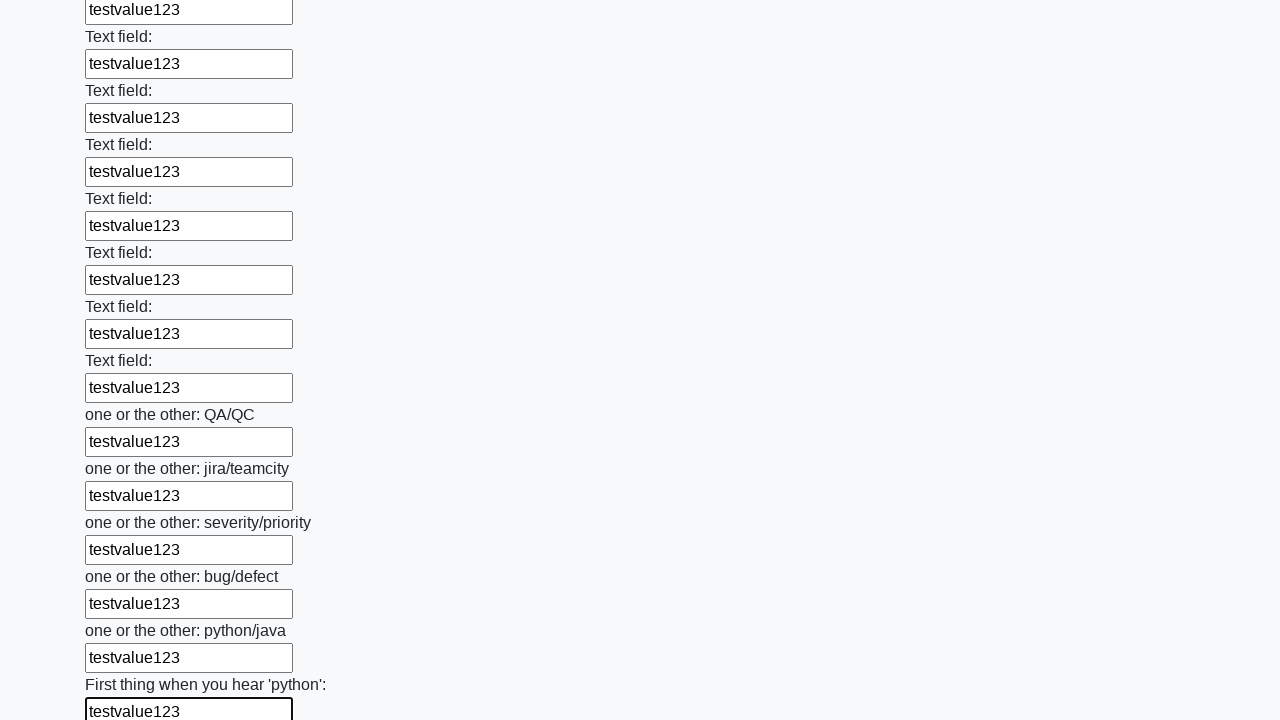

Filled input field with 'testvalue123' on input >> nth=93
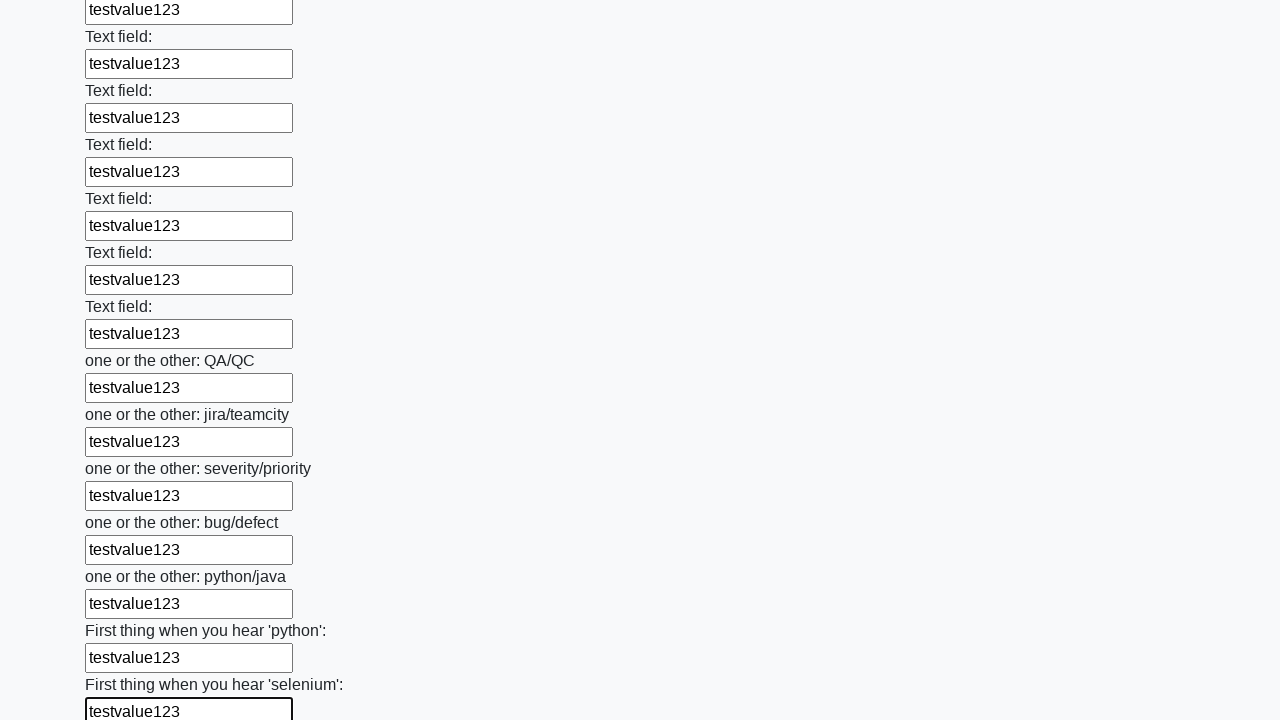

Filled input field with 'testvalue123' on input >> nth=94
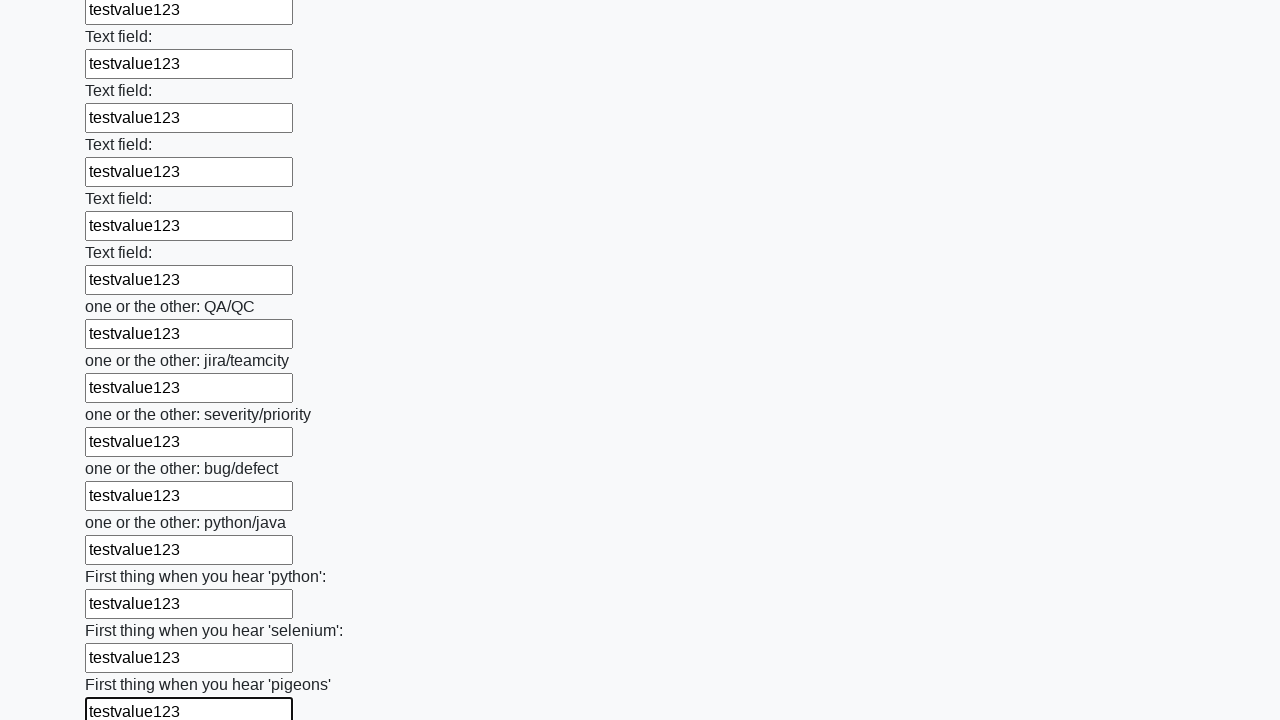

Filled input field with 'testvalue123' on input >> nth=95
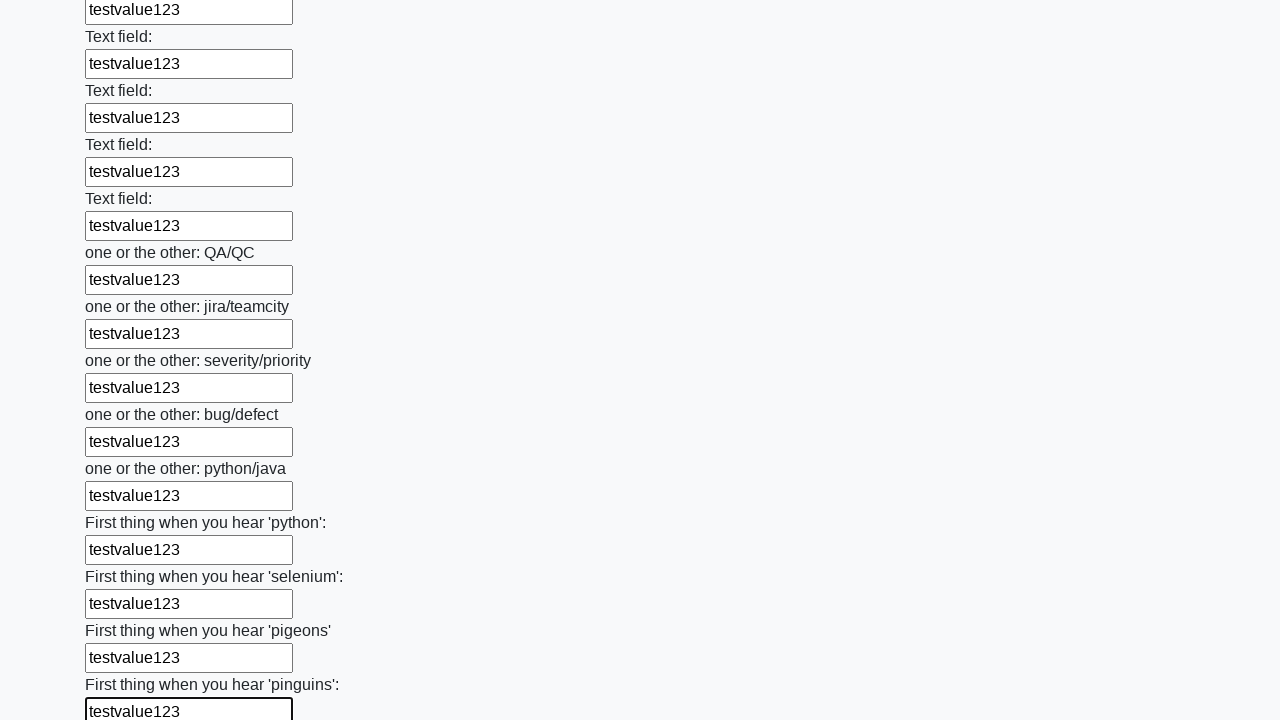

Filled input field with 'testvalue123' on input >> nth=96
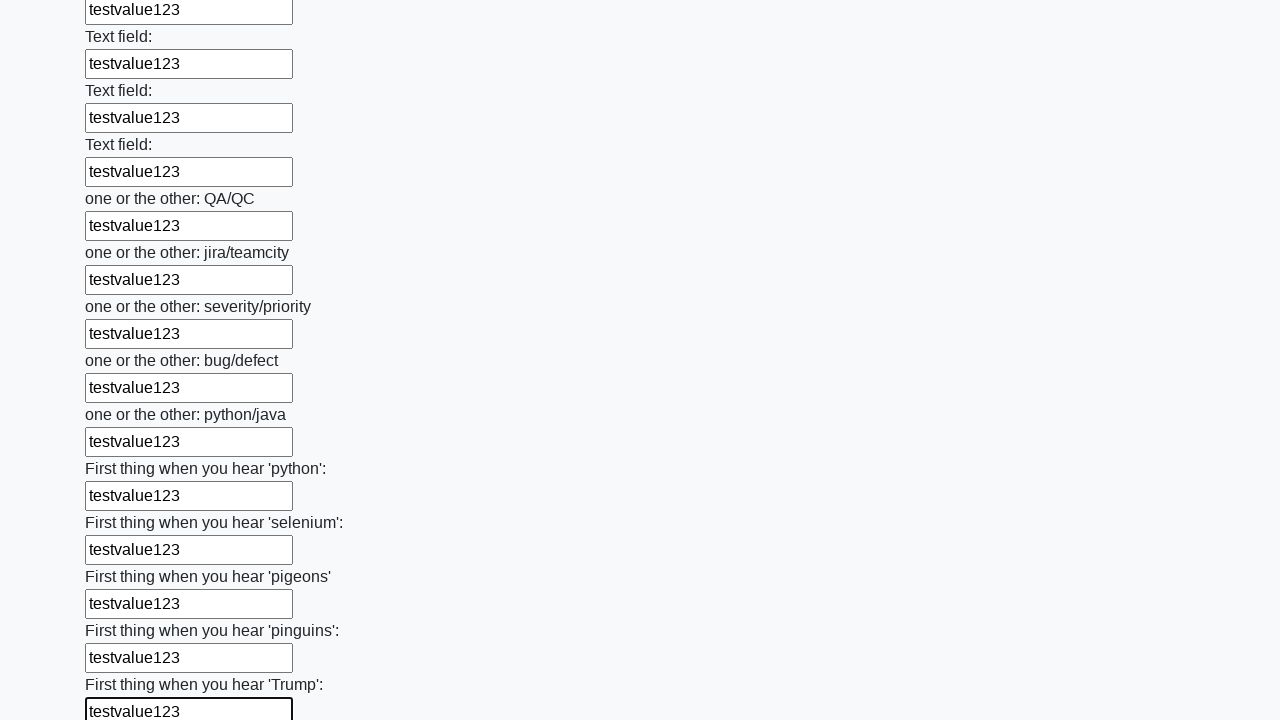

Filled input field with 'testvalue123' on input >> nth=97
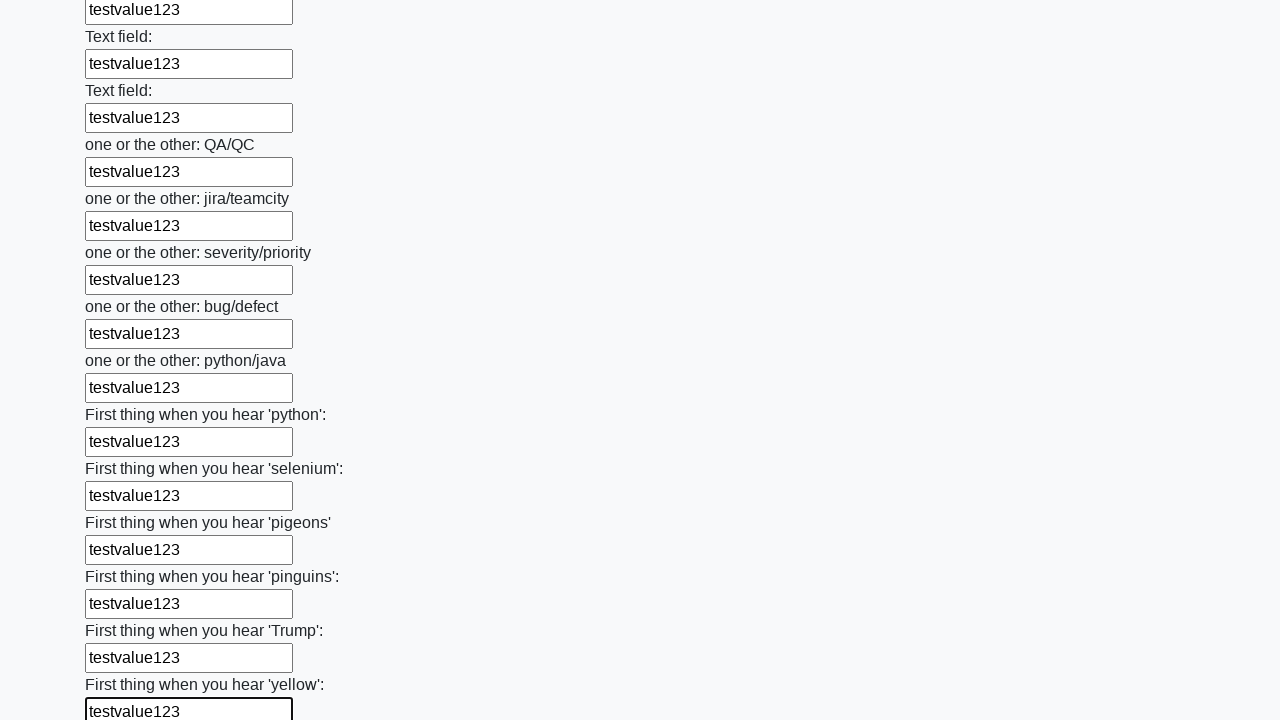

Filled input field with 'testvalue123' on input >> nth=98
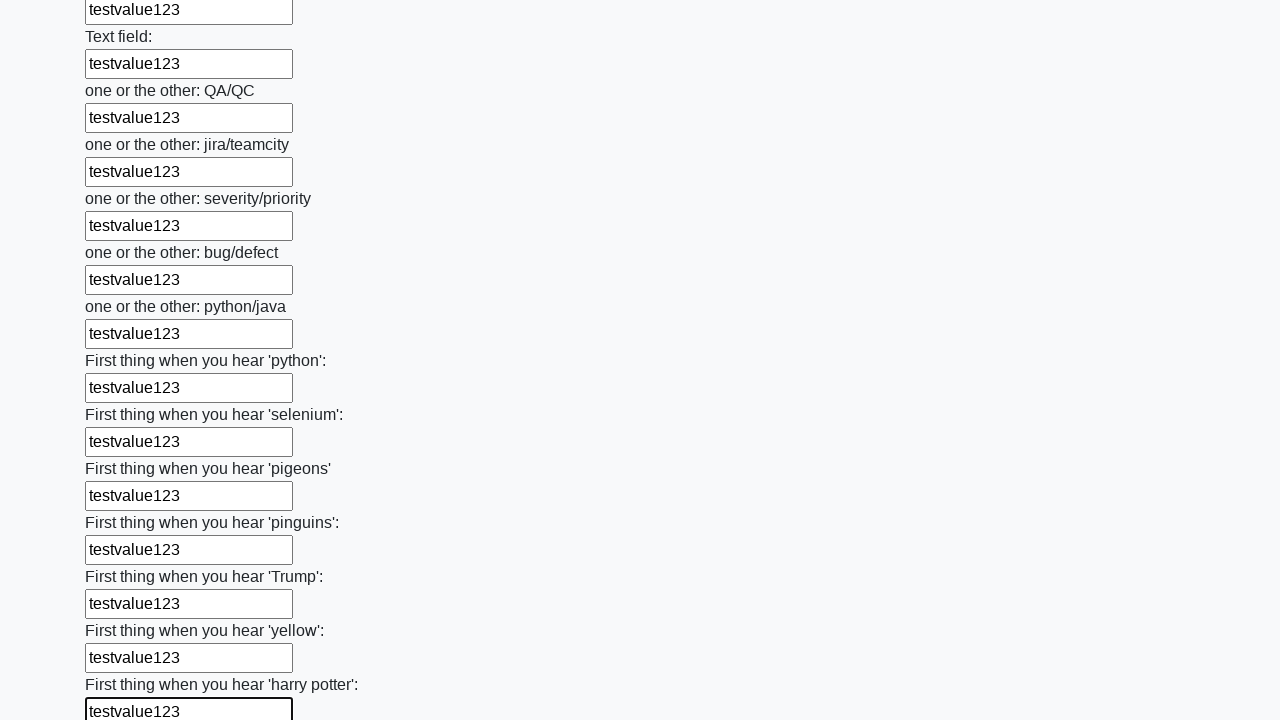

Filled input field with 'testvalue123' on input >> nth=99
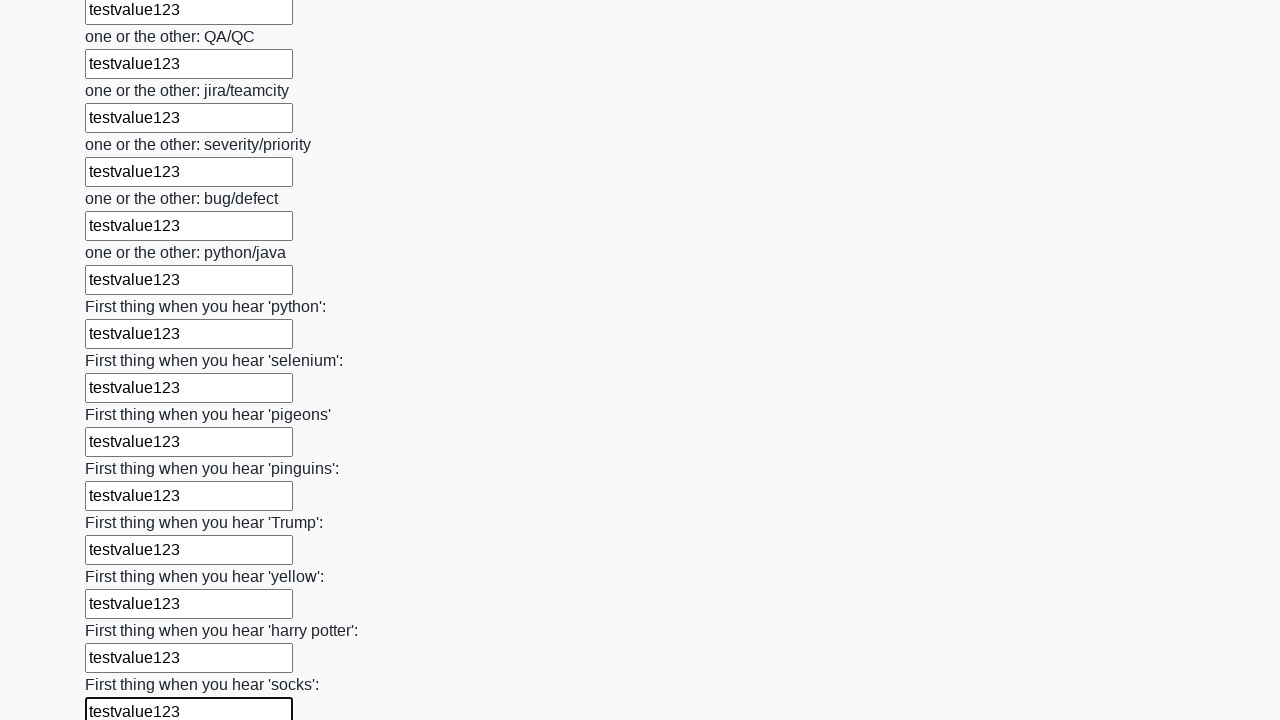

Clicked submit button to submit the form at (123, 611) on button.btn
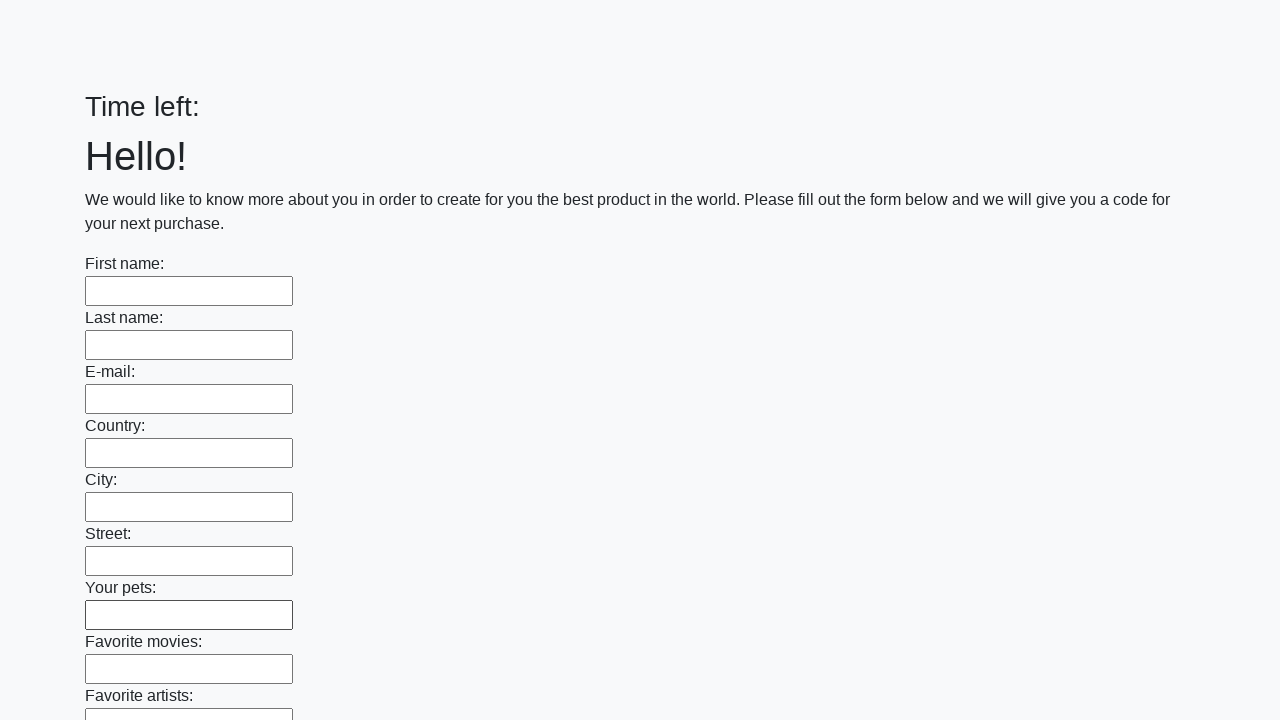

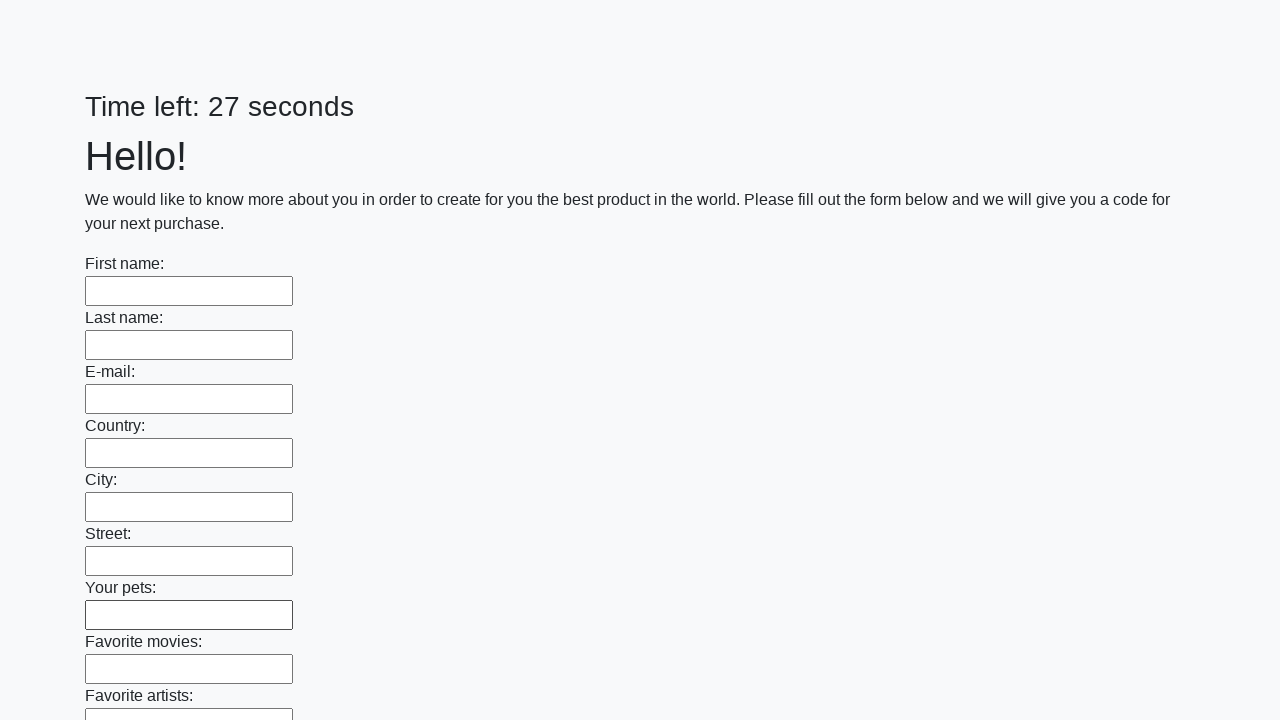